Navigates to the Inputs page and increments the number input field using arrow up key repeatedly.

Starting URL: https://the-internet.herokuapp.com/

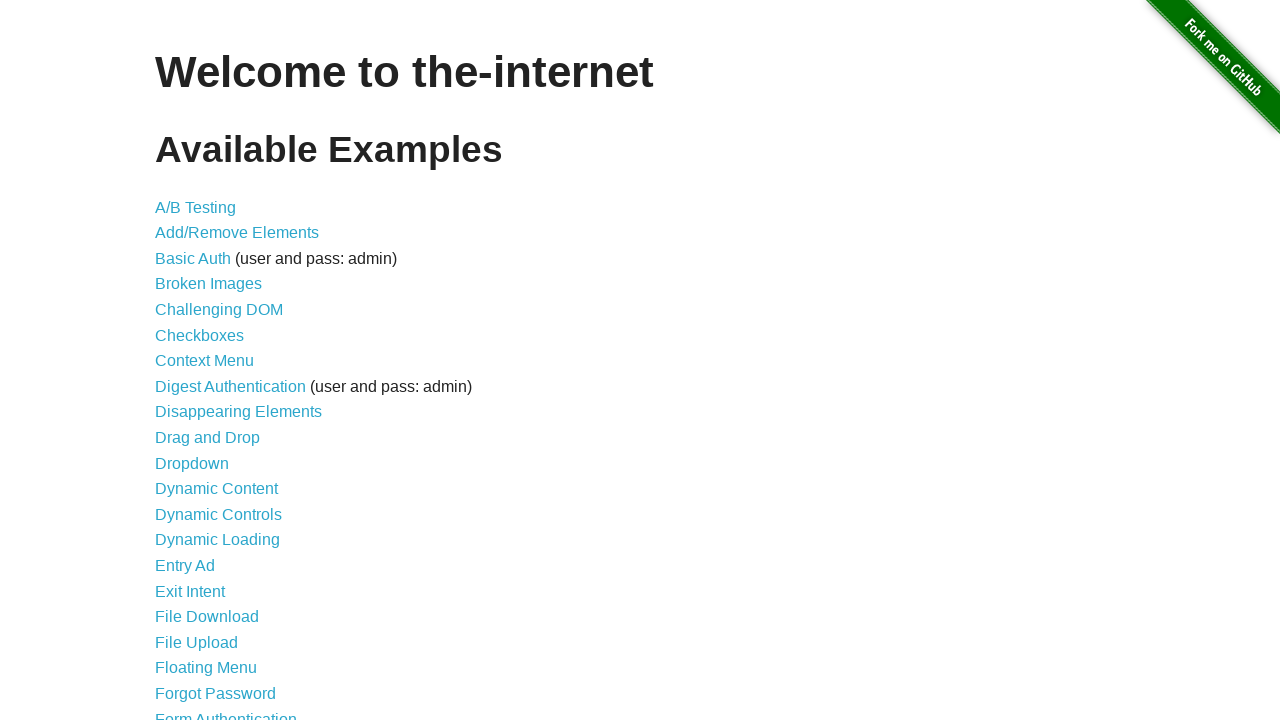

Clicked on Inputs link to navigate to Inputs page at (176, 361) on xpath=//a[@href='/inputs']
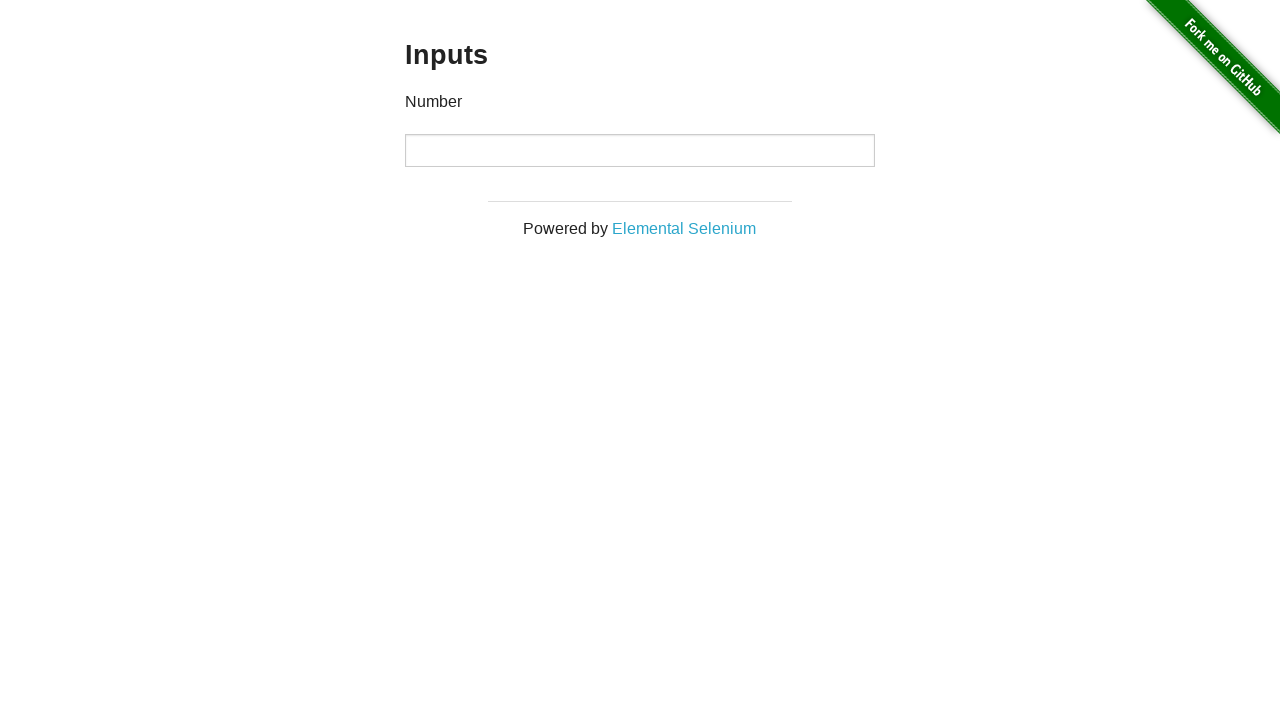

Clicked on number input field to focus it at (640, 150) on xpath=//input[@type='number']
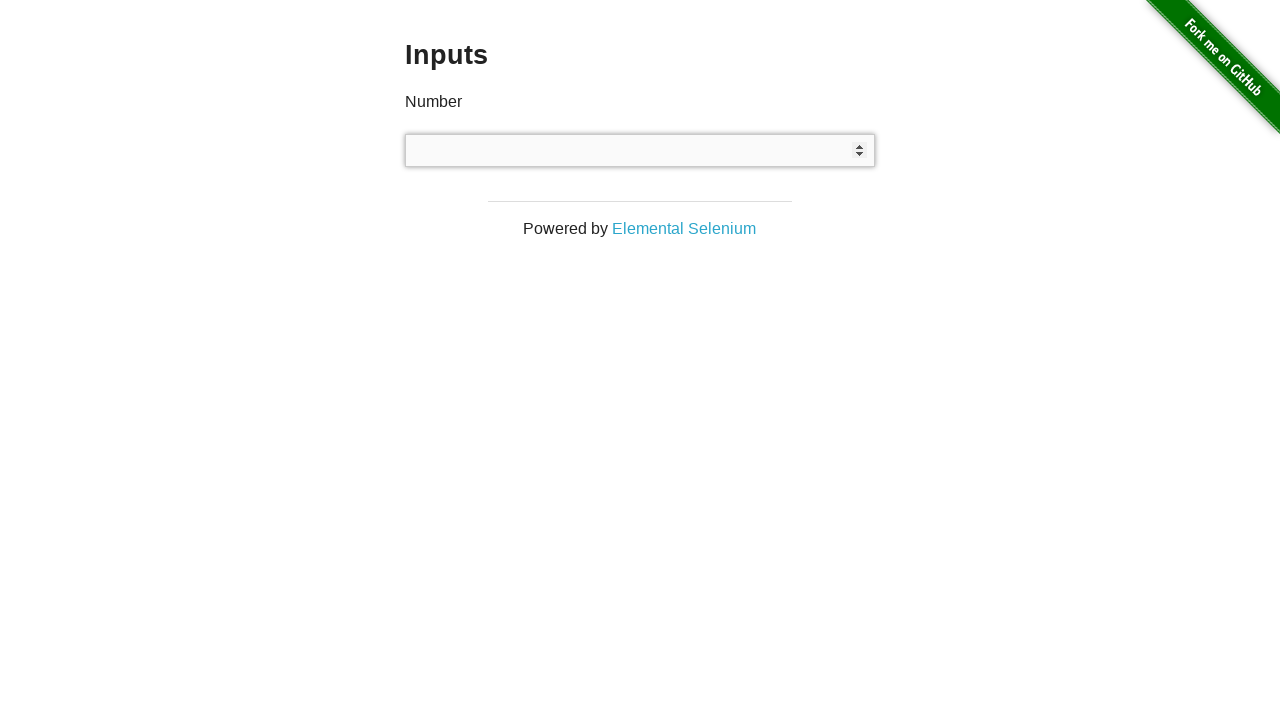

Pressed ArrowUp key (iteration 1/100) on xpath=//input[@type='number']
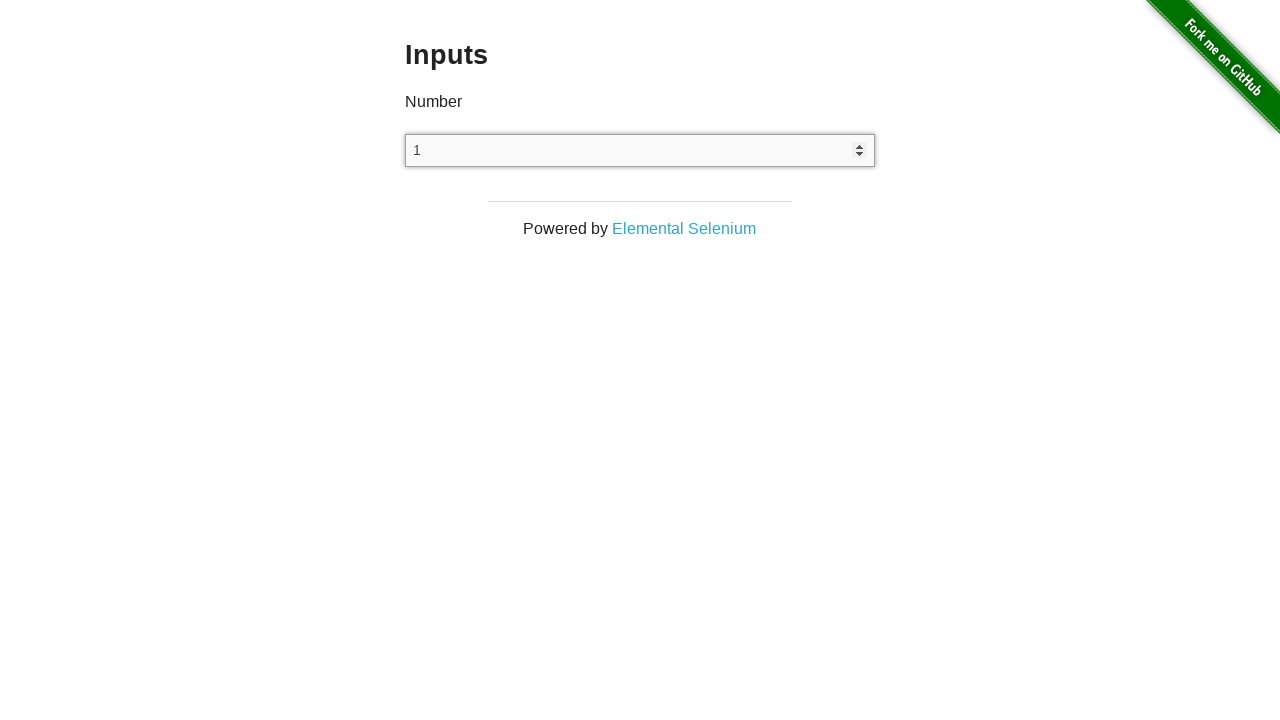

Pressed ArrowUp key (iteration 2/100) on xpath=//input[@type='number']
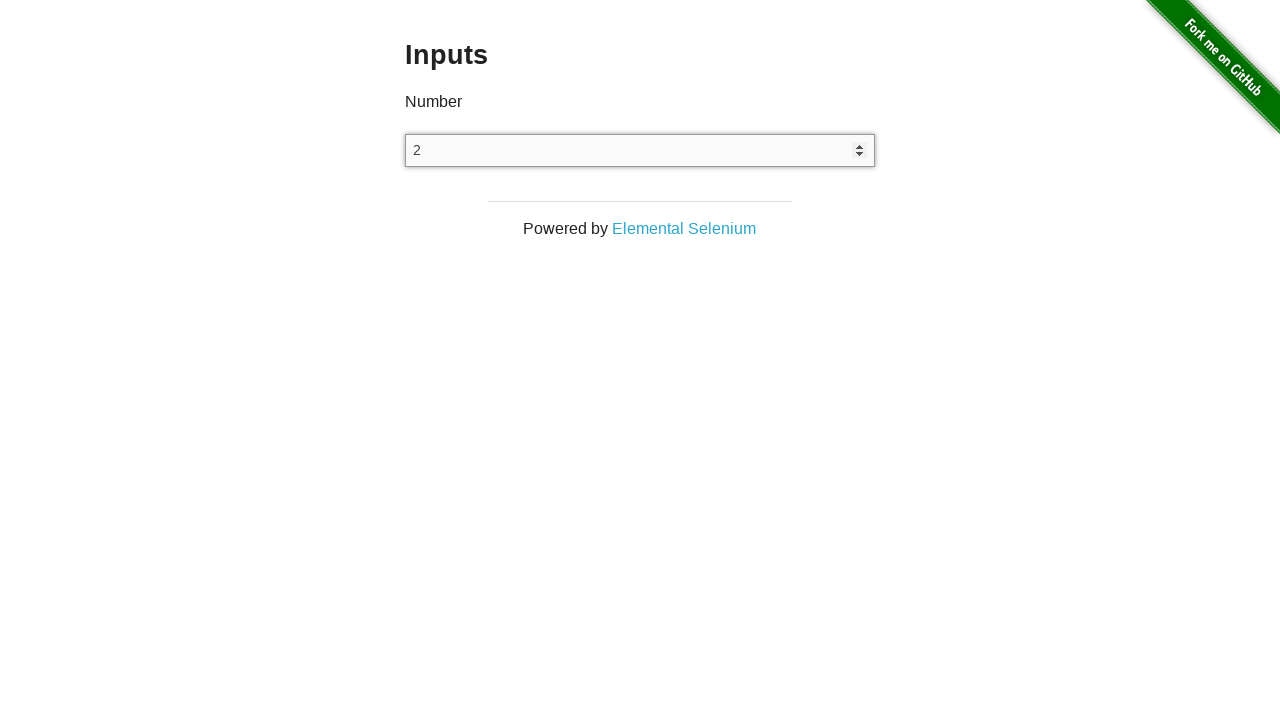

Pressed ArrowUp key (iteration 3/100) on xpath=//input[@type='number']
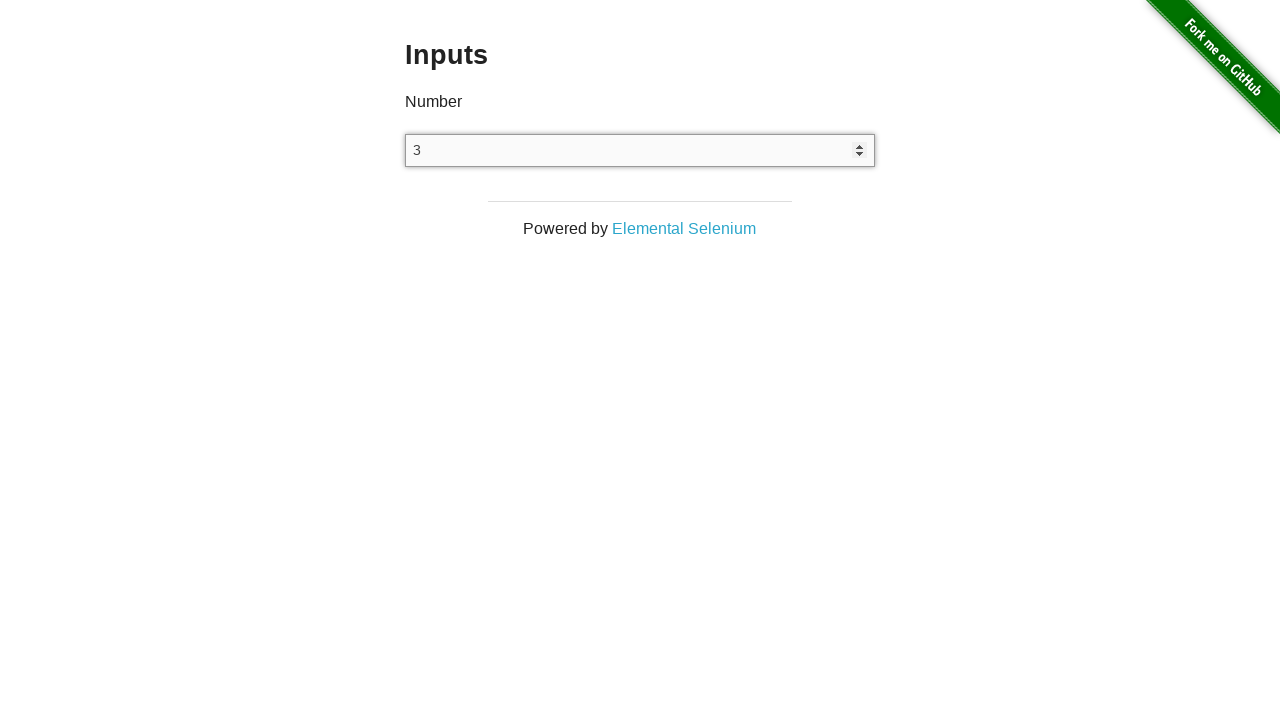

Pressed ArrowUp key (iteration 4/100) on xpath=//input[@type='number']
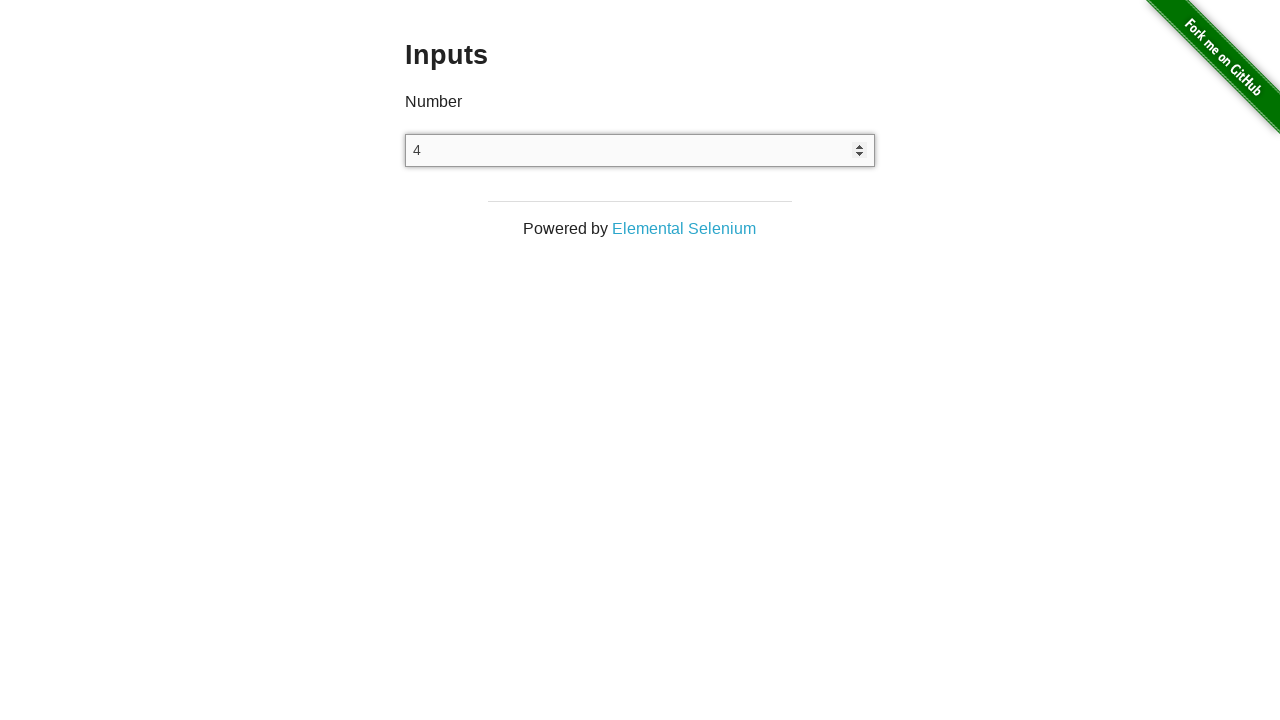

Pressed ArrowUp key (iteration 5/100) on xpath=//input[@type='number']
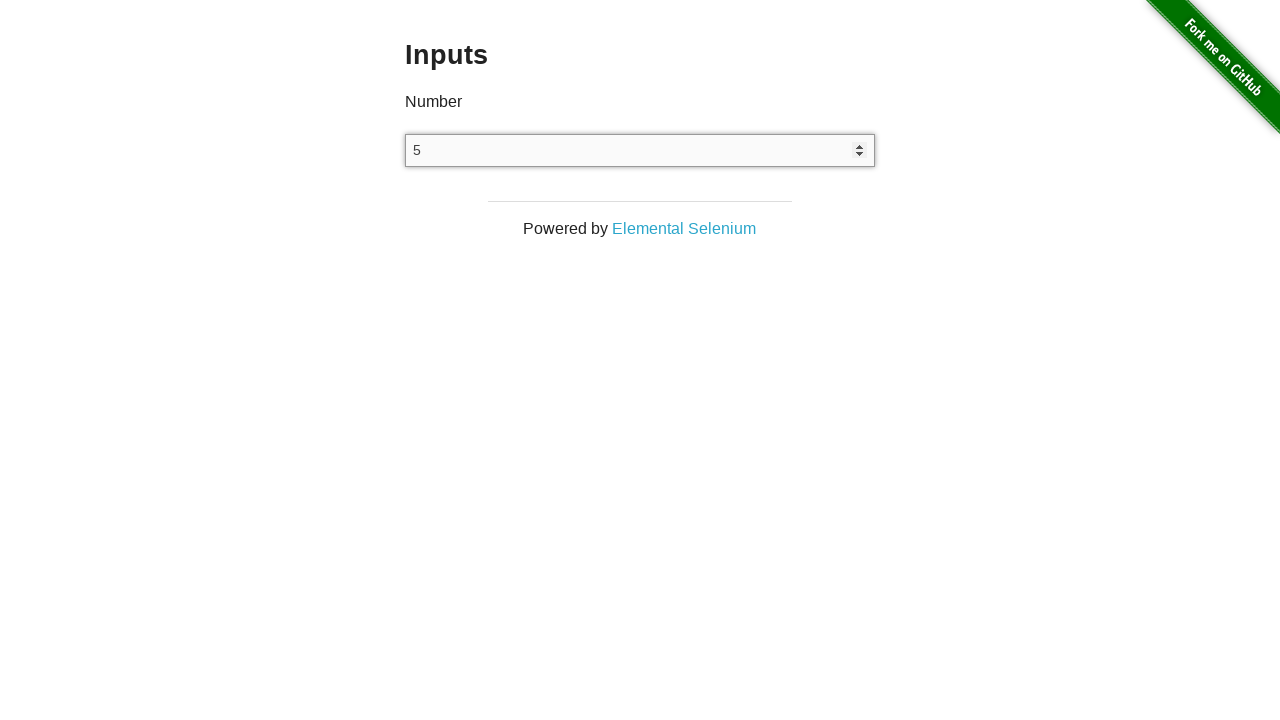

Pressed ArrowUp key (iteration 6/100) on xpath=//input[@type='number']
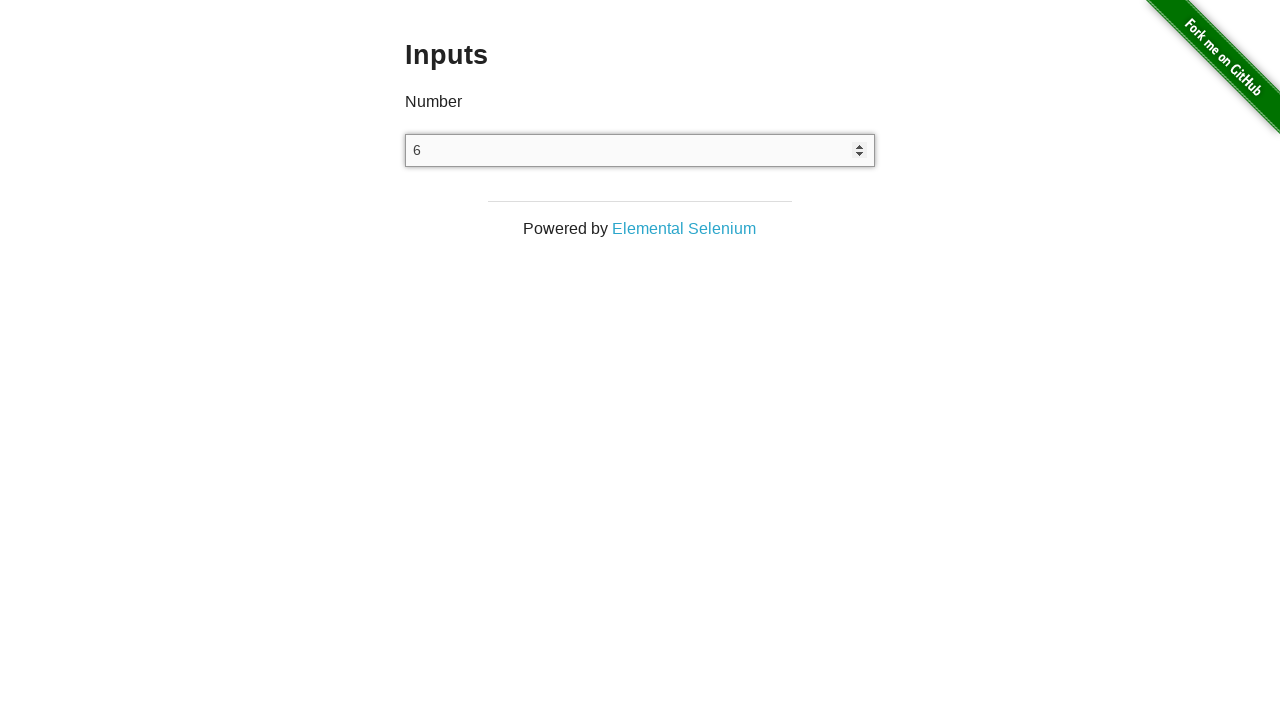

Pressed ArrowUp key (iteration 7/100) on xpath=//input[@type='number']
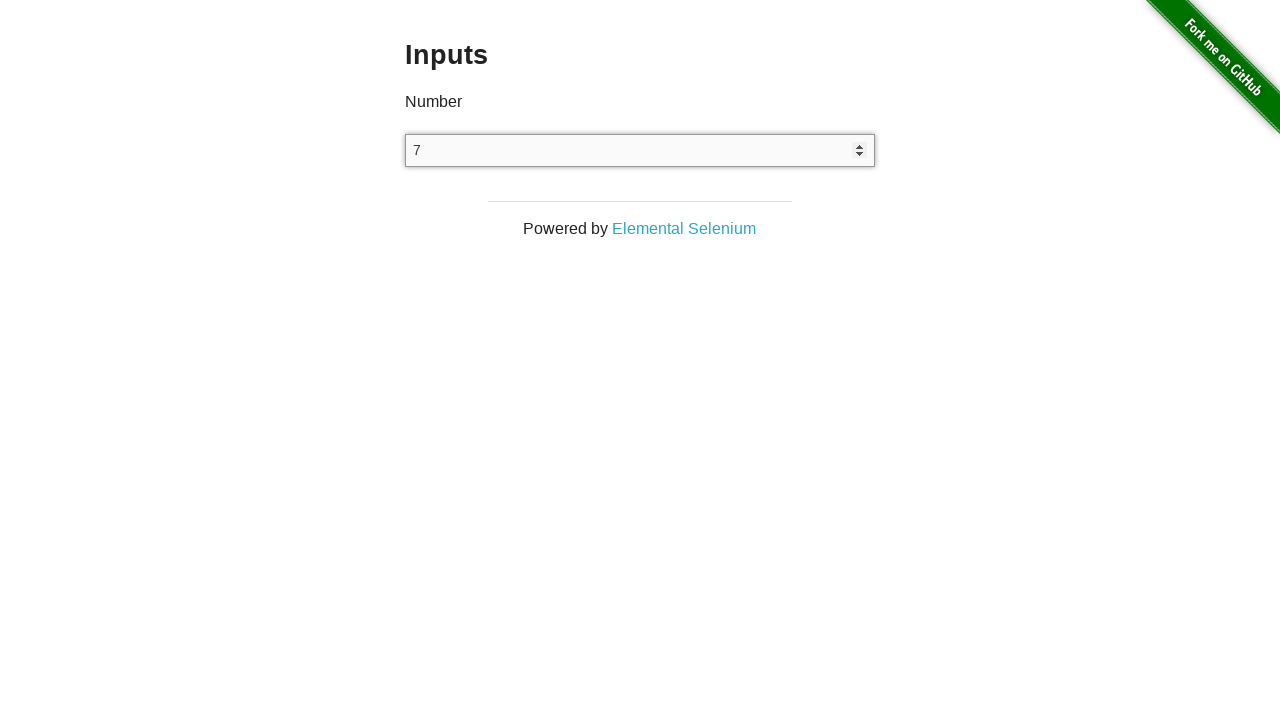

Pressed ArrowUp key (iteration 8/100) on xpath=//input[@type='number']
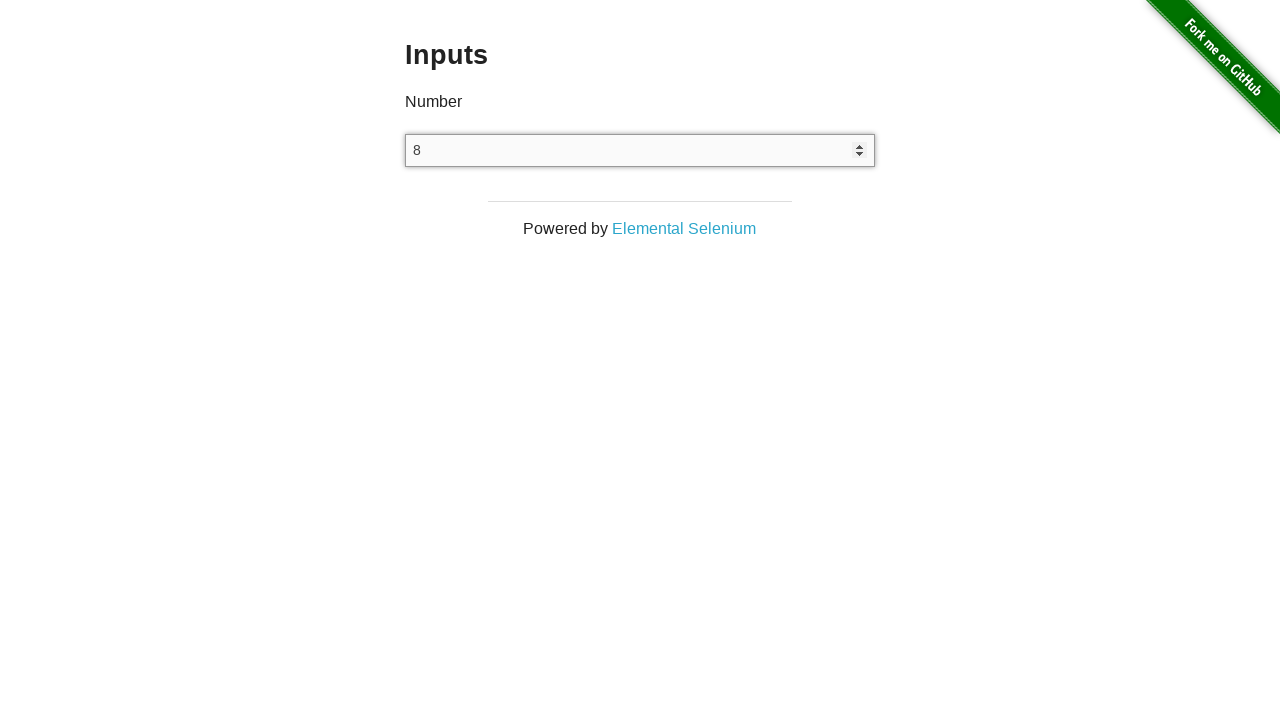

Pressed ArrowUp key (iteration 9/100) on xpath=//input[@type='number']
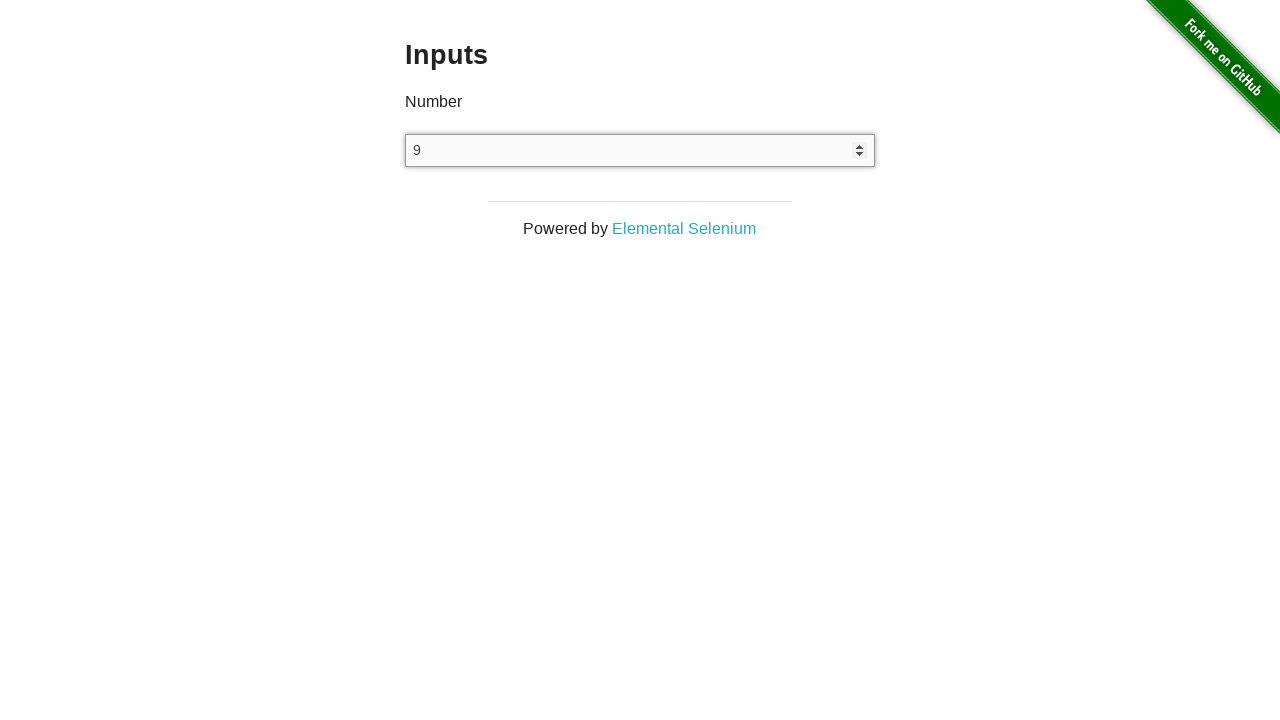

Pressed ArrowUp key (iteration 10/100) on xpath=//input[@type='number']
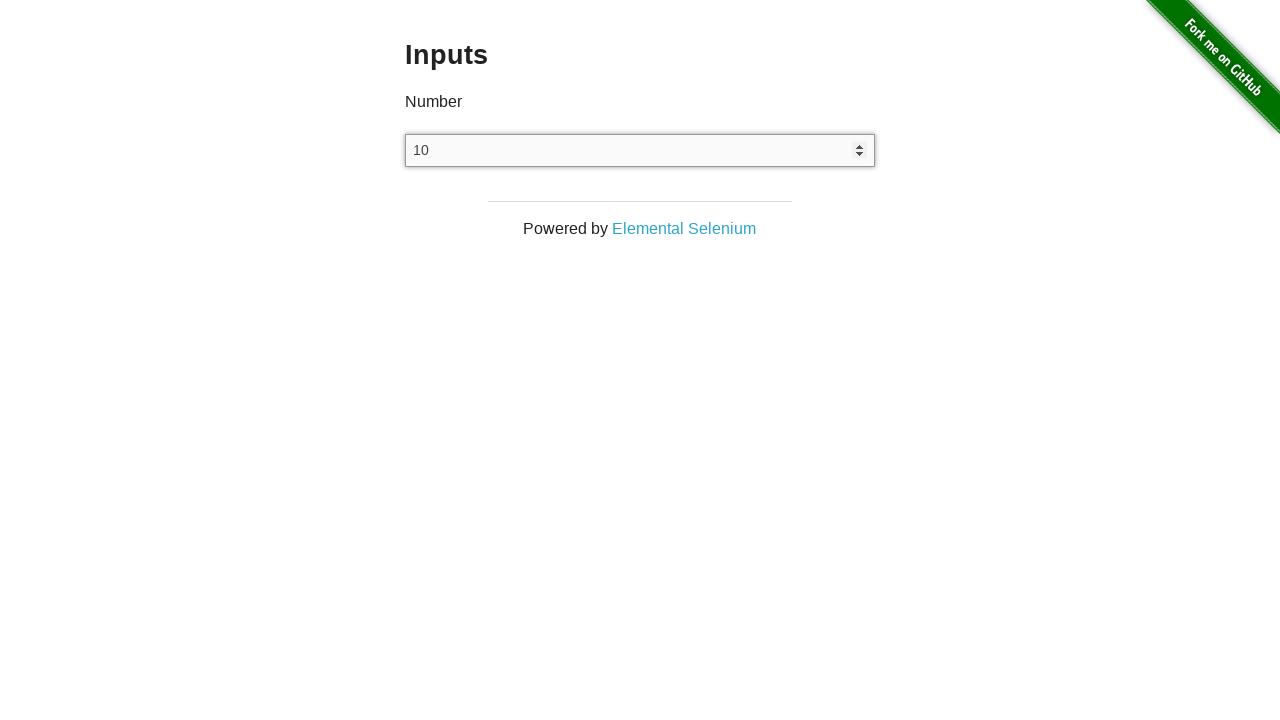

Pressed ArrowUp key (iteration 11/100) on xpath=//input[@type='number']
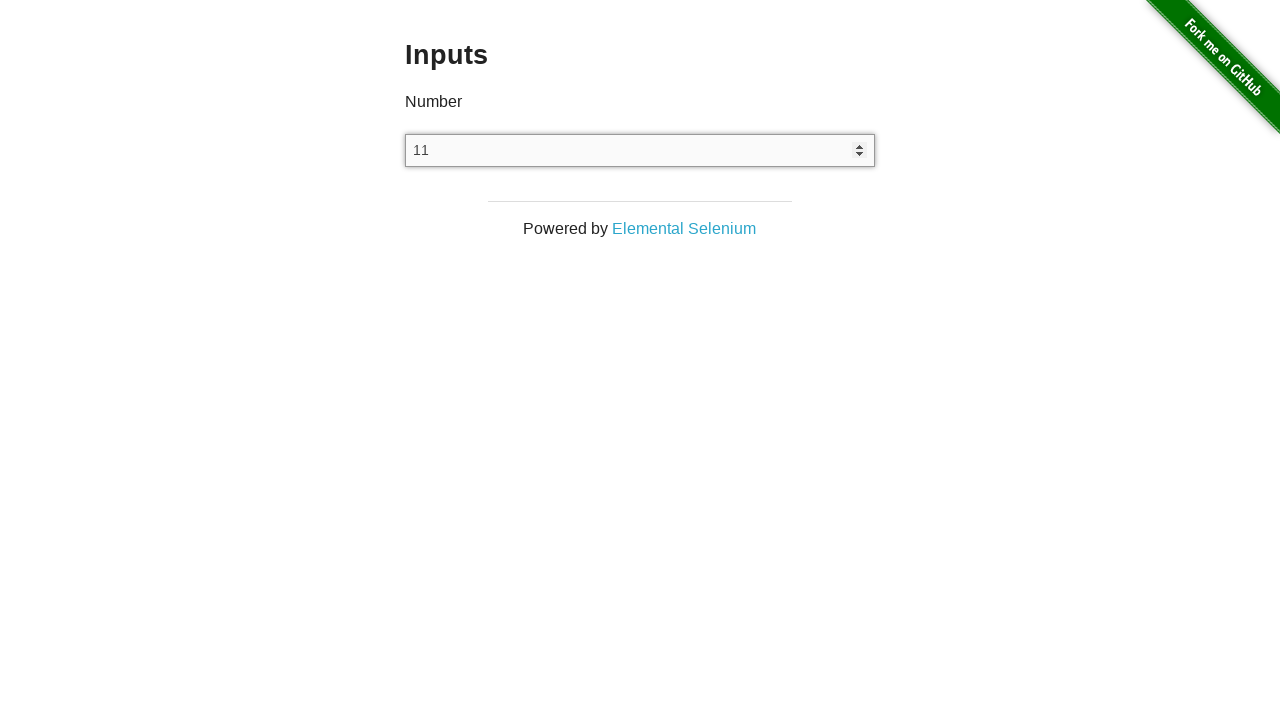

Pressed ArrowUp key (iteration 12/100) on xpath=//input[@type='number']
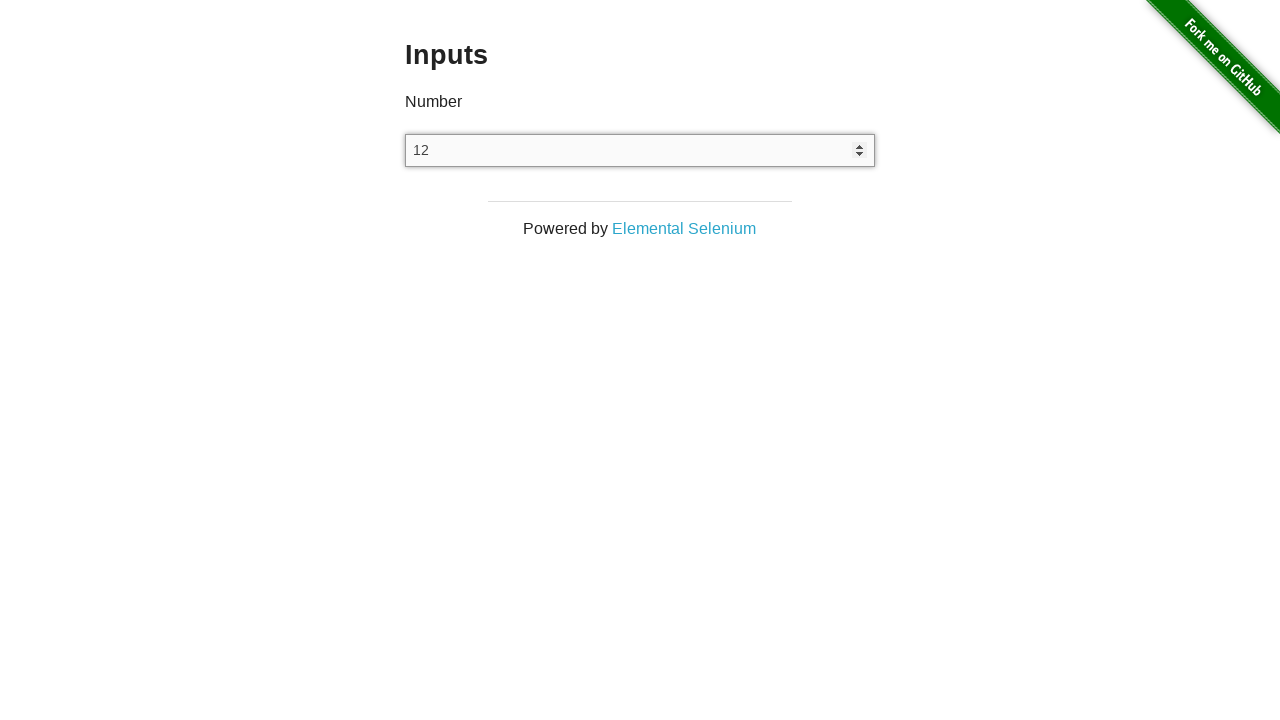

Pressed ArrowUp key (iteration 13/100) on xpath=//input[@type='number']
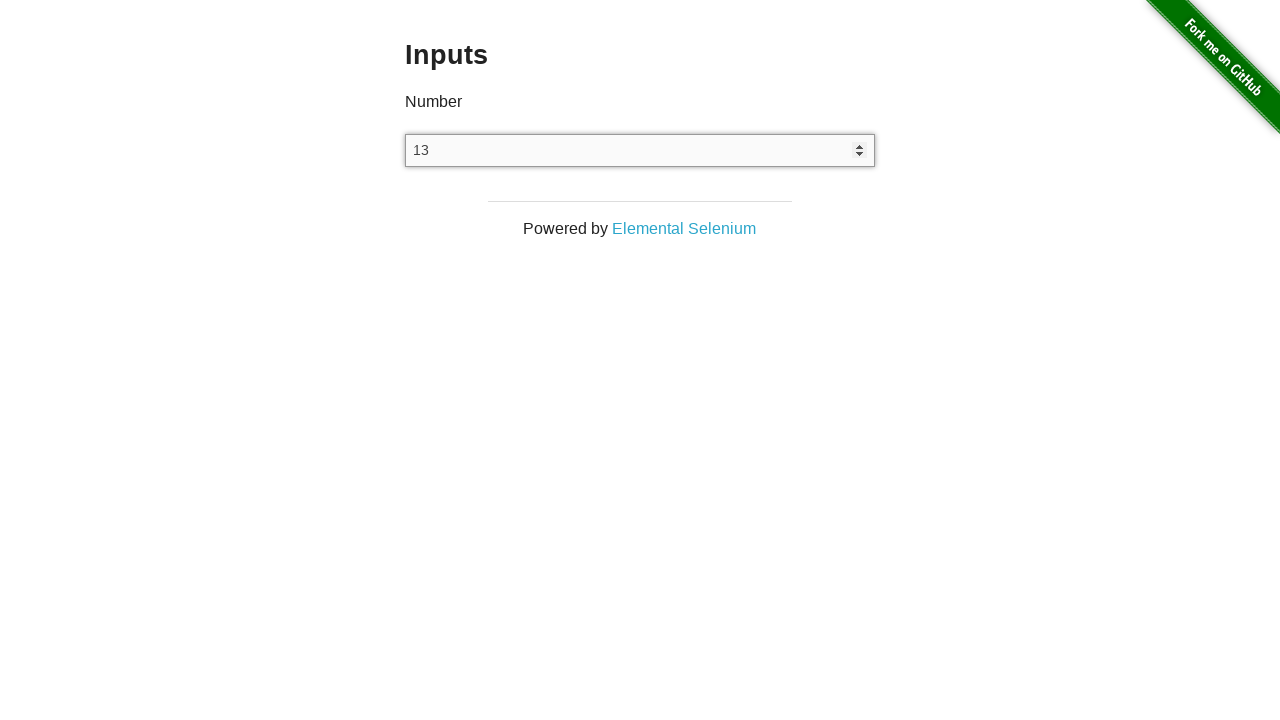

Pressed ArrowUp key (iteration 14/100) on xpath=//input[@type='number']
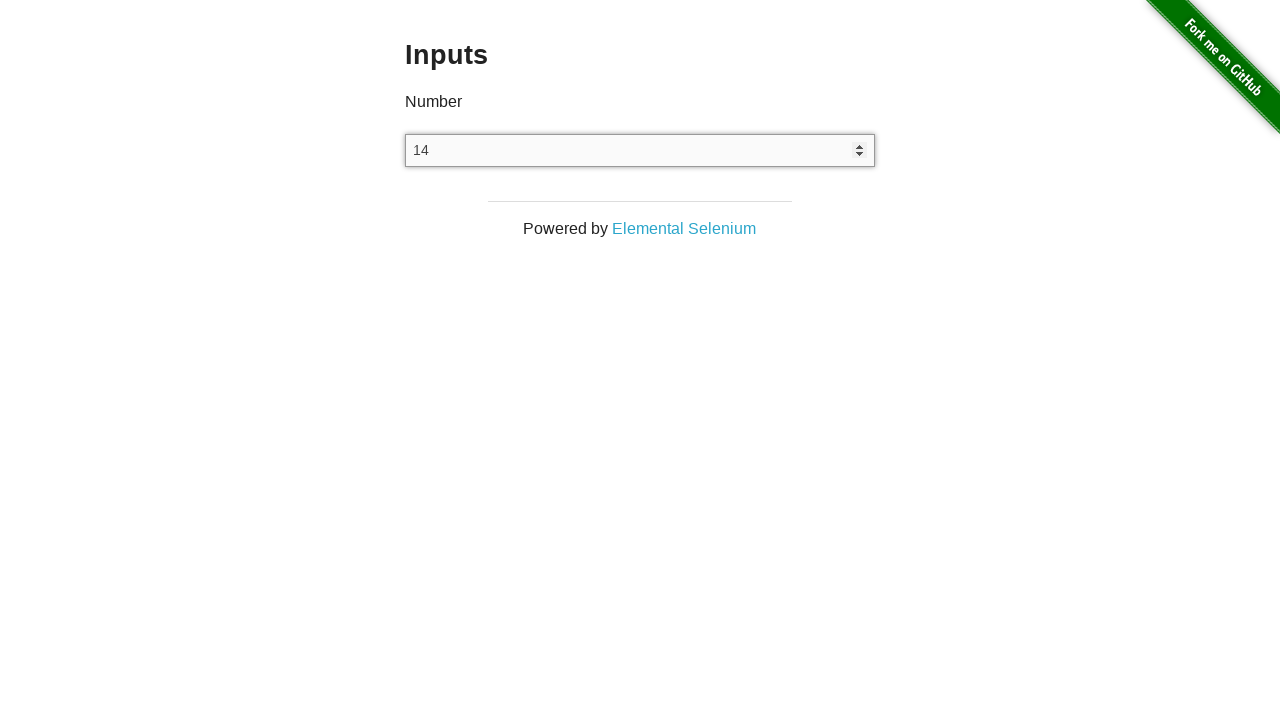

Pressed ArrowUp key (iteration 15/100) on xpath=//input[@type='number']
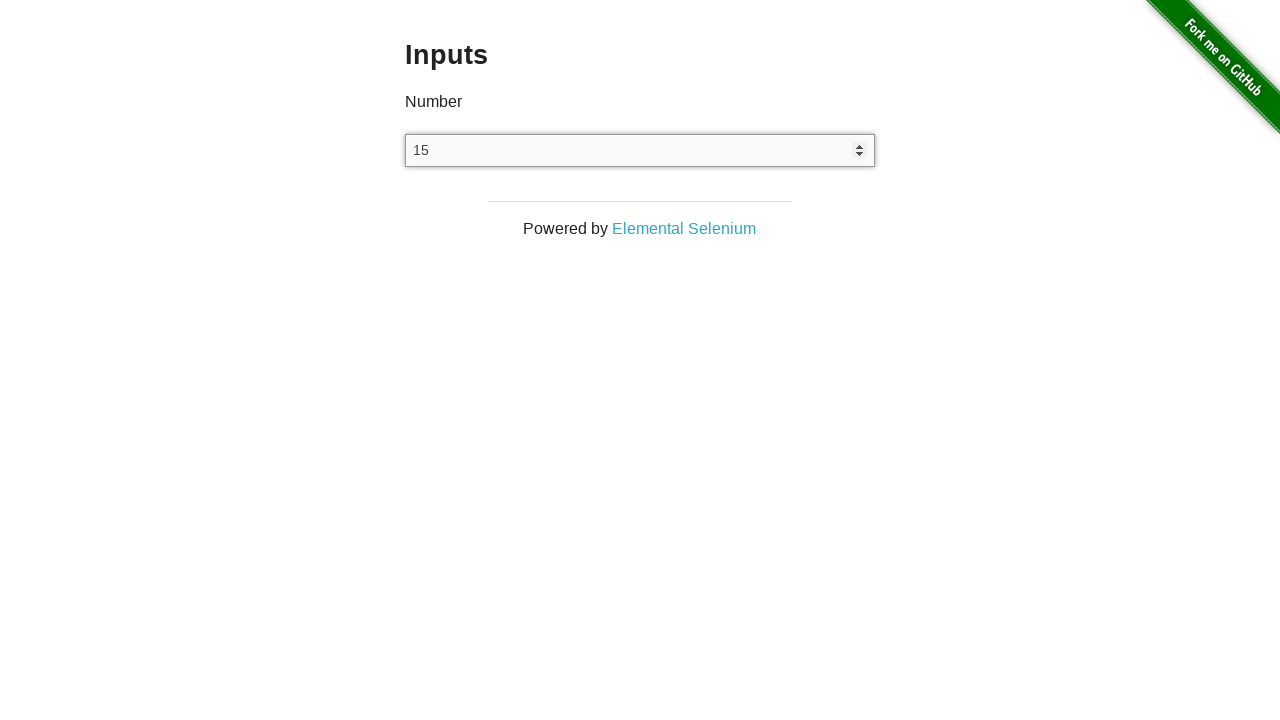

Pressed ArrowUp key (iteration 16/100) on xpath=//input[@type='number']
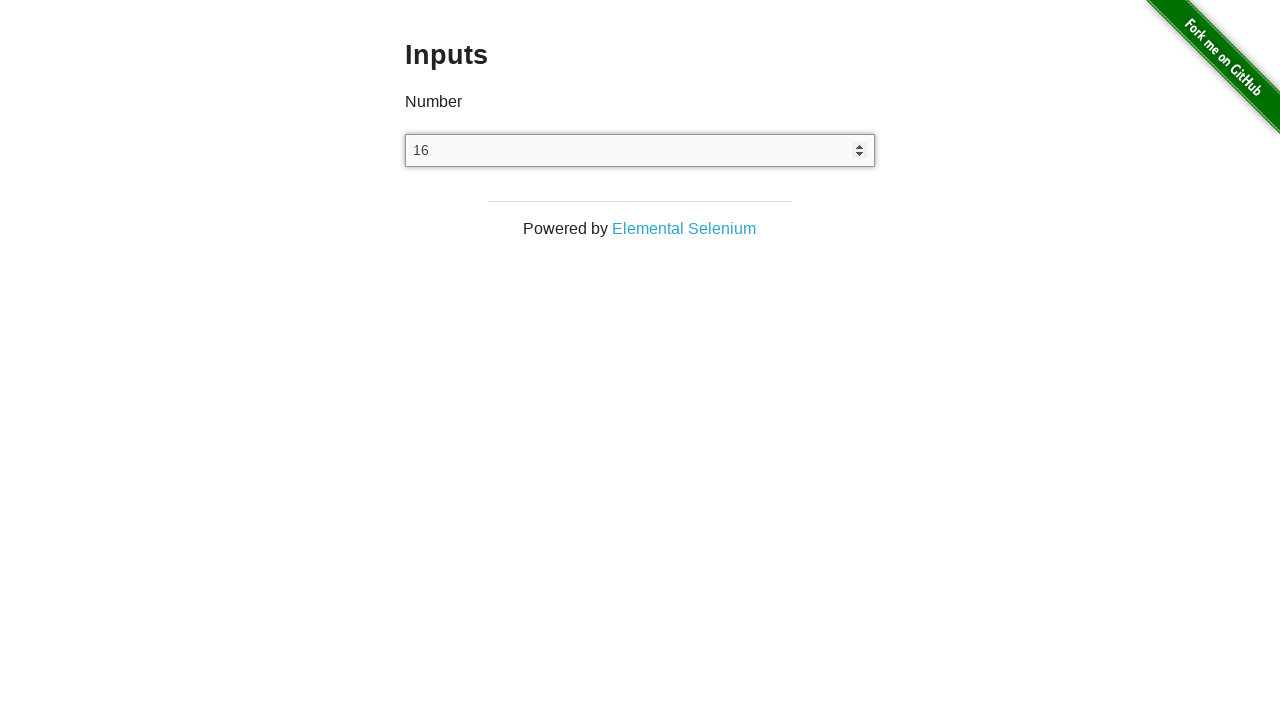

Pressed ArrowUp key (iteration 17/100) on xpath=//input[@type='number']
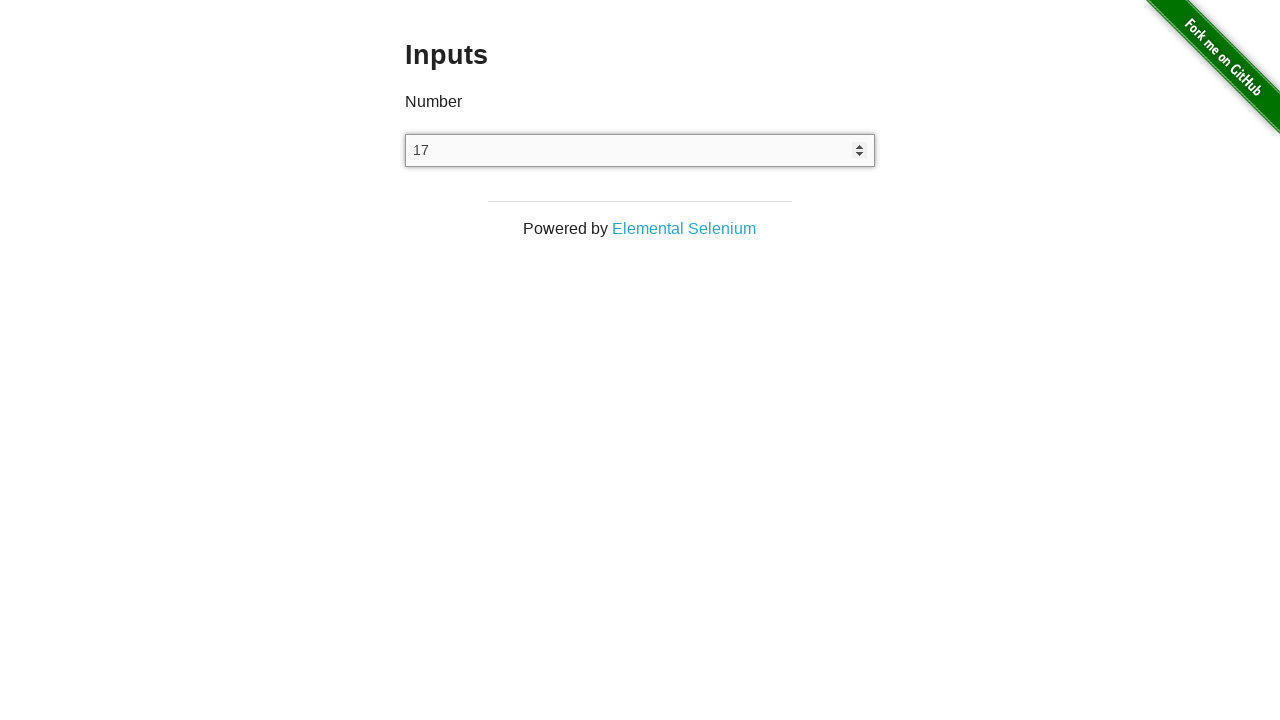

Pressed ArrowUp key (iteration 18/100) on xpath=//input[@type='number']
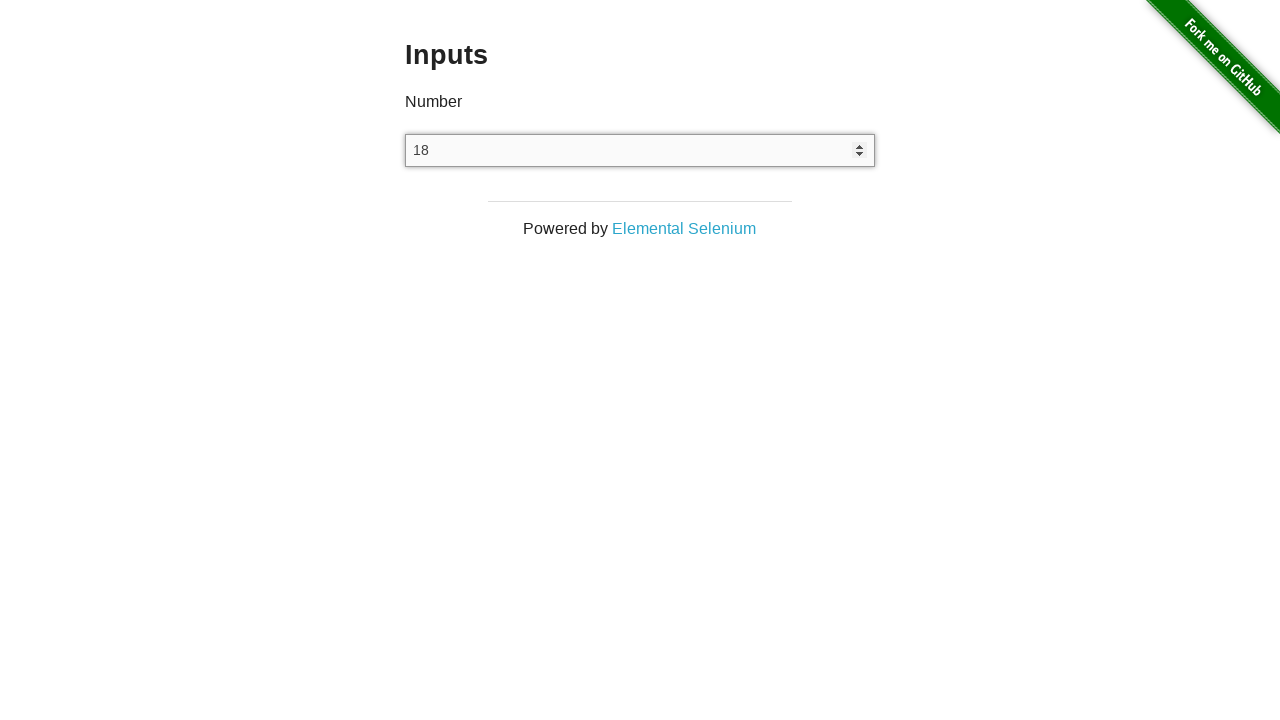

Pressed ArrowUp key (iteration 19/100) on xpath=//input[@type='number']
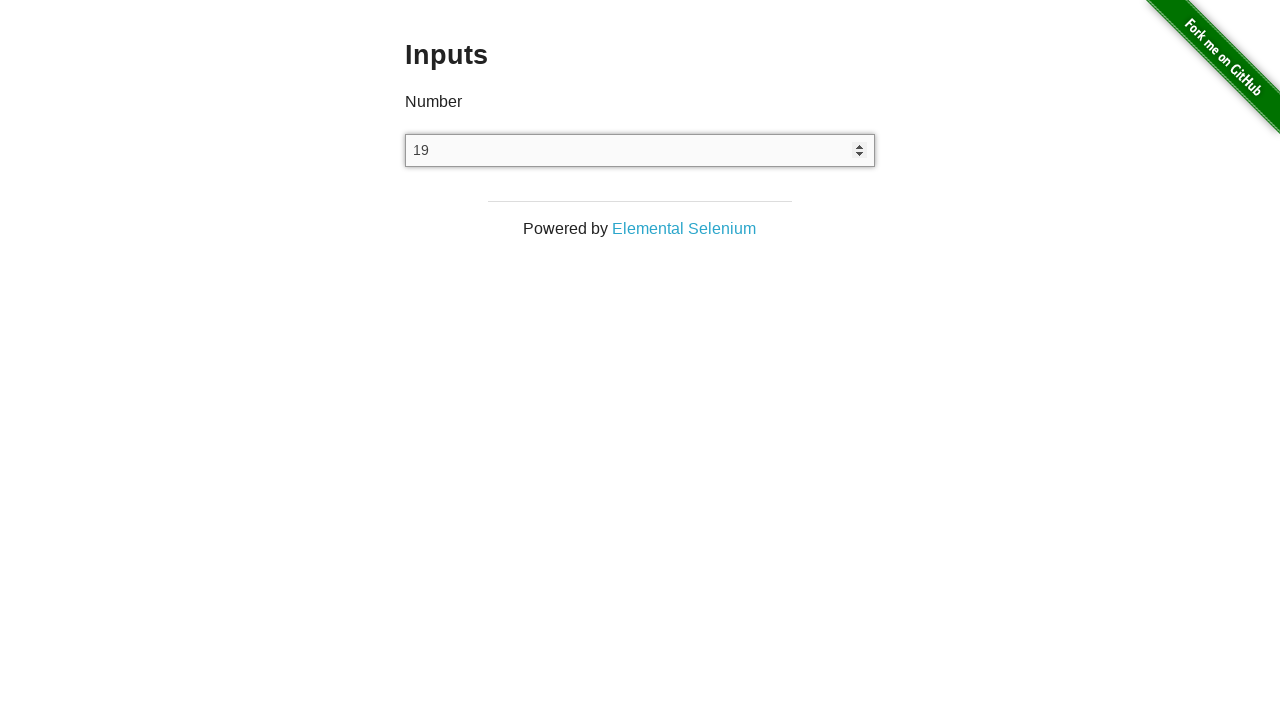

Pressed ArrowUp key (iteration 20/100) on xpath=//input[@type='number']
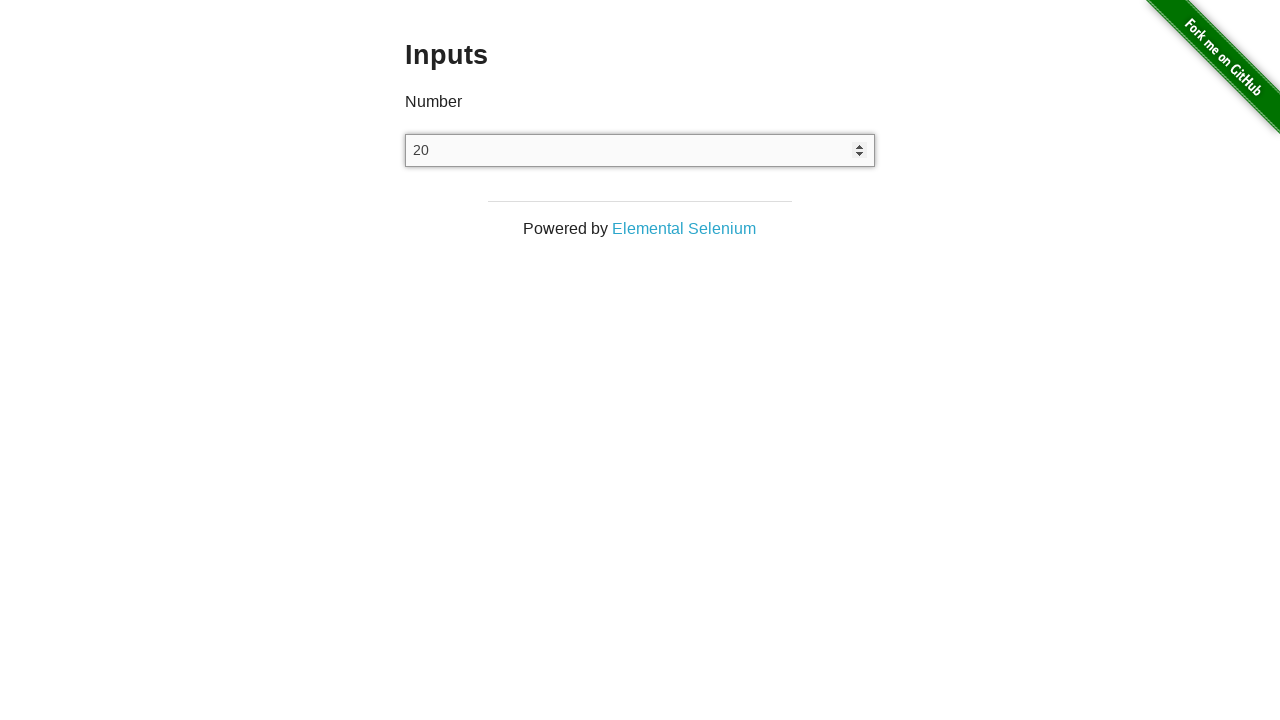

Pressed ArrowUp key (iteration 21/100) on xpath=//input[@type='number']
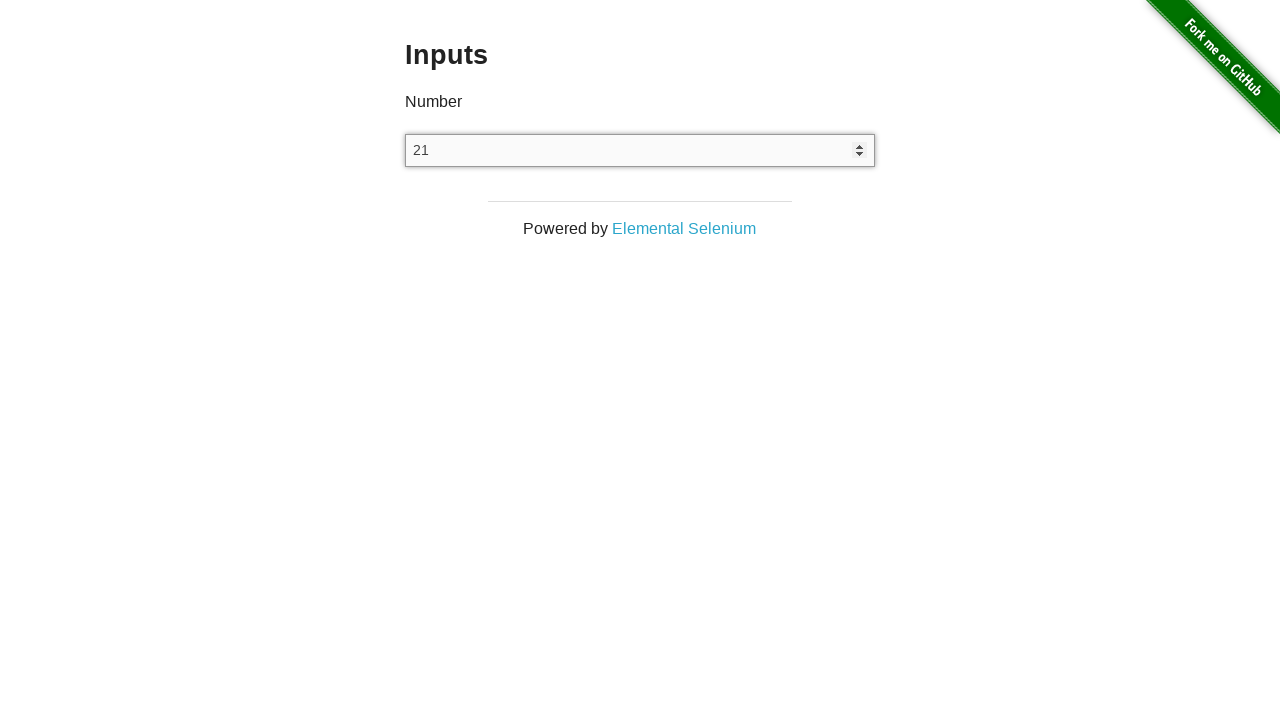

Pressed ArrowUp key (iteration 22/100) on xpath=//input[@type='number']
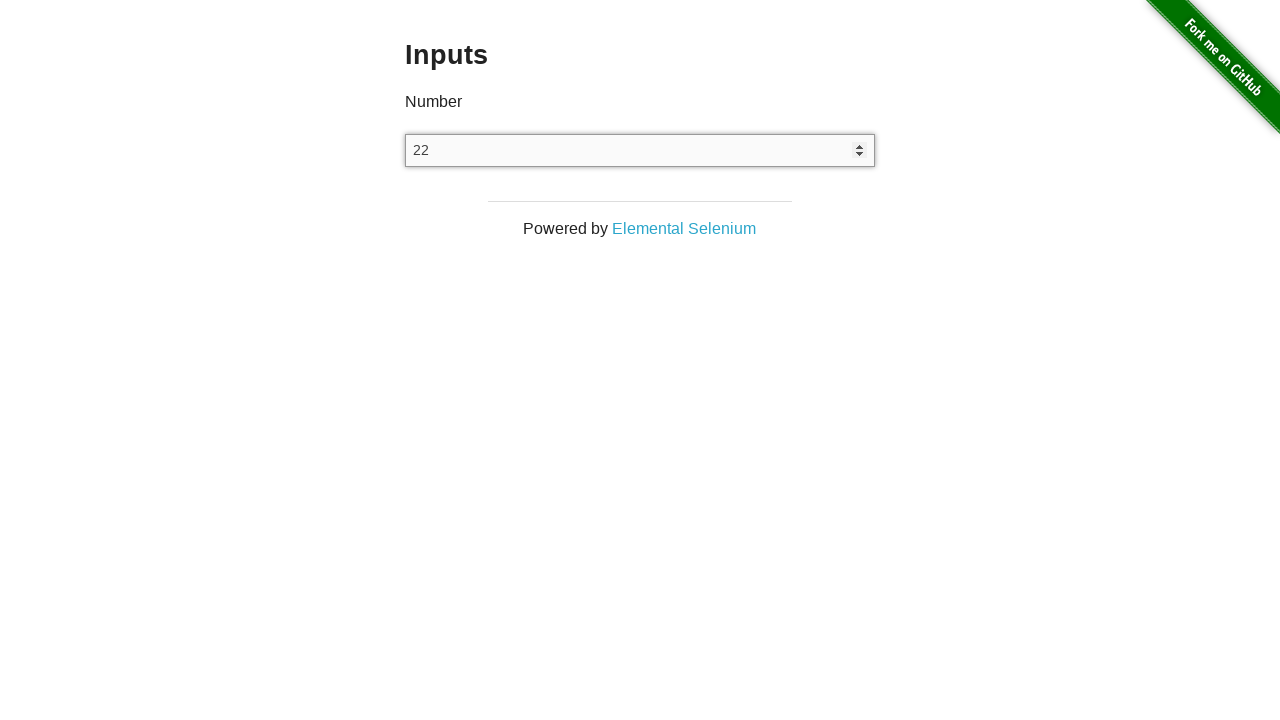

Pressed ArrowUp key (iteration 23/100) on xpath=//input[@type='number']
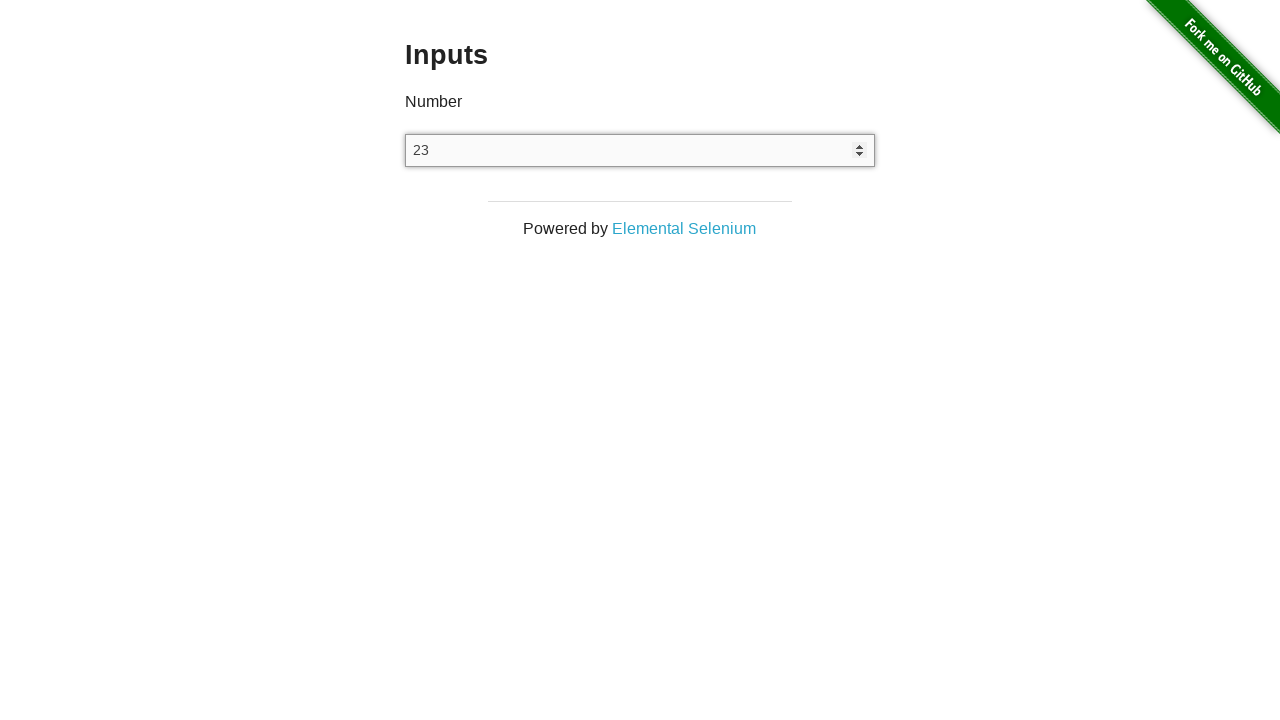

Pressed ArrowUp key (iteration 24/100) on xpath=//input[@type='number']
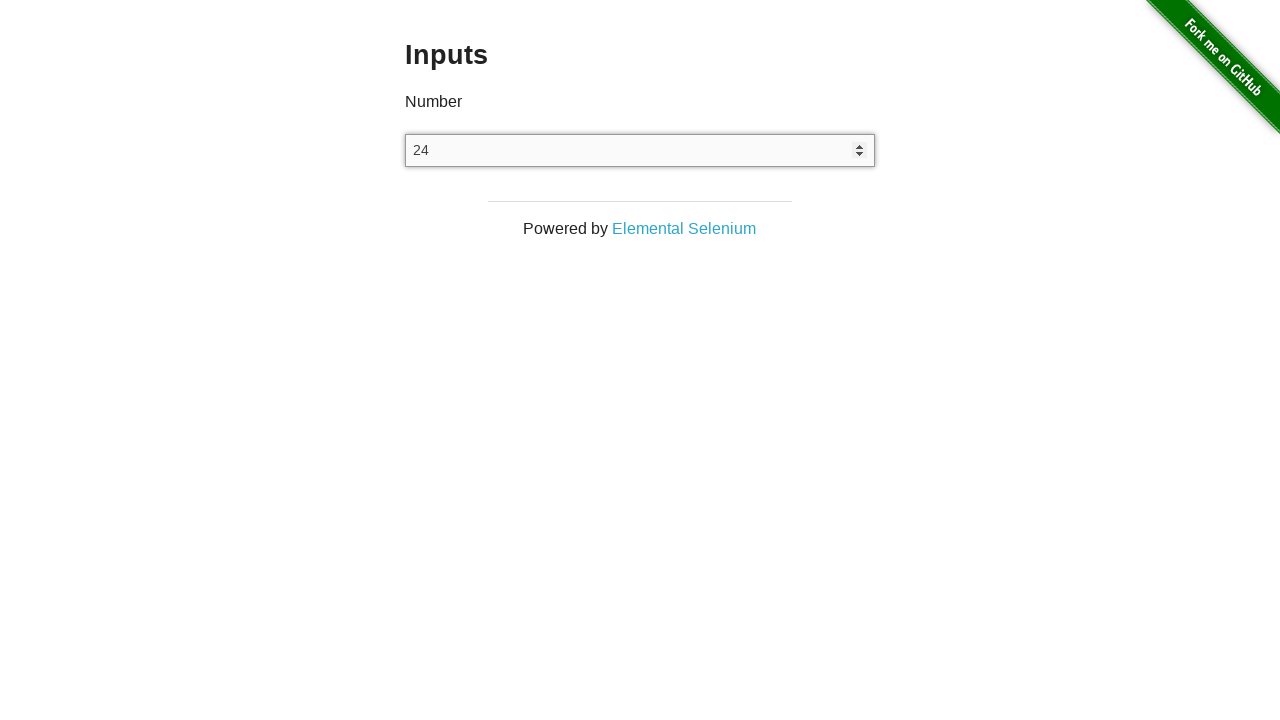

Pressed ArrowUp key (iteration 25/100) on xpath=//input[@type='number']
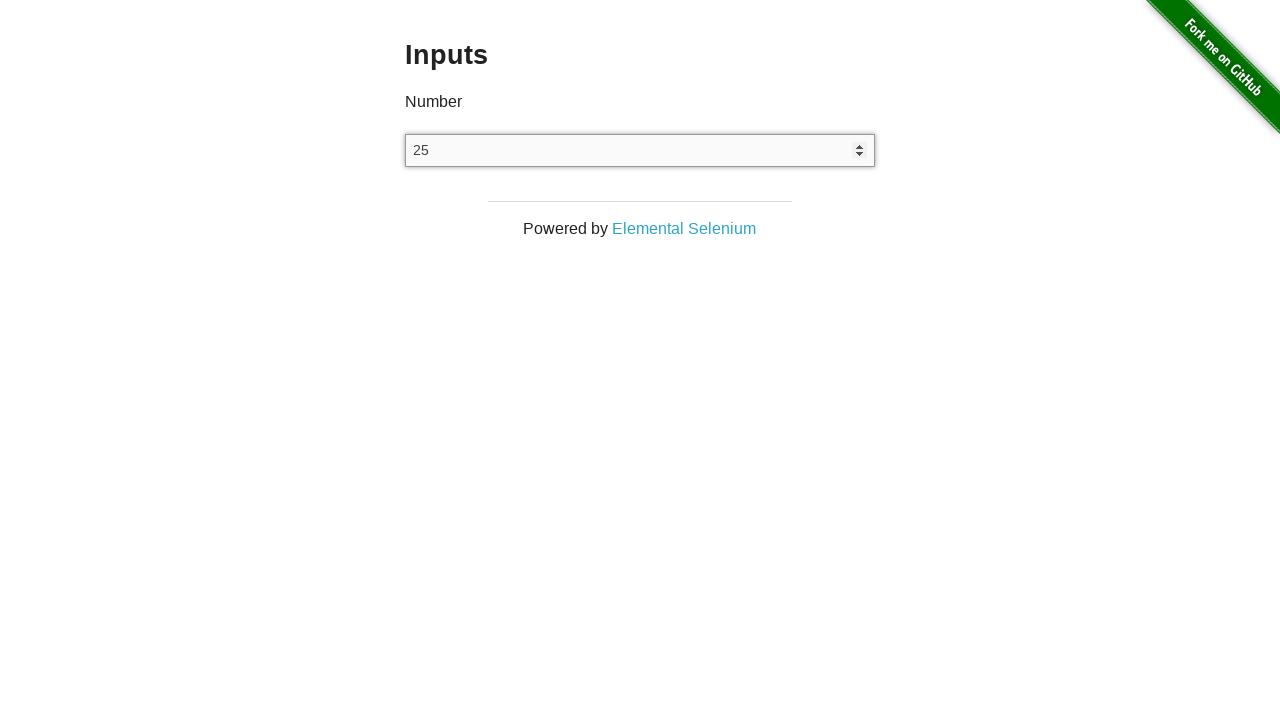

Pressed ArrowUp key (iteration 26/100) on xpath=//input[@type='number']
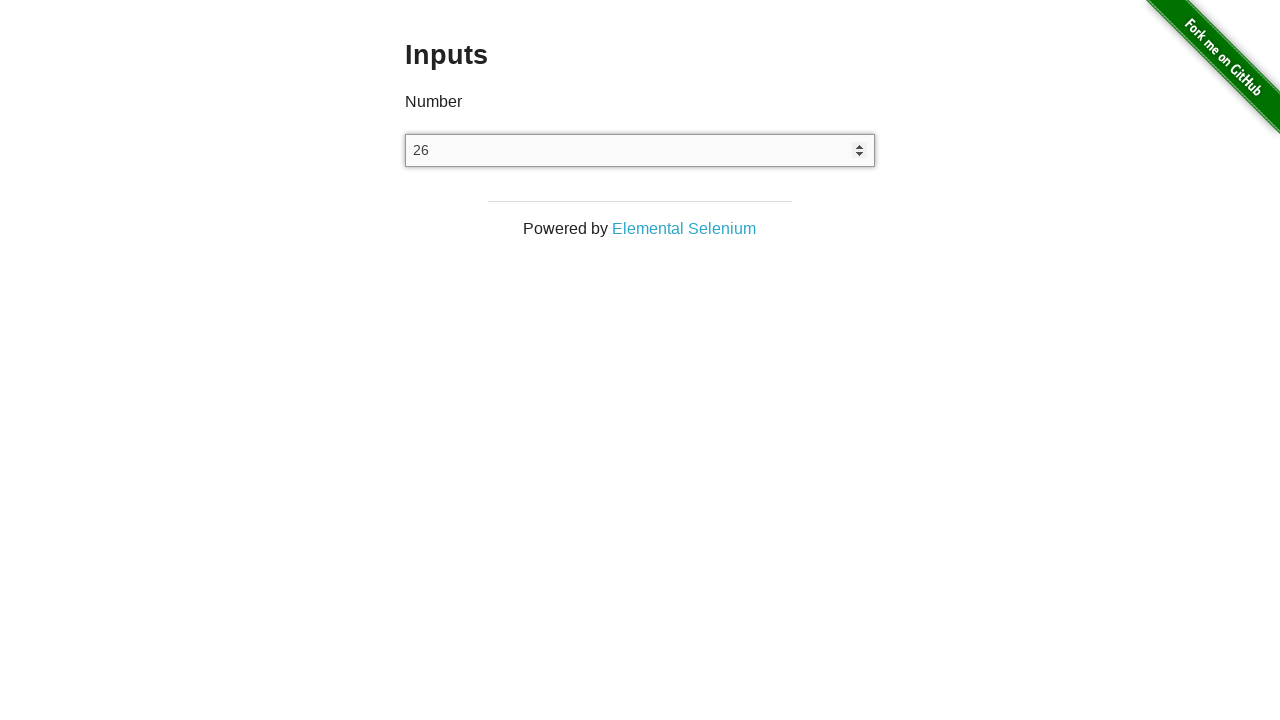

Pressed ArrowUp key (iteration 27/100) on xpath=//input[@type='number']
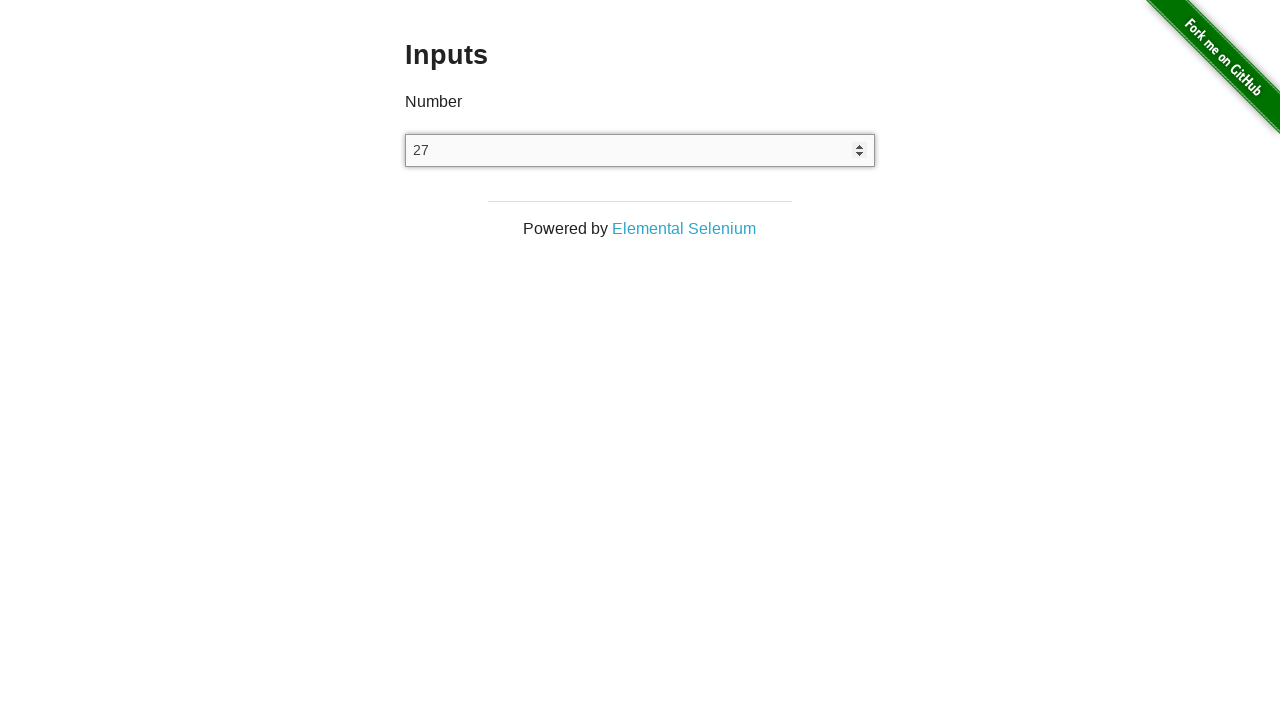

Pressed ArrowUp key (iteration 28/100) on xpath=//input[@type='number']
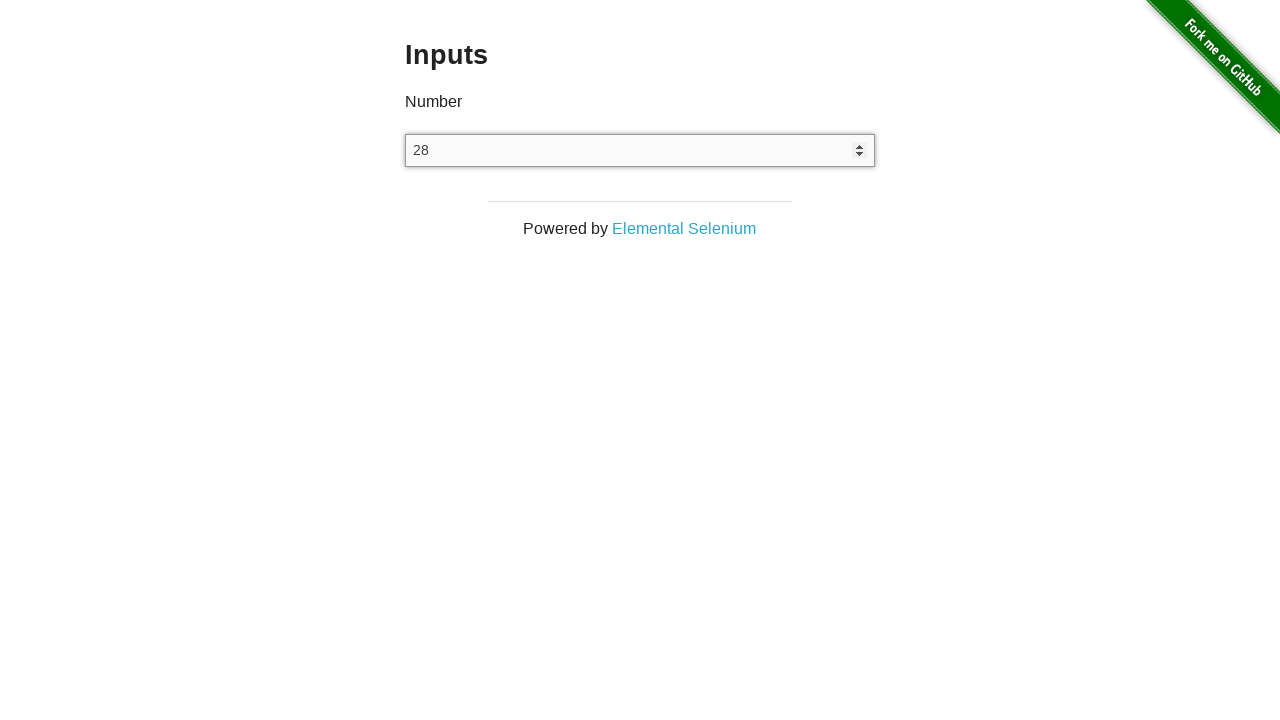

Pressed ArrowUp key (iteration 29/100) on xpath=//input[@type='number']
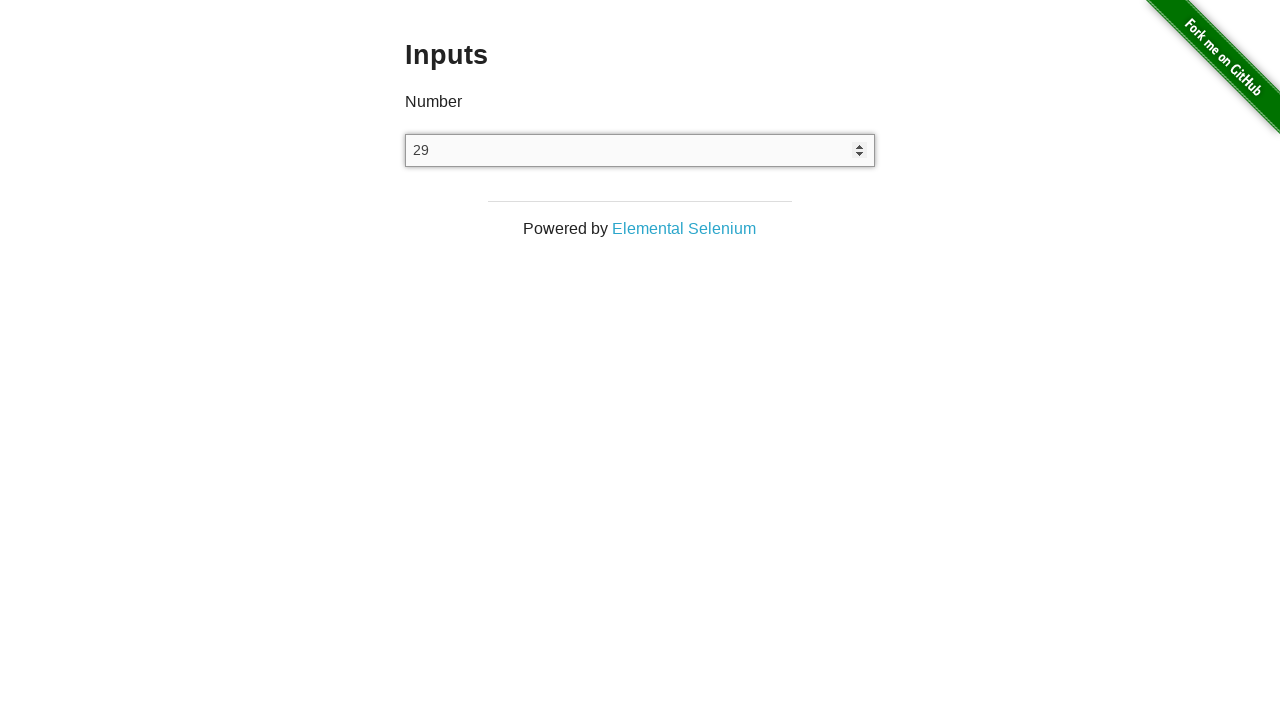

Pressed ArrowUp key (iteration 30/100) on xpath=//input[@type='number']
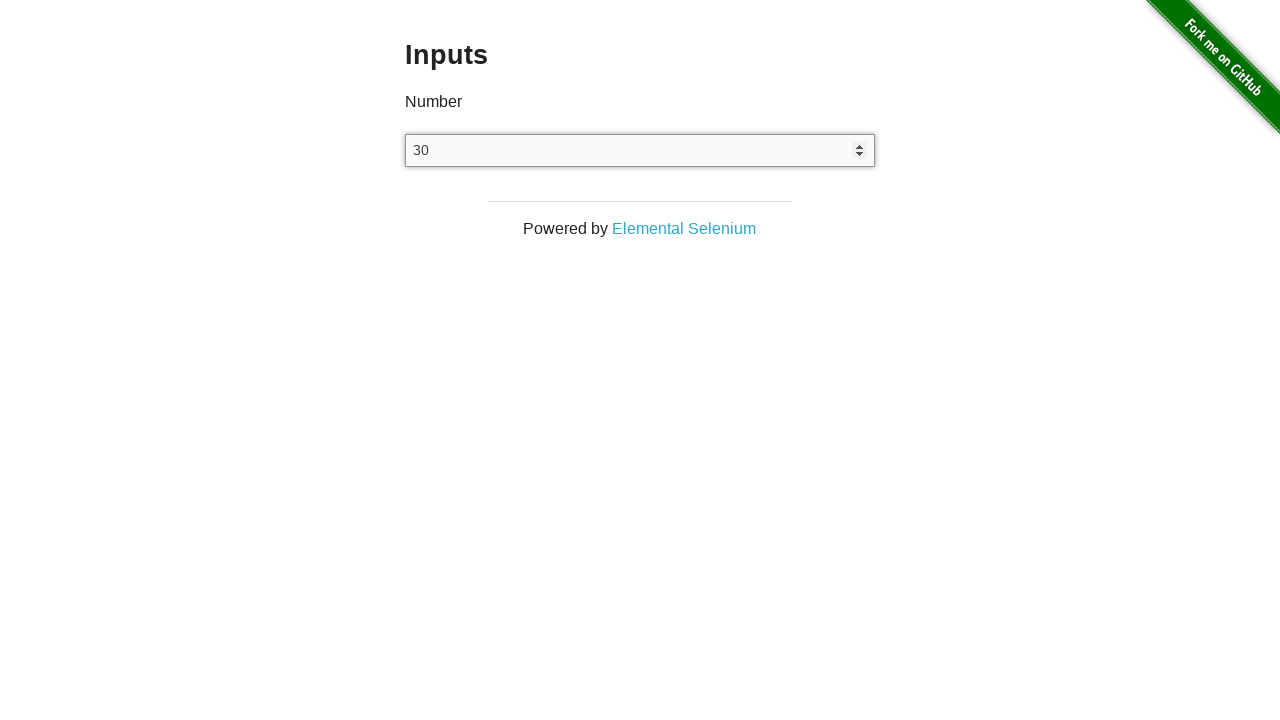

Pressed ArrowUp key (iteration 31/100) on xpath=//input[@type='number']
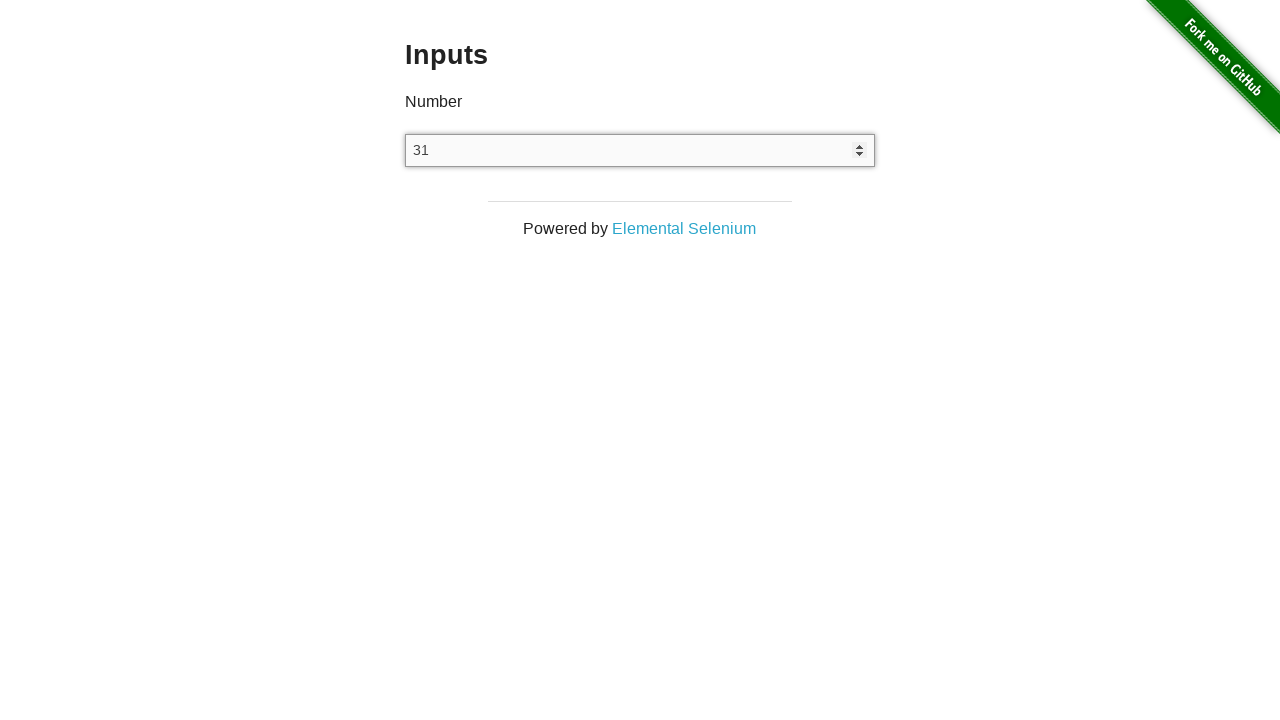

Pressed ArrowUp key (iteration 32/100) on xpath=//input[@type='number']
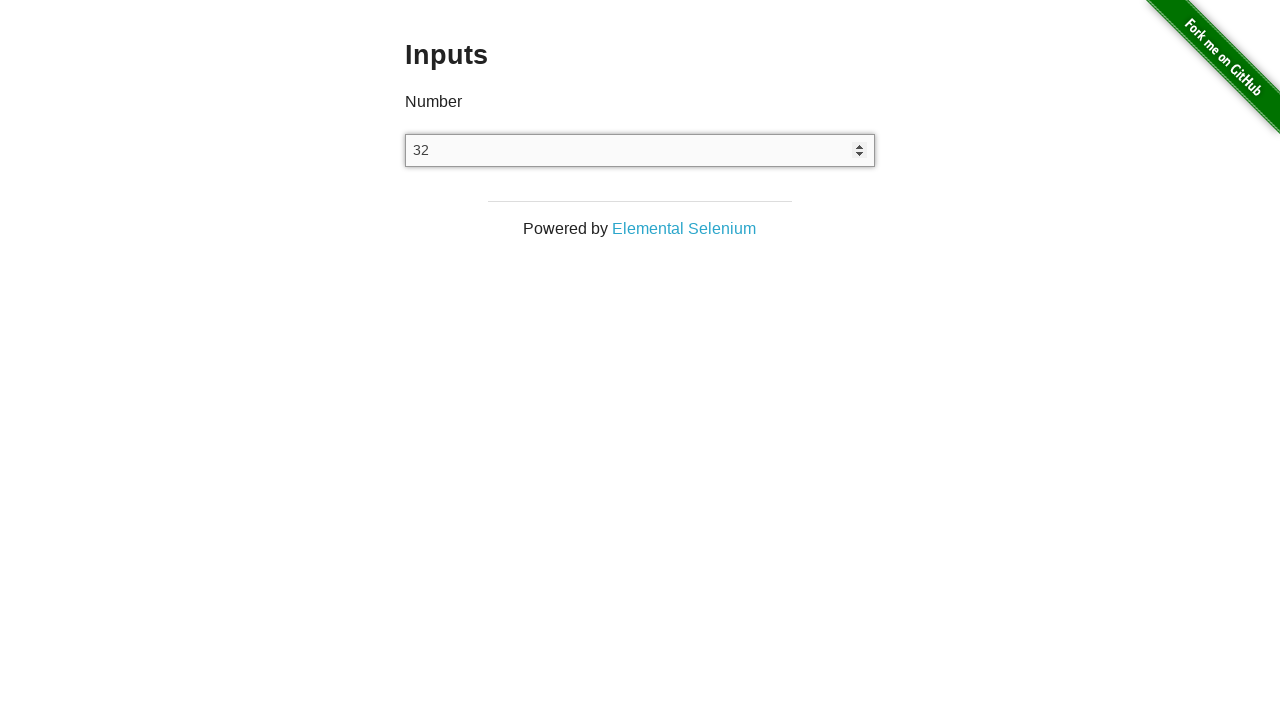

Pressed ArrowUp key (iteration 33/100) on xpath=//input[@type='number']
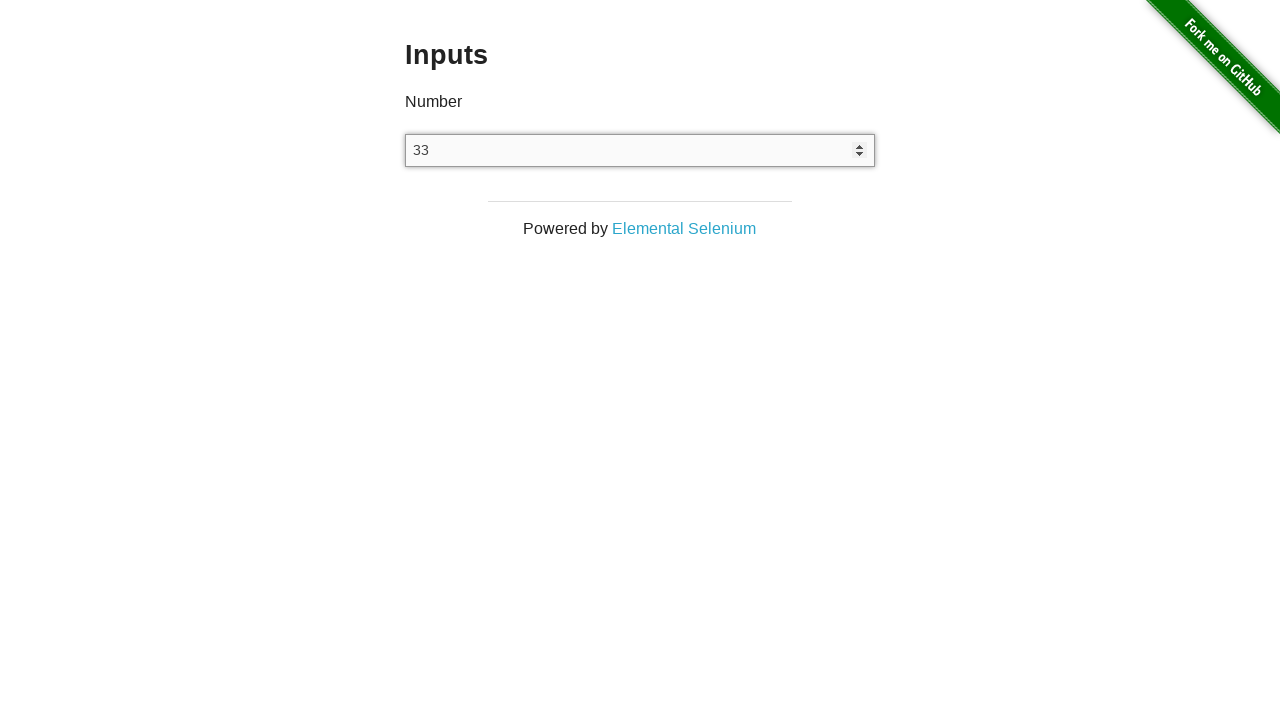

Pressed ArrowUp key (iteration 34/100) on xpath=//input[@type='number']
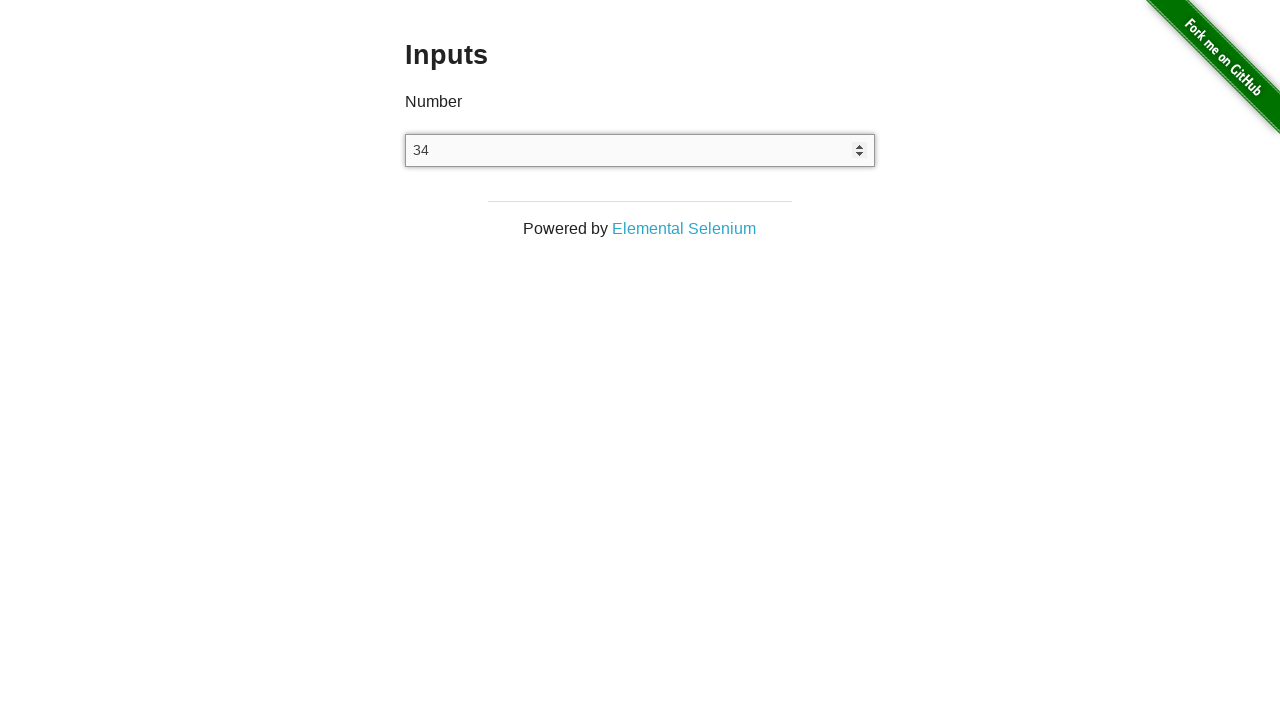

Pressed ArrowUp key (iteration 35/100) on xpath=//input[@type='number']
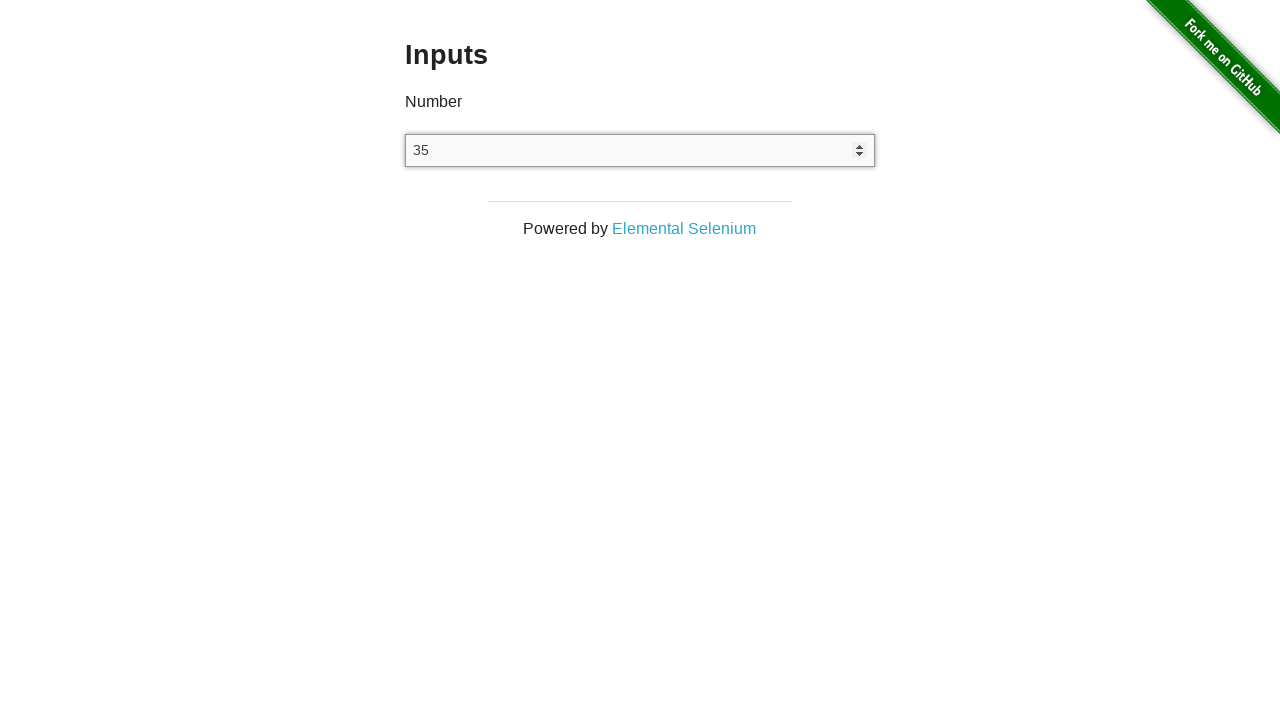

Pressed ArrowUp key (iteration 36/100) on xpath=//input[@type='number']
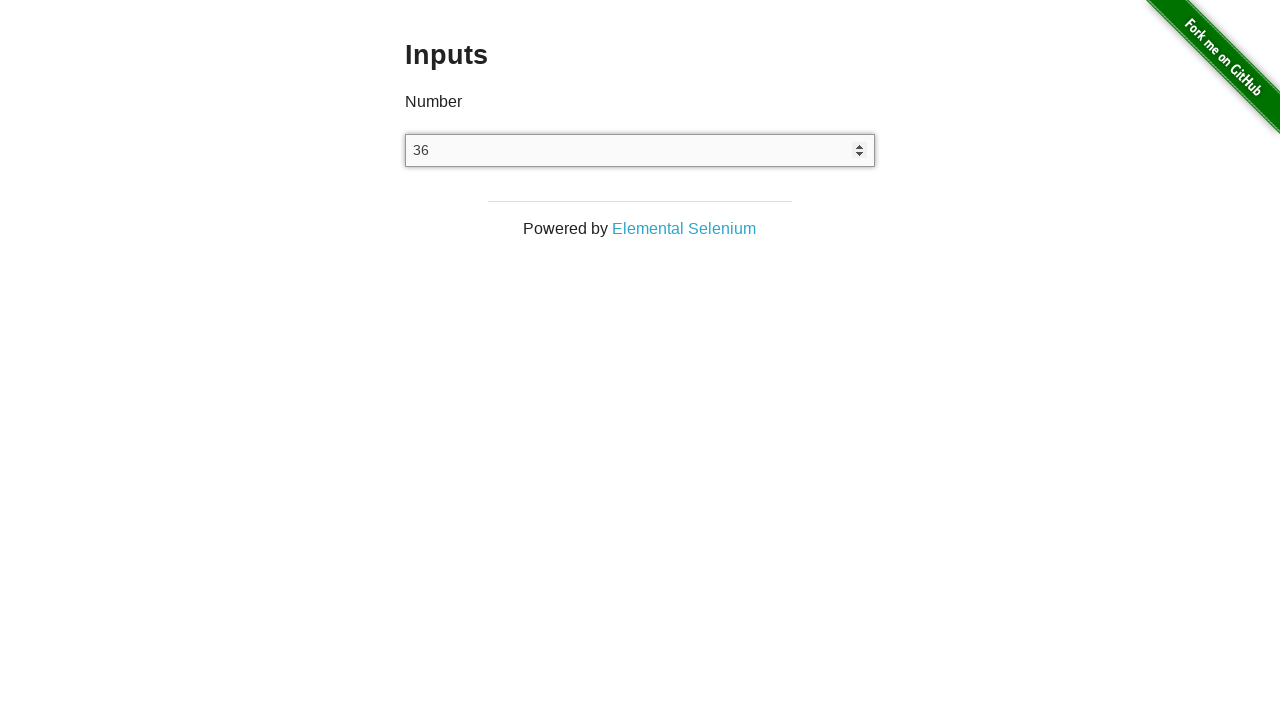

Pressed ArrowUp key (iteration 37/100) on xpath=//input[@type='number']
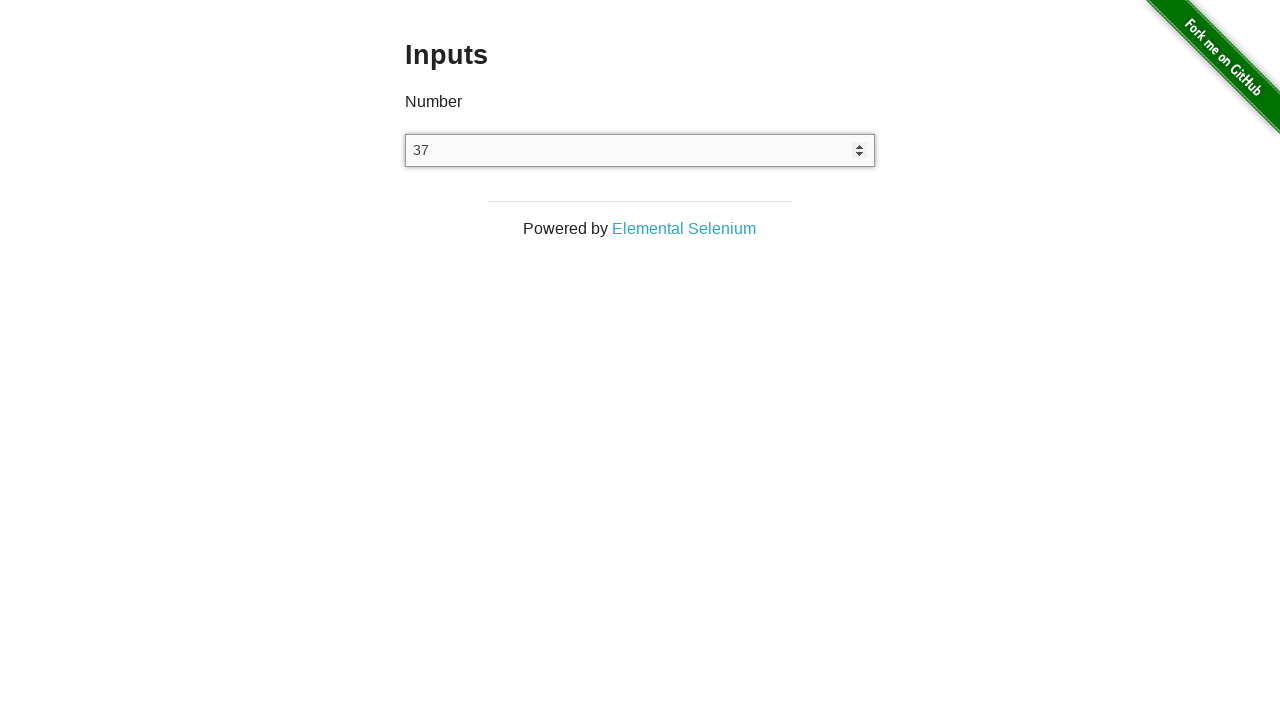

Pressed ArrowUp key (iteration 38/100) on xpath=//input[@type='number']
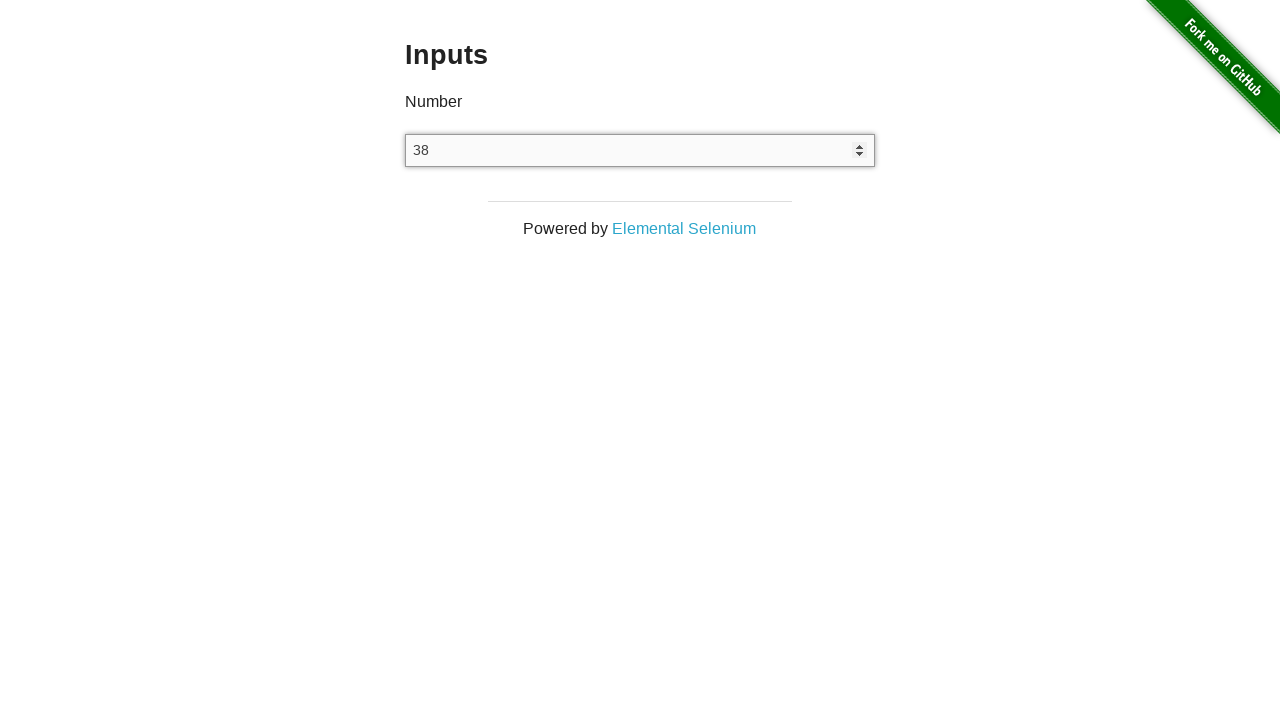

Pressed ArrowUp key (iteration 39/100) on xpath=//input[@type='number']
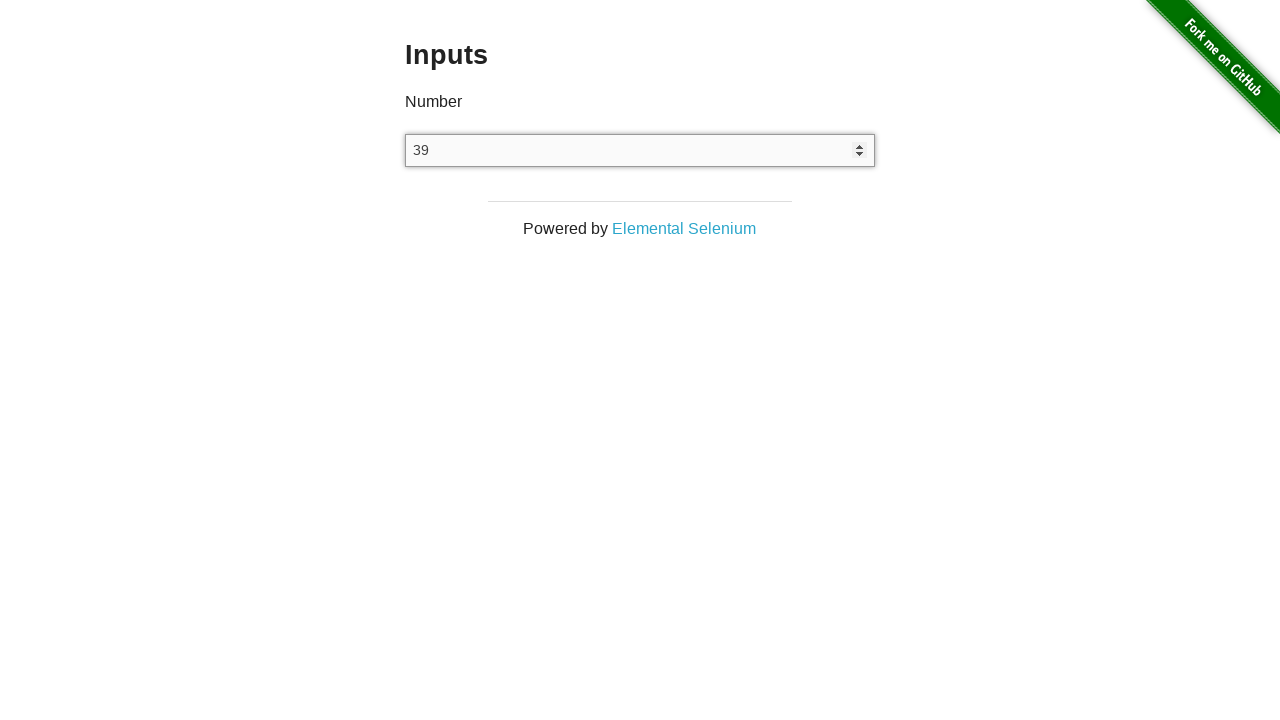

Pressed ArrowUp key (iteration 40/100) on xpath=//input[@type='number']
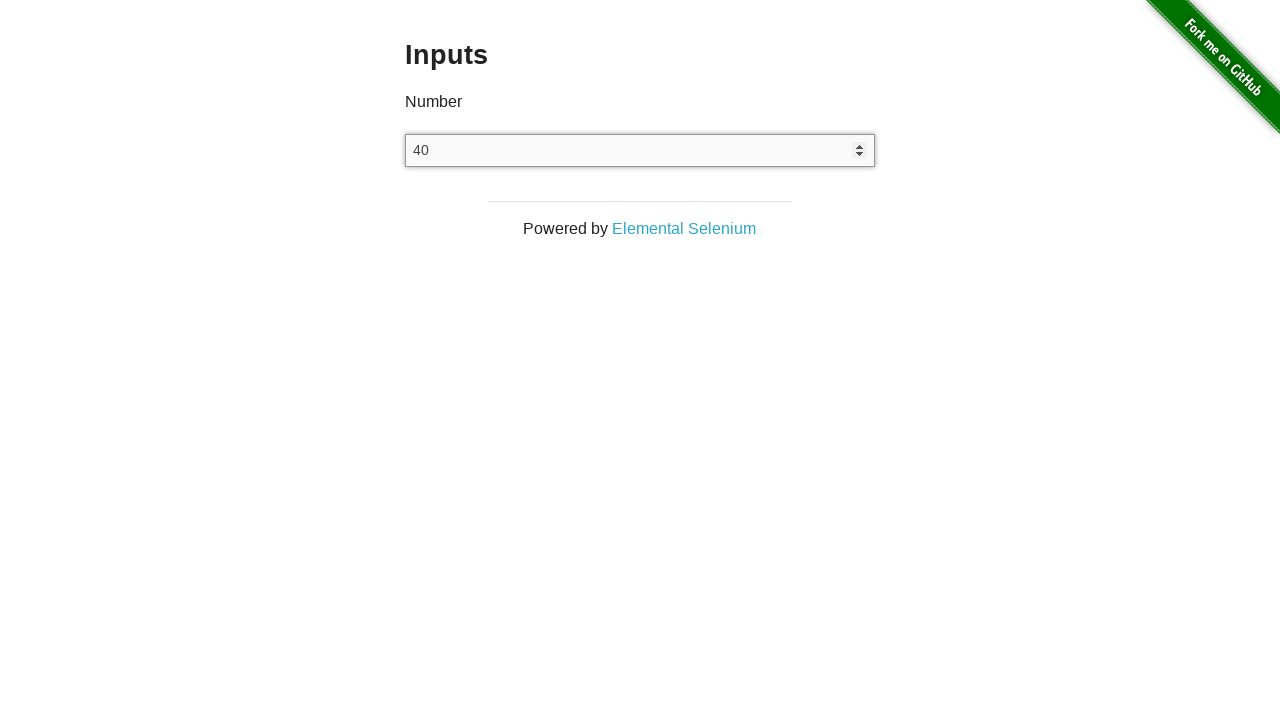

Pressed ArrowUp key (iteration 41/100) on xpath=//input[@type='number']
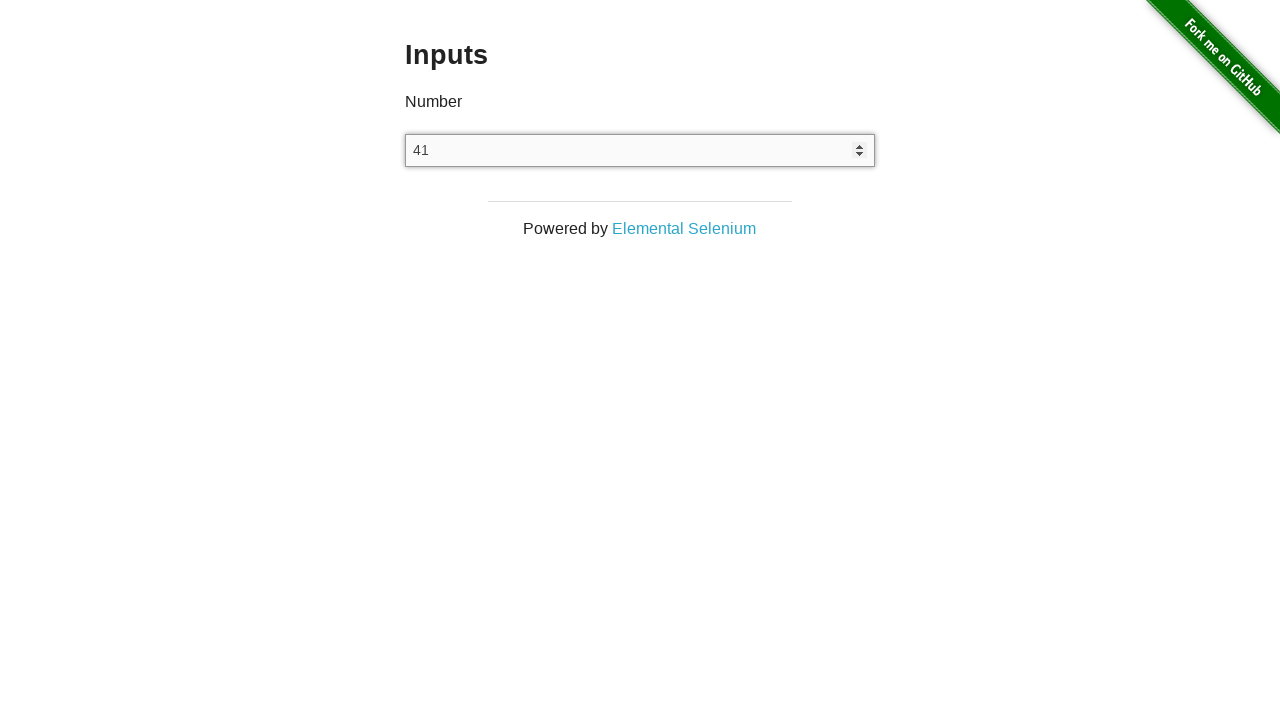

Pressed ArrowUp key (iteration 42/100) on xpath=//input[@type='number']
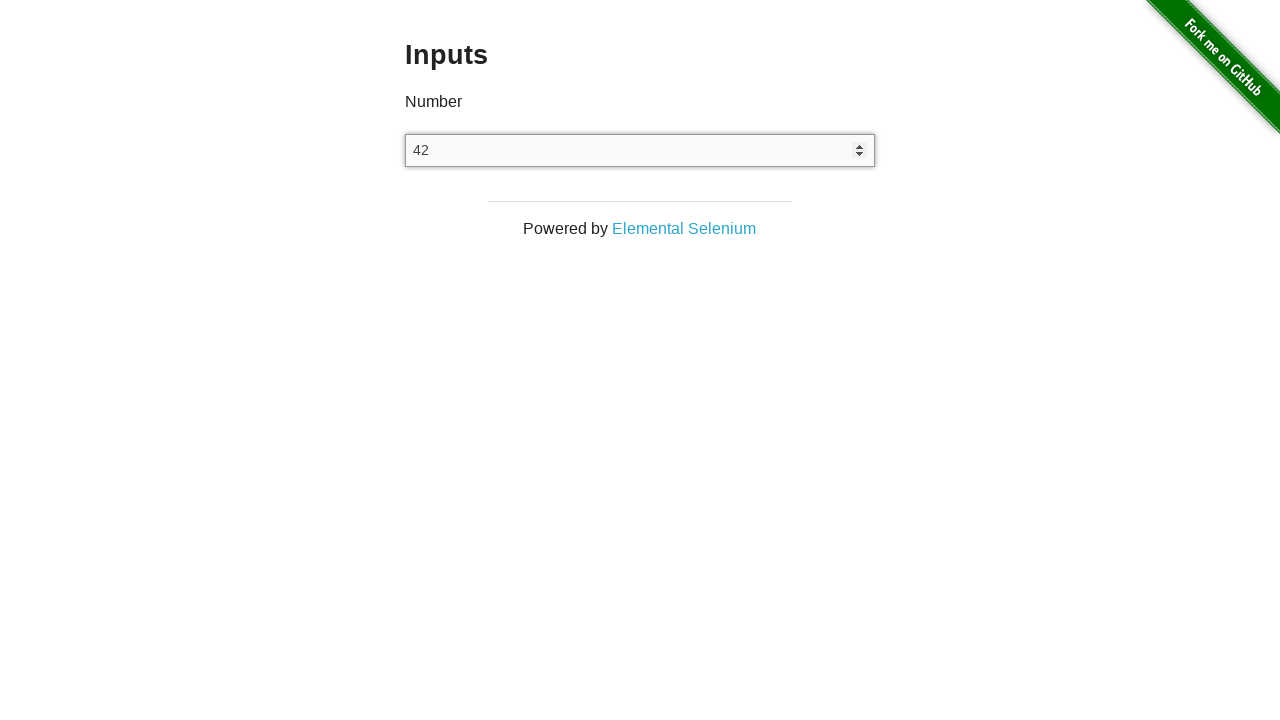

Pressed ArrowUp key (iteration 43/100) on xpath=//input[@type='number']
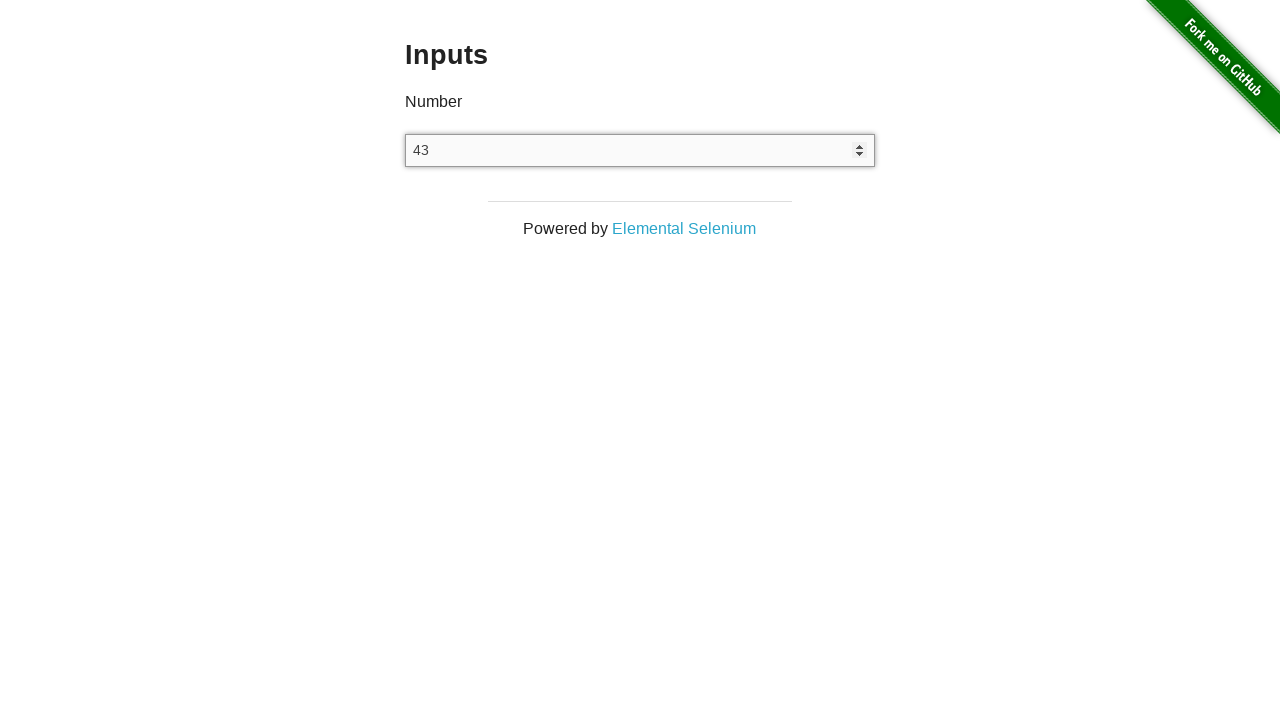

Pressed ArrowUp key (iteration 44/100) on xpath=//input[@type='number']
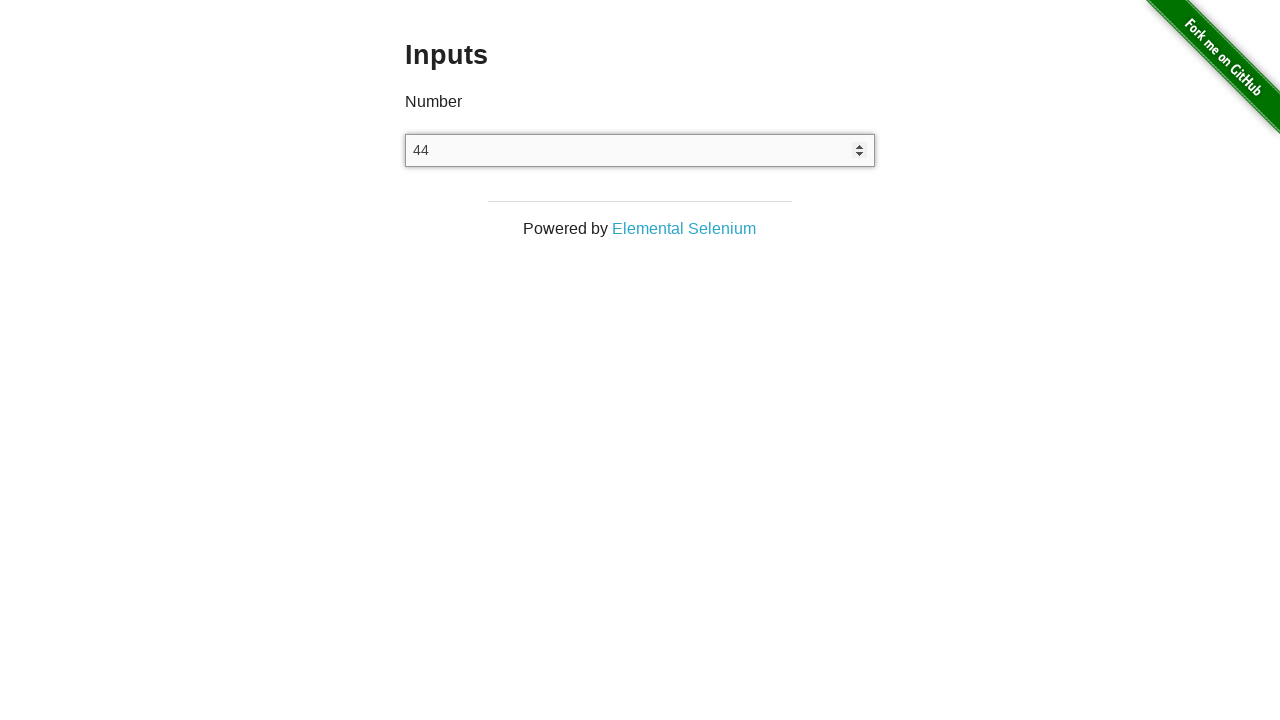

Pressed ArrowUp key (iteration 45/100) on xpath=//input[@type='number']
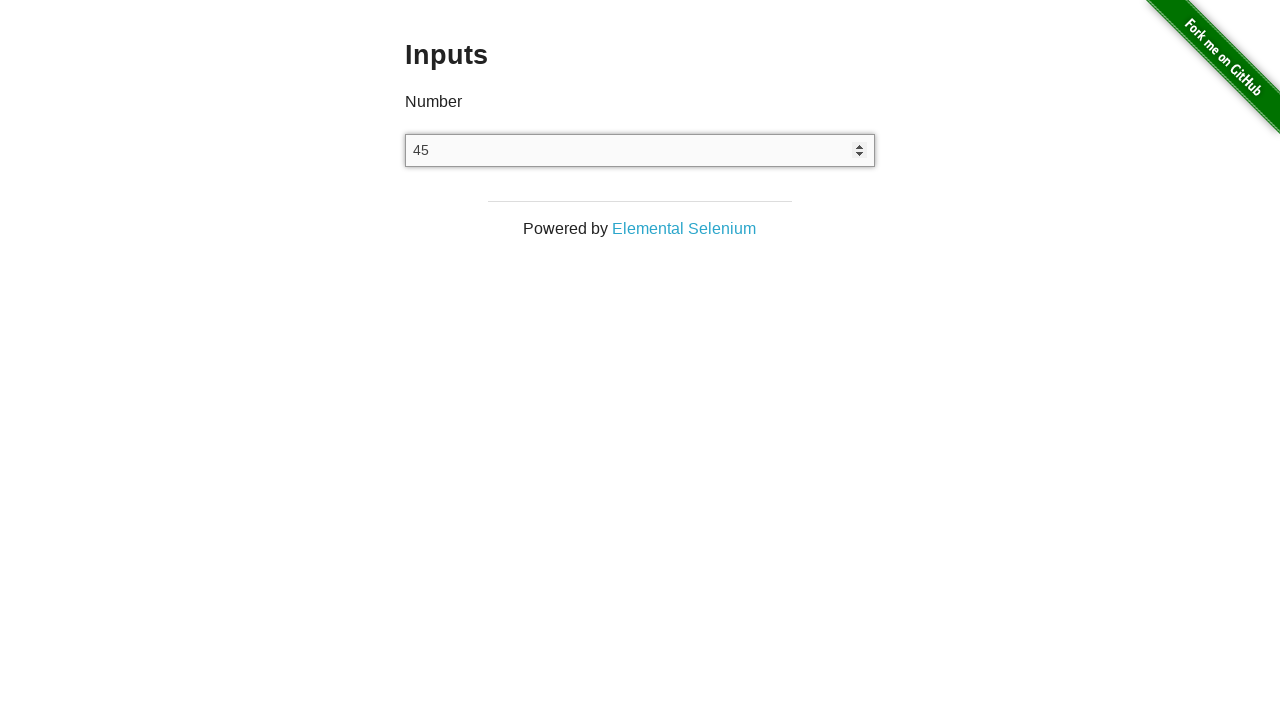

Pressed ArrowUp key (iteration 46/100) on xpath=//input[@type='number']
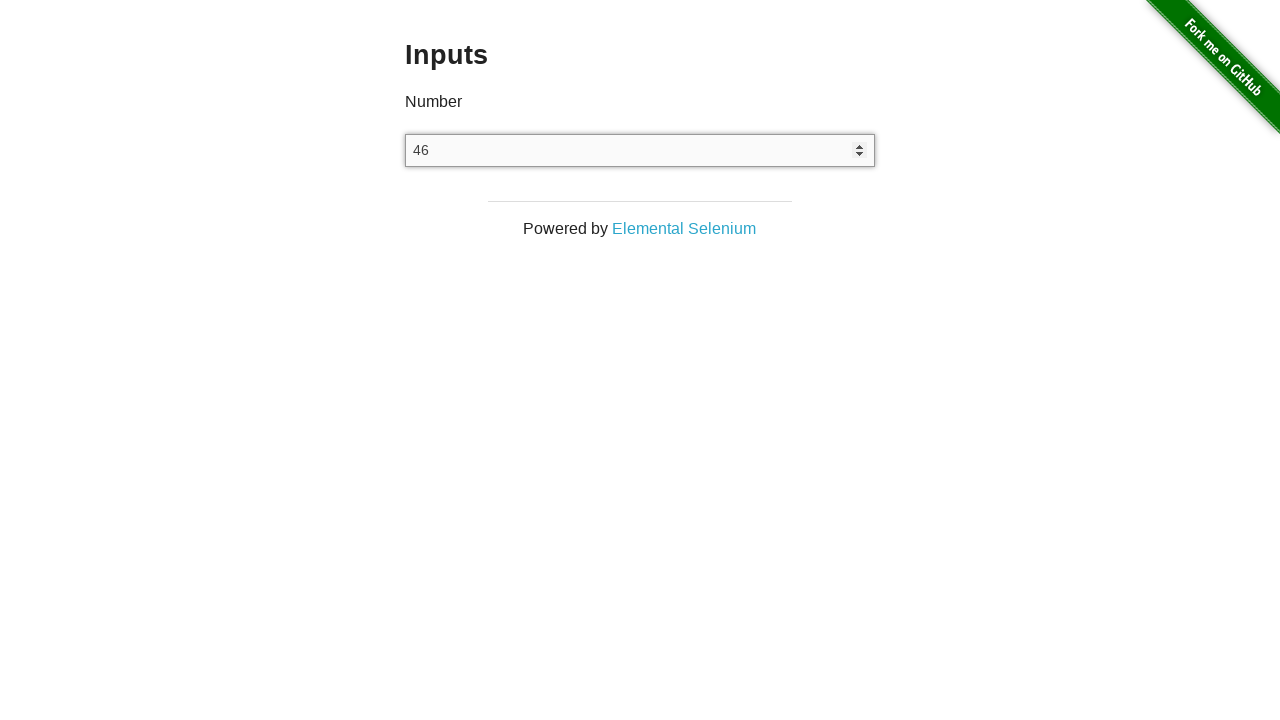

Pressed ArrowUp key (iteration 47/100) on xpath=//input[@type='number']
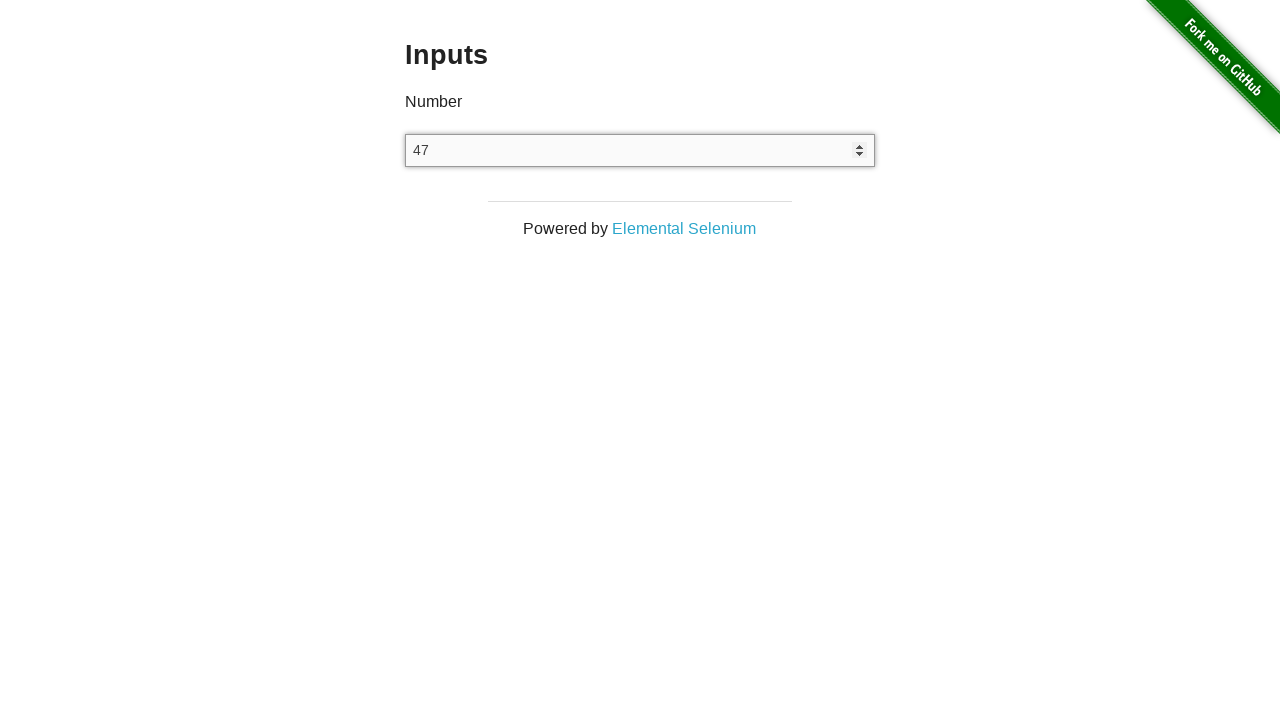

Pressed ArrowUp key (iteration 48/100) on xpath=//input[@type='number']
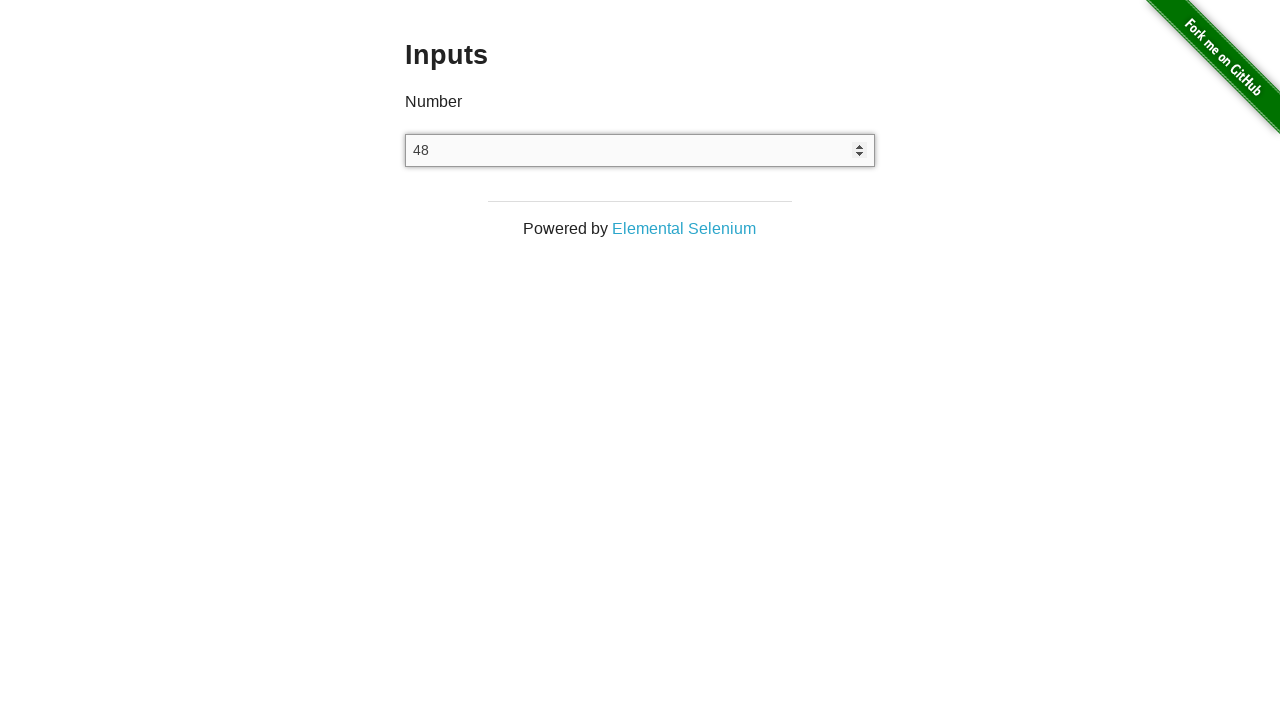

Pressed ArrowUp key (iteration 49/100) on xpath=//input[@type='number']
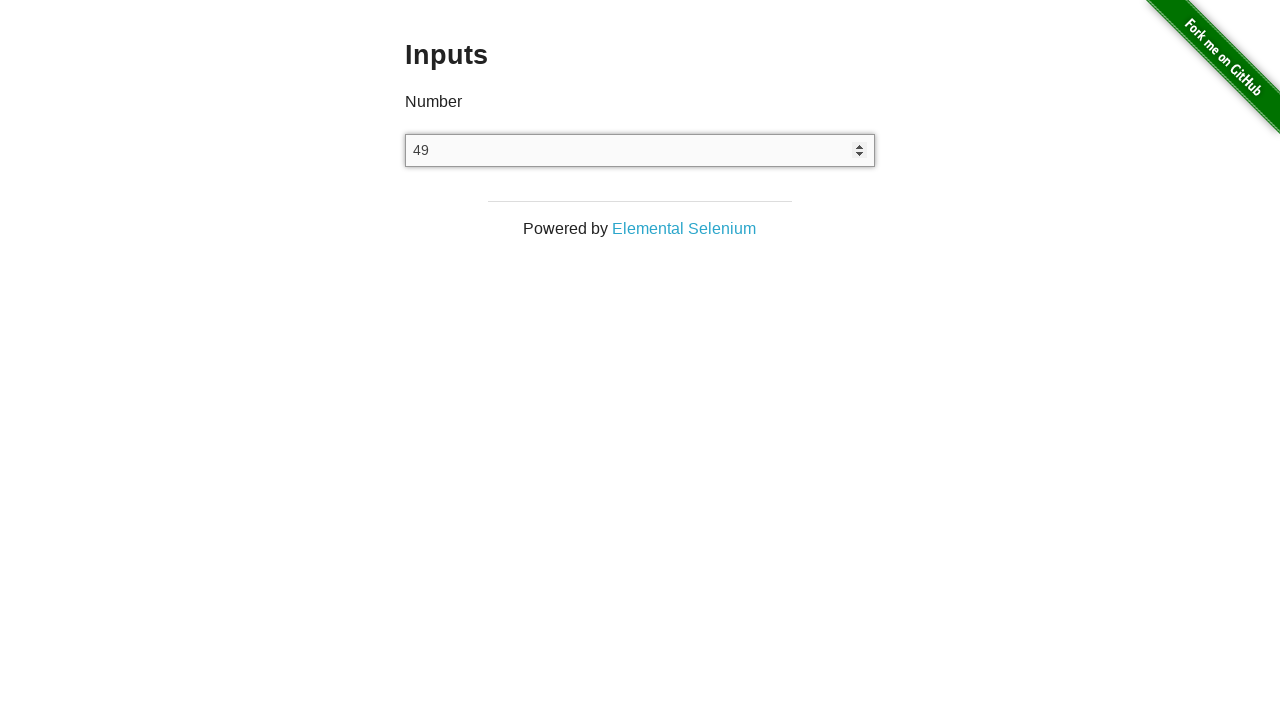

Pressed ArrowUp key (iteration 50/100) on xpath=//input[@type='number']
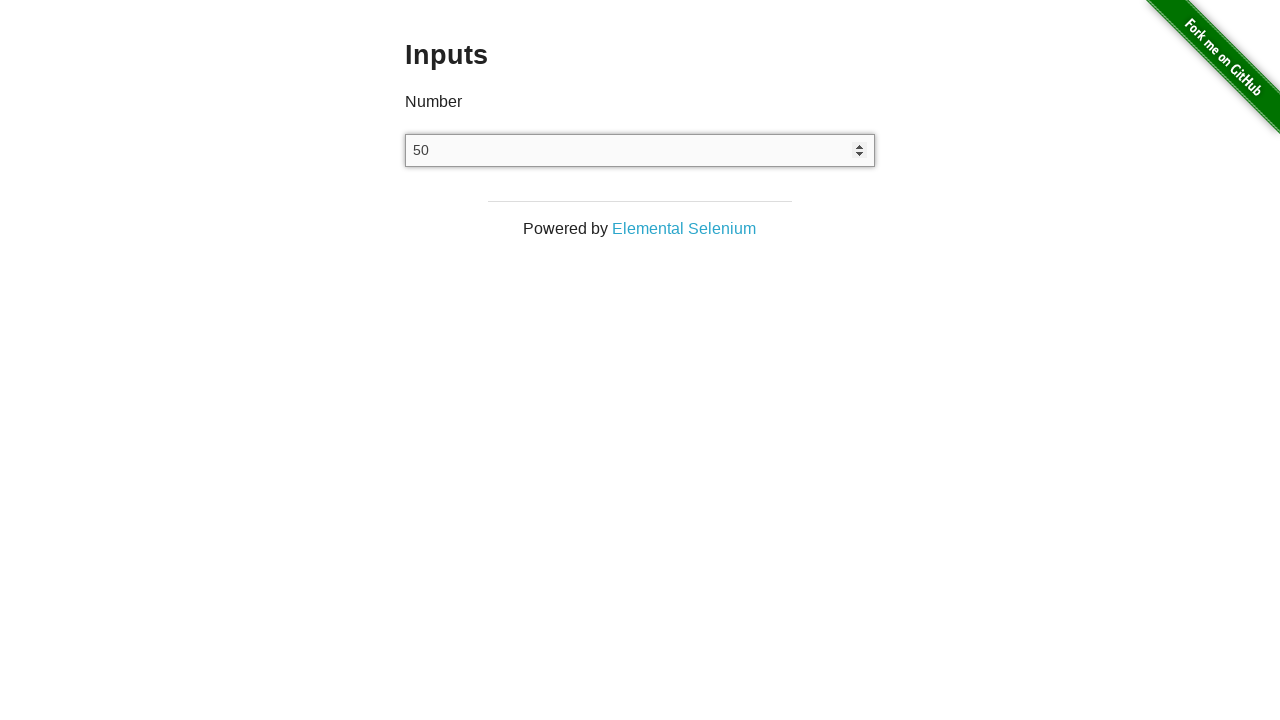

Pressed ArrowUp key (iteration 51/100) on xpath=//input[@type='number']
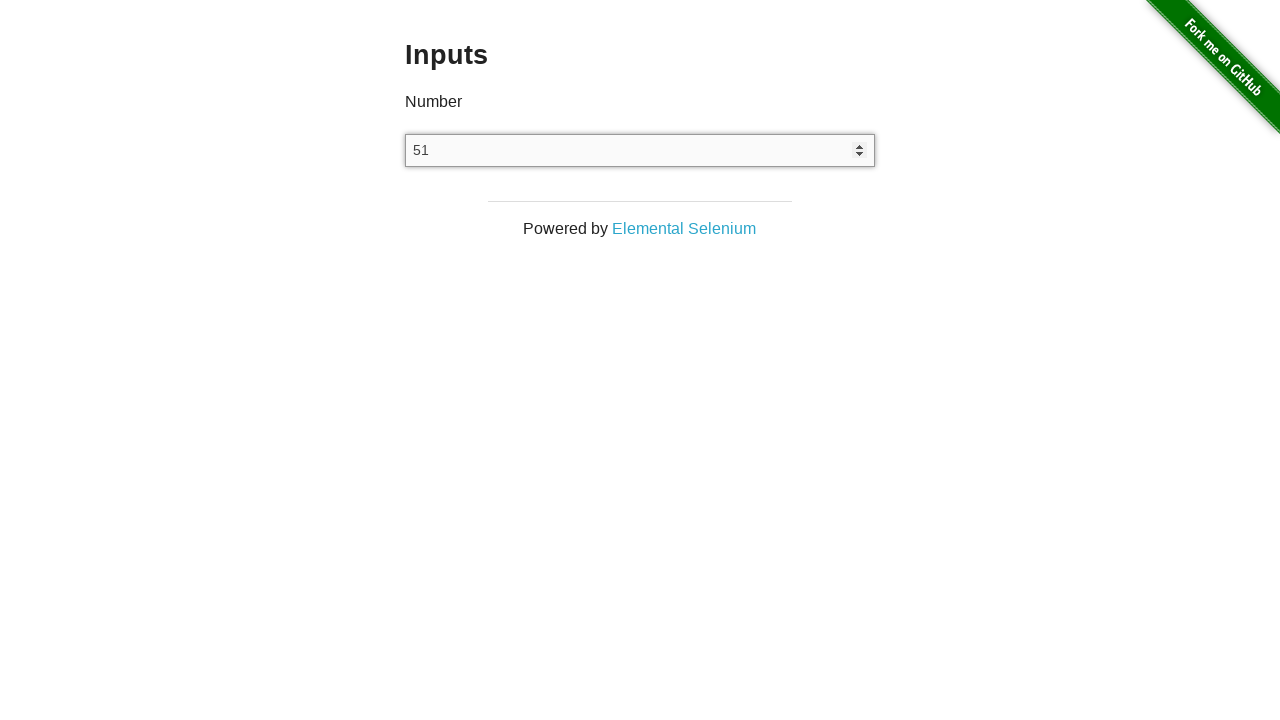

Pressed ArrowUp key (iteration 52/100) on xpath=//input[@type='number']
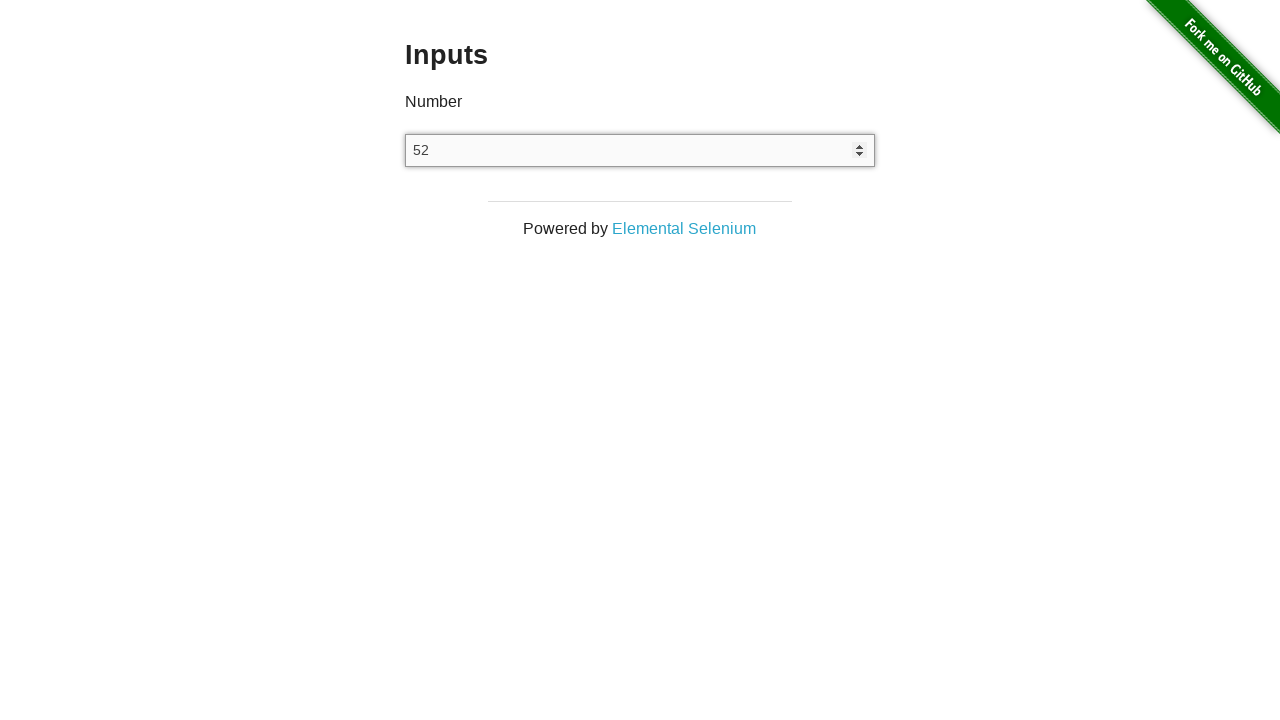

Pressed ArrowUp key (iteration 53/100) on xpath=//input[@type='number']
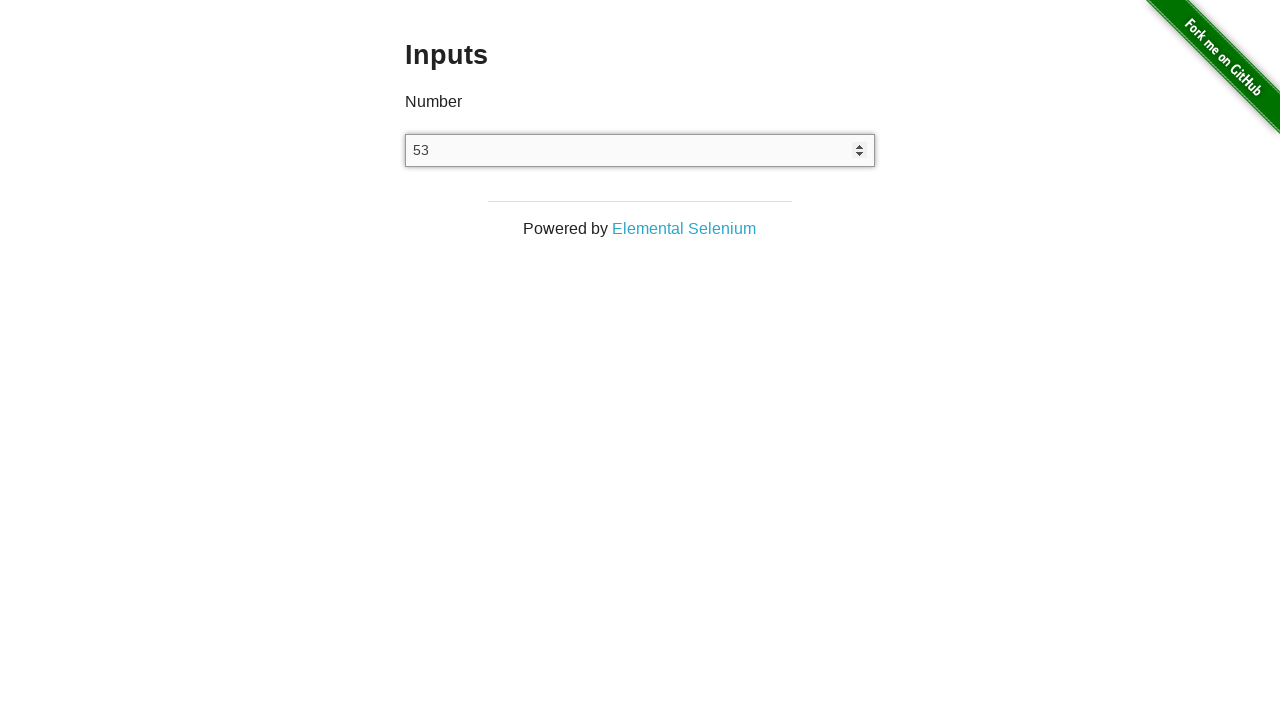

Pressed ArrowUp key (iteration 54/100) on xpath=//input[@type='number']
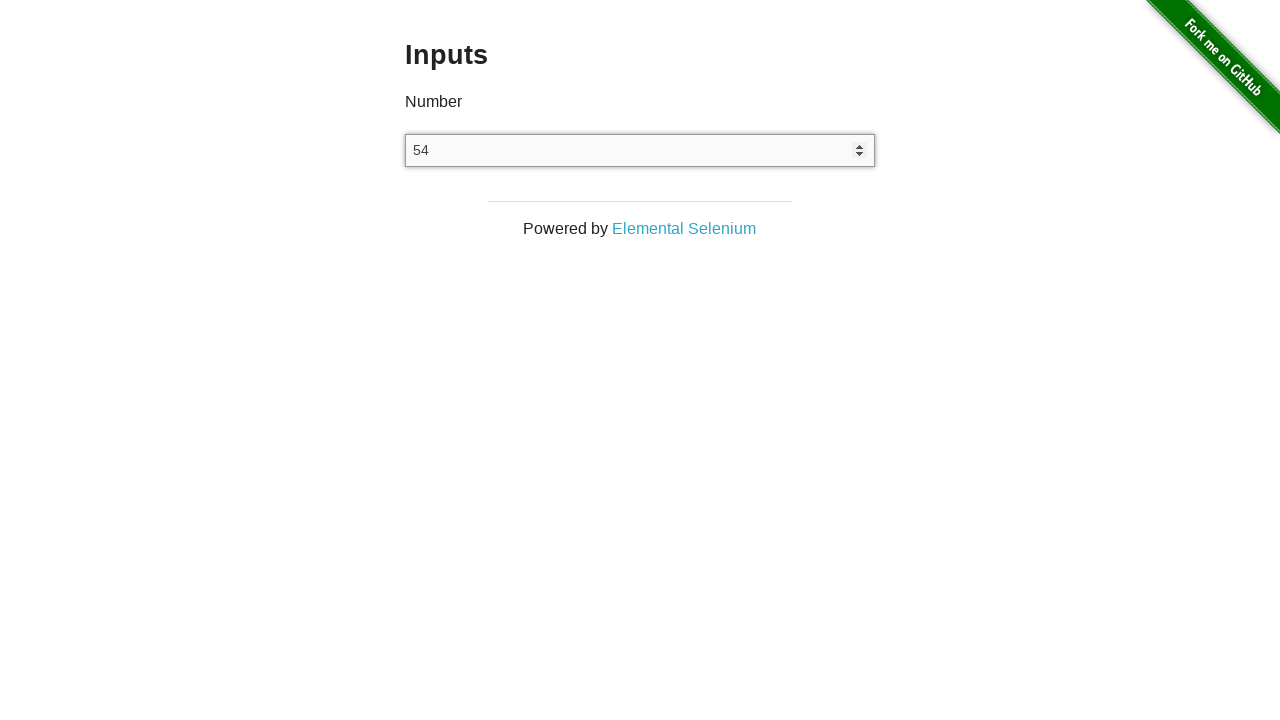

Pressed ArrowUp key (iteration 55/100) on xpath=//input[@type='number']
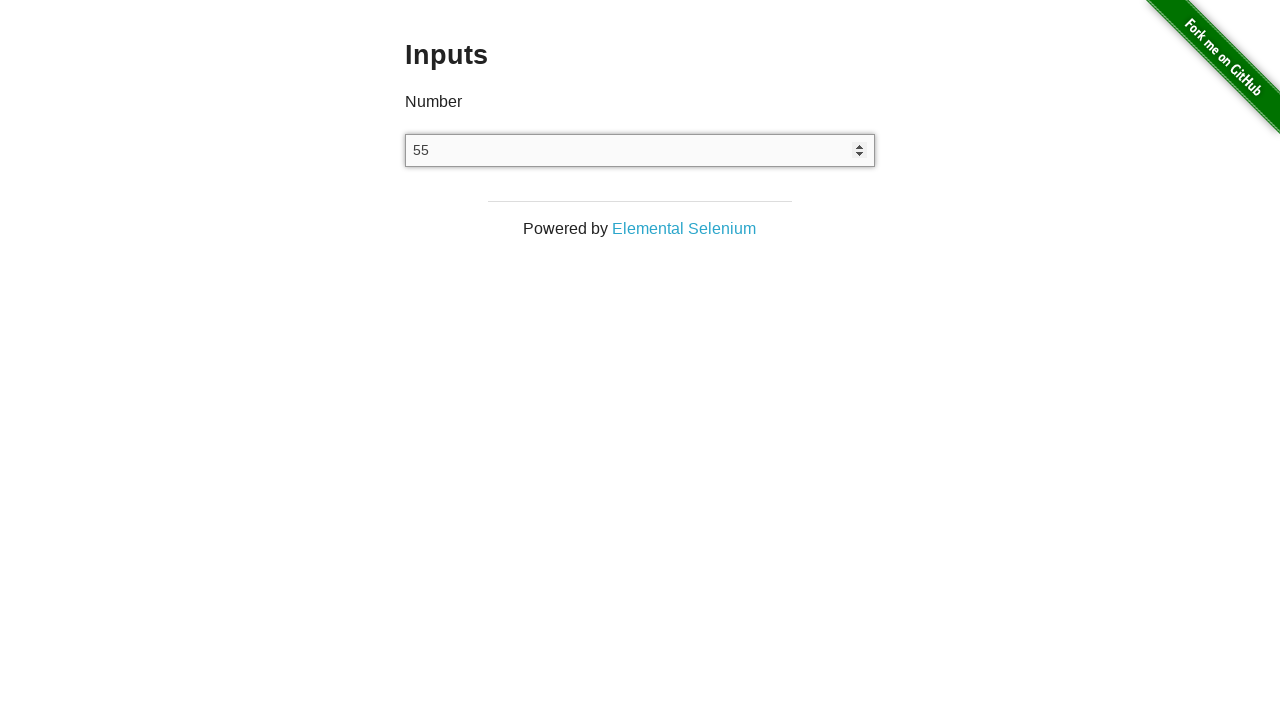

Pressed ArrowUp key (iteration 56/100) on xpath=//input[@type='number']
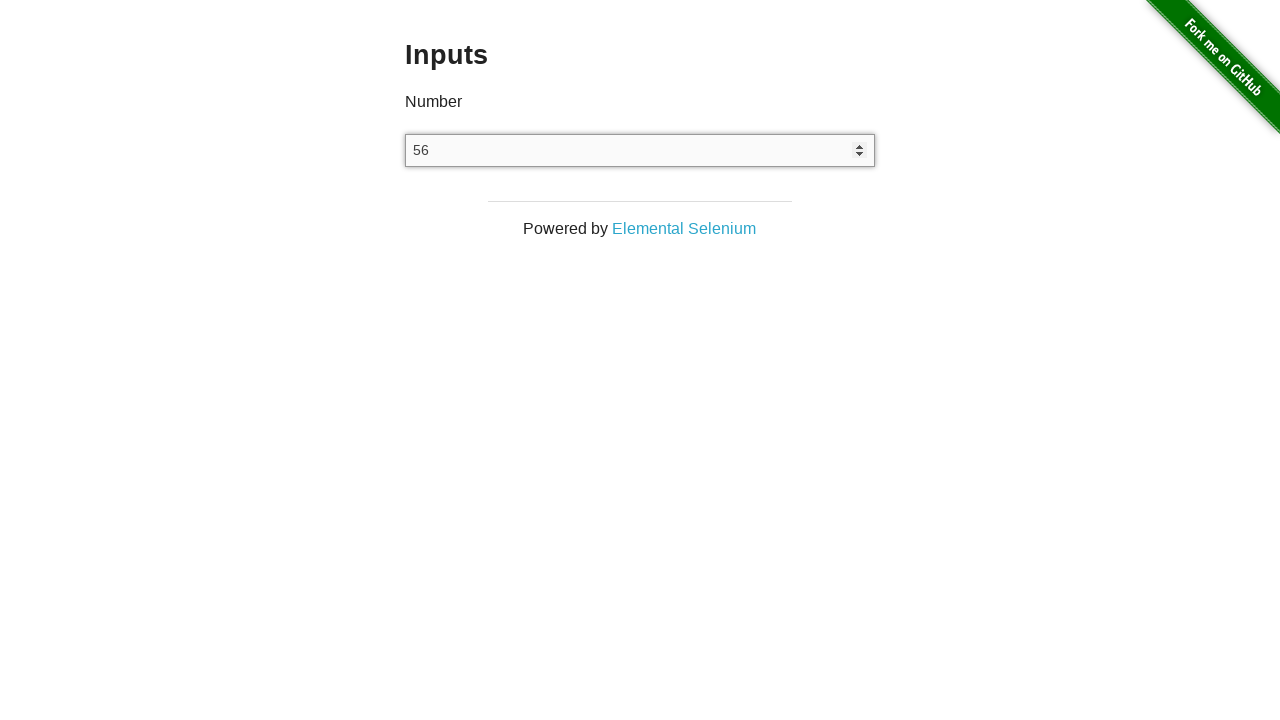

Pressed ArrowUp key (iteration 57/100) on xpath=//input[@type='number']
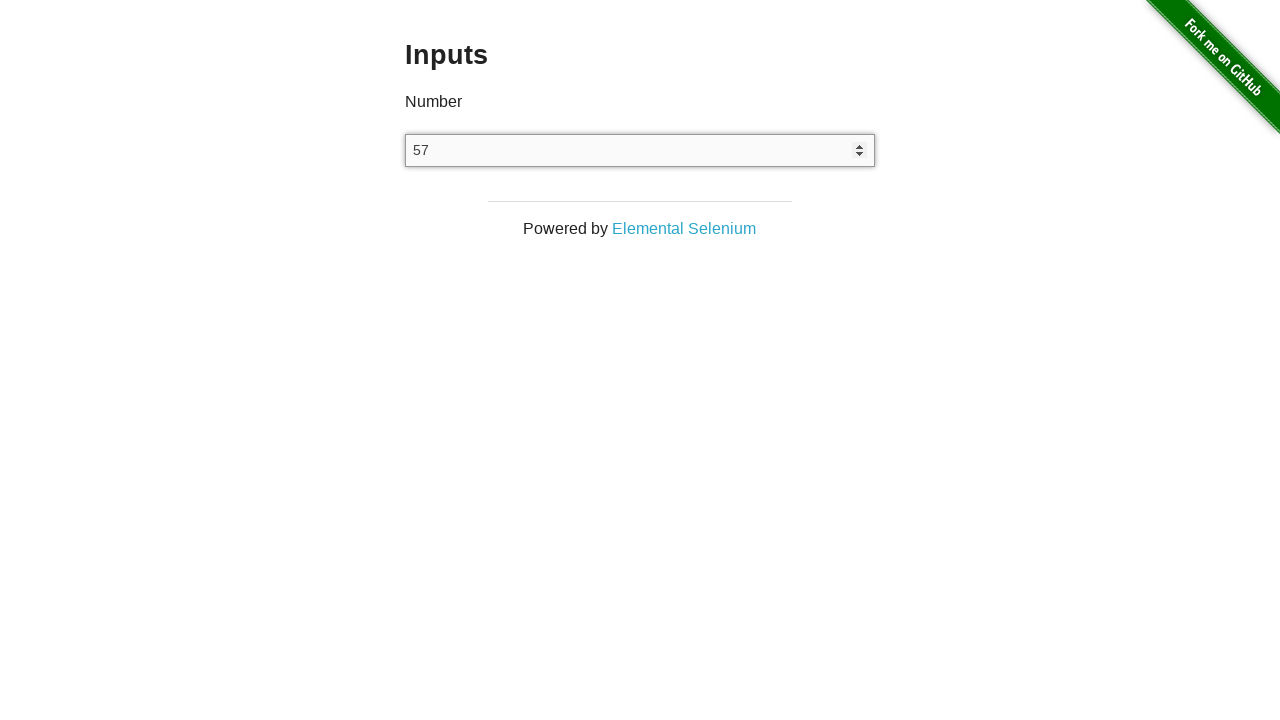

Pressed ArrowUp key (iteration 58/100) on xpath=//input[@type='number']
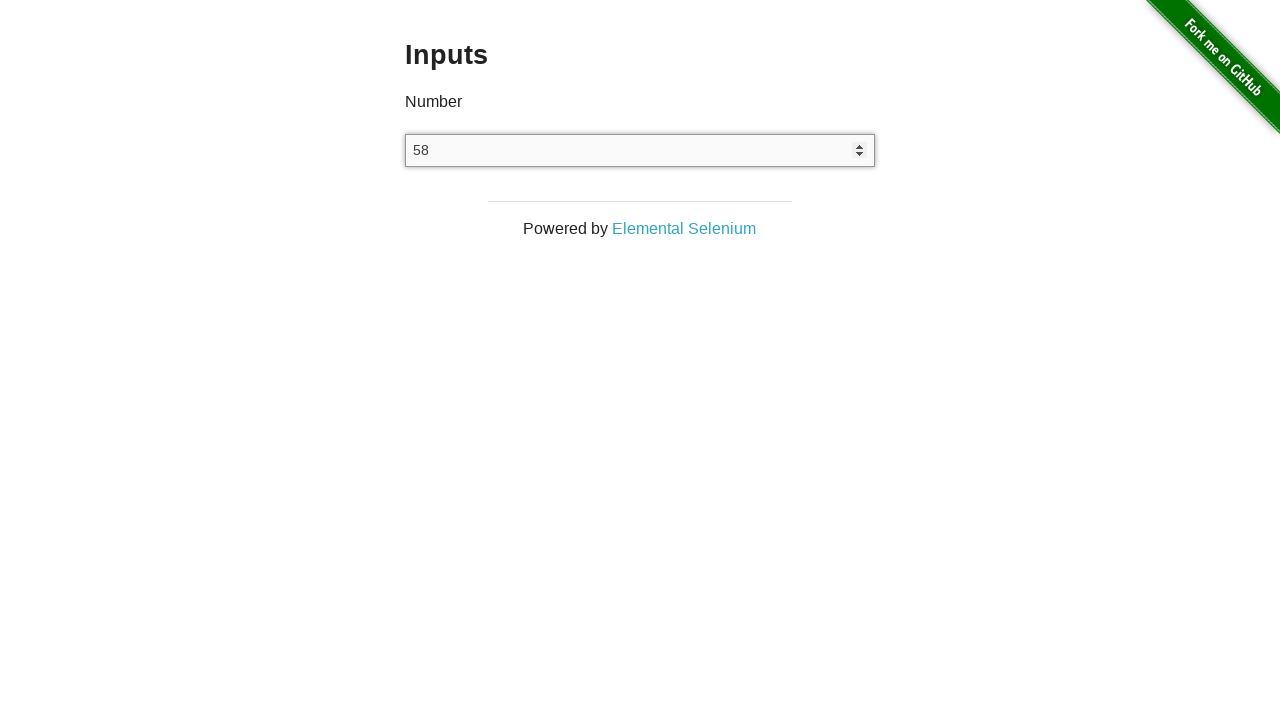

Pressed ArrowUp key (iteration 59/100) on xpath=//input[@type='number']
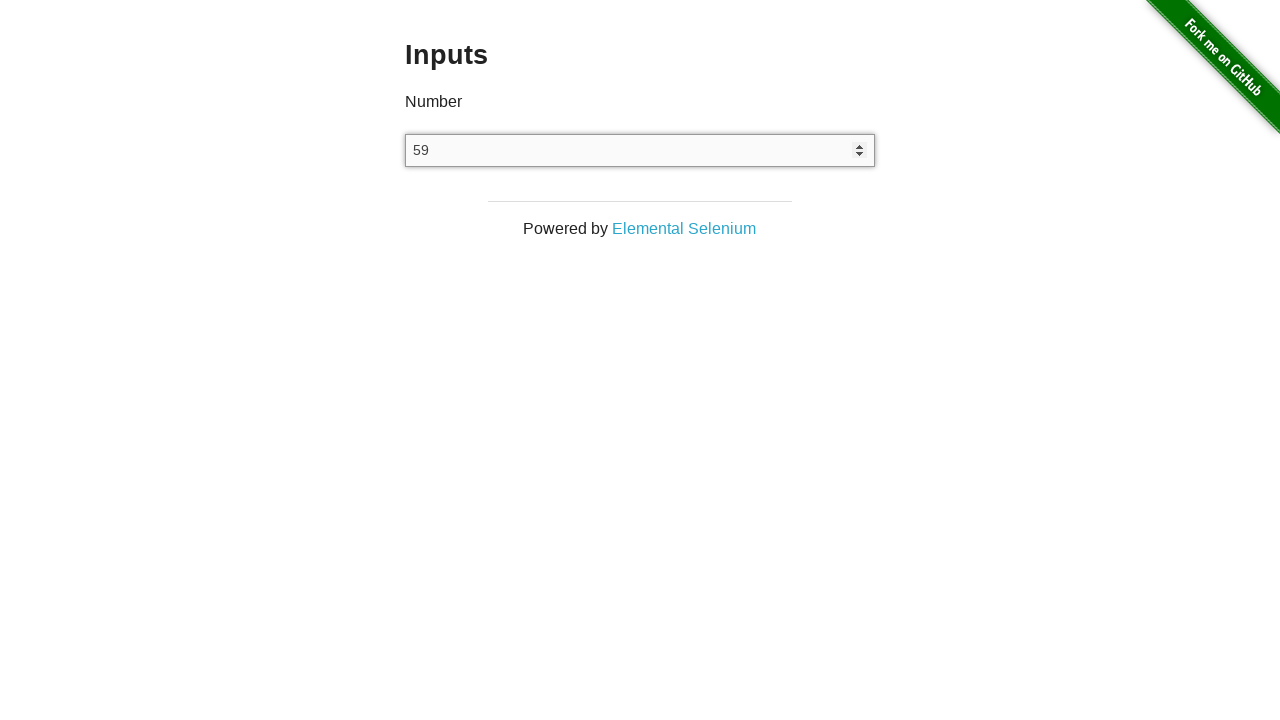

Pressed ArrowUp key (iteration 60/100) on xpath=//input[@type='number']
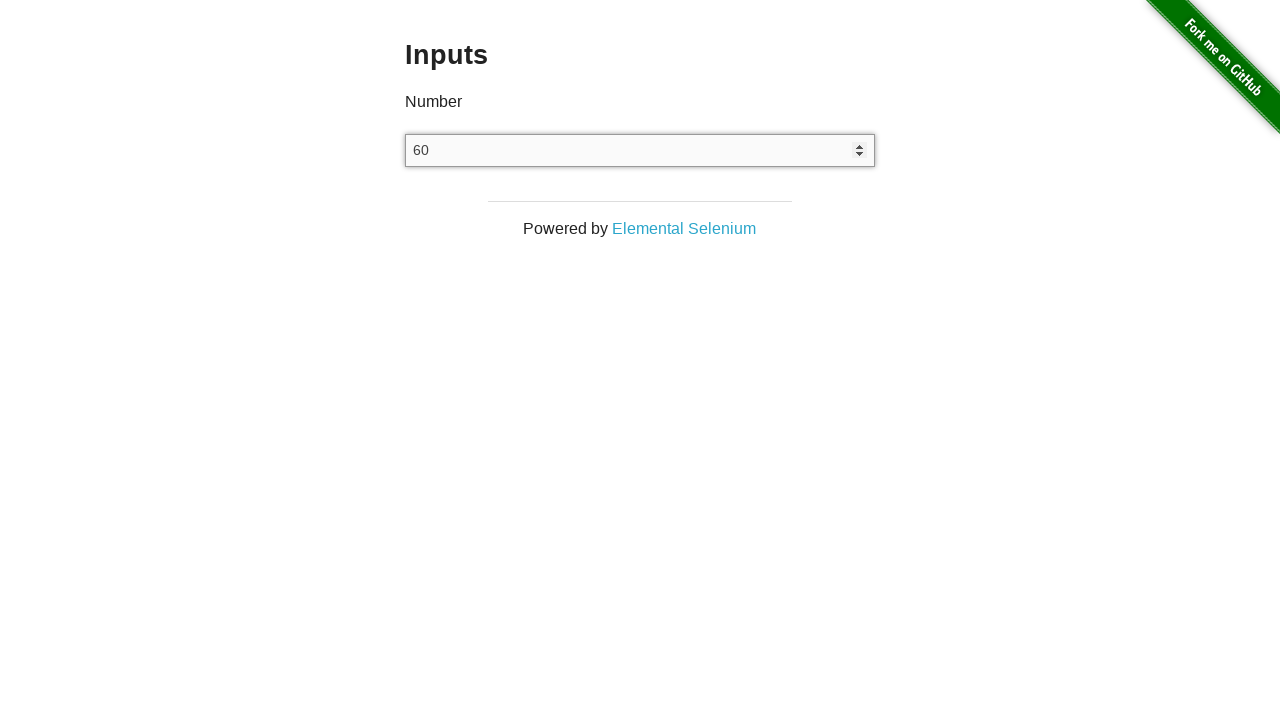

Pressed ArrowUp key (iteration 61/100) on xpath=//input[@type='number']
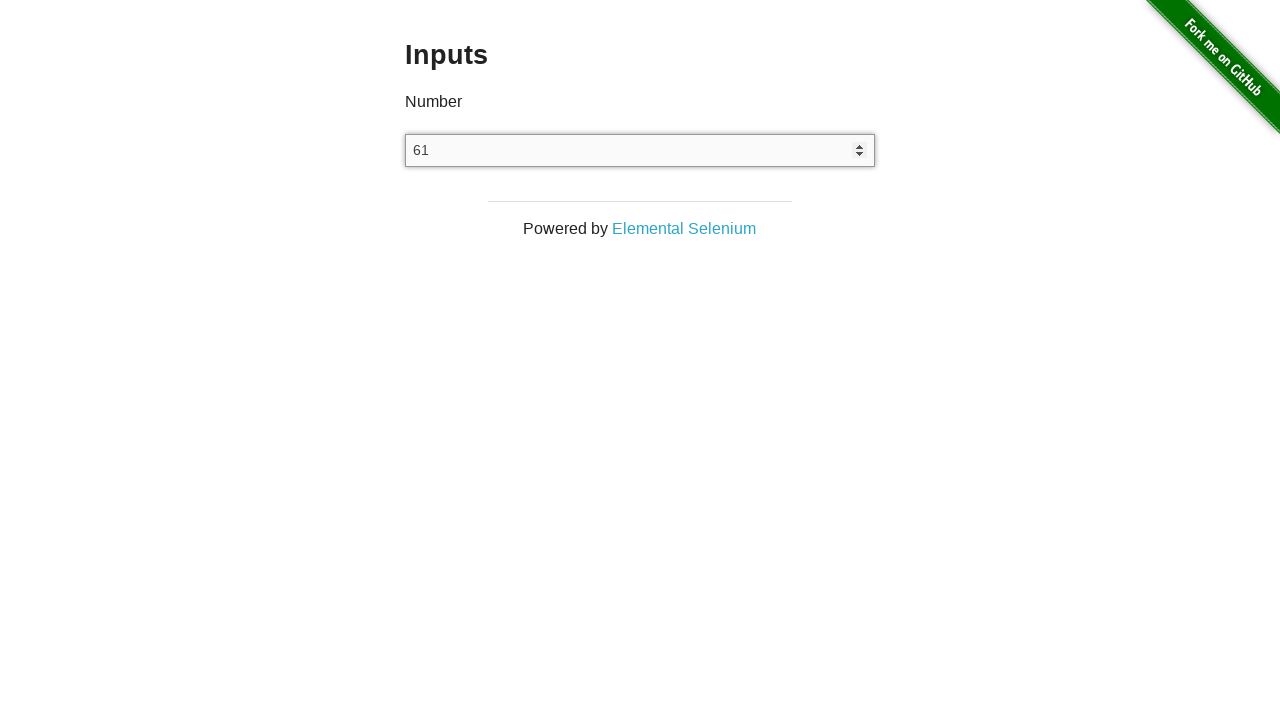

Pressed ArrowUp key (iteration 62/100) on xpath=//input[@type='number']
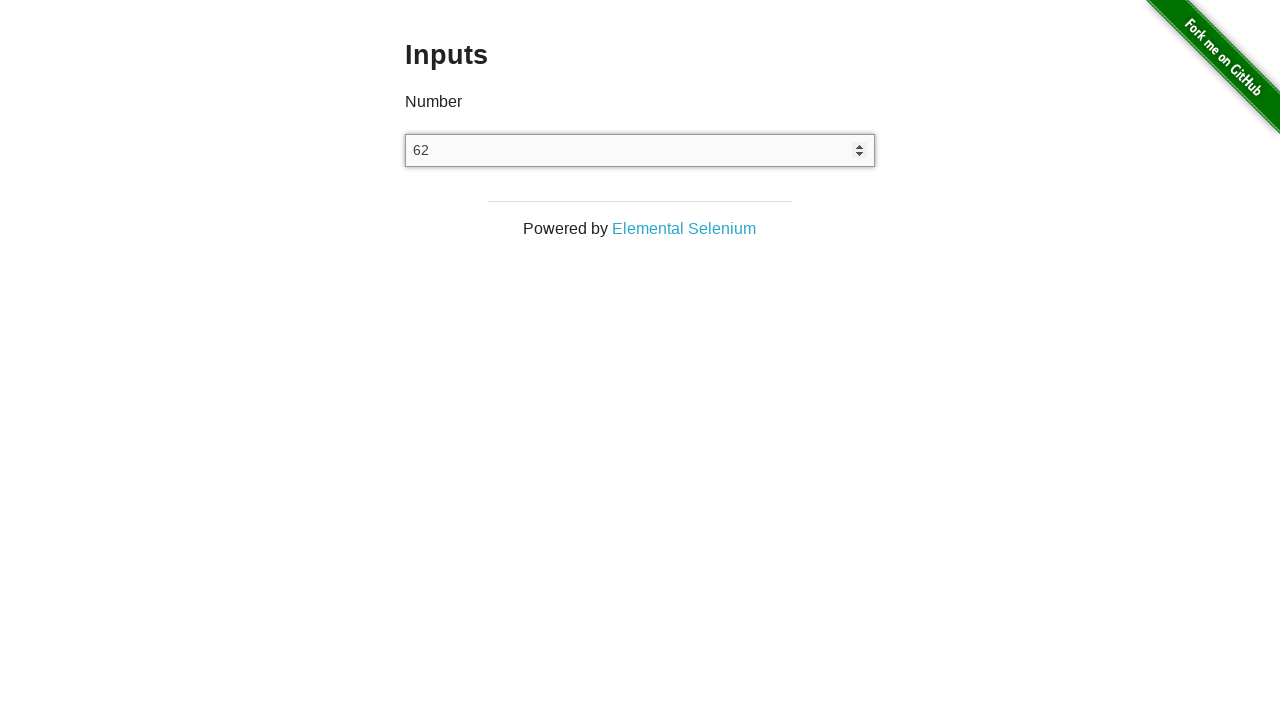

Pressed ArrowUp key (iteration 63/100) on xpath=//input[@type='number']
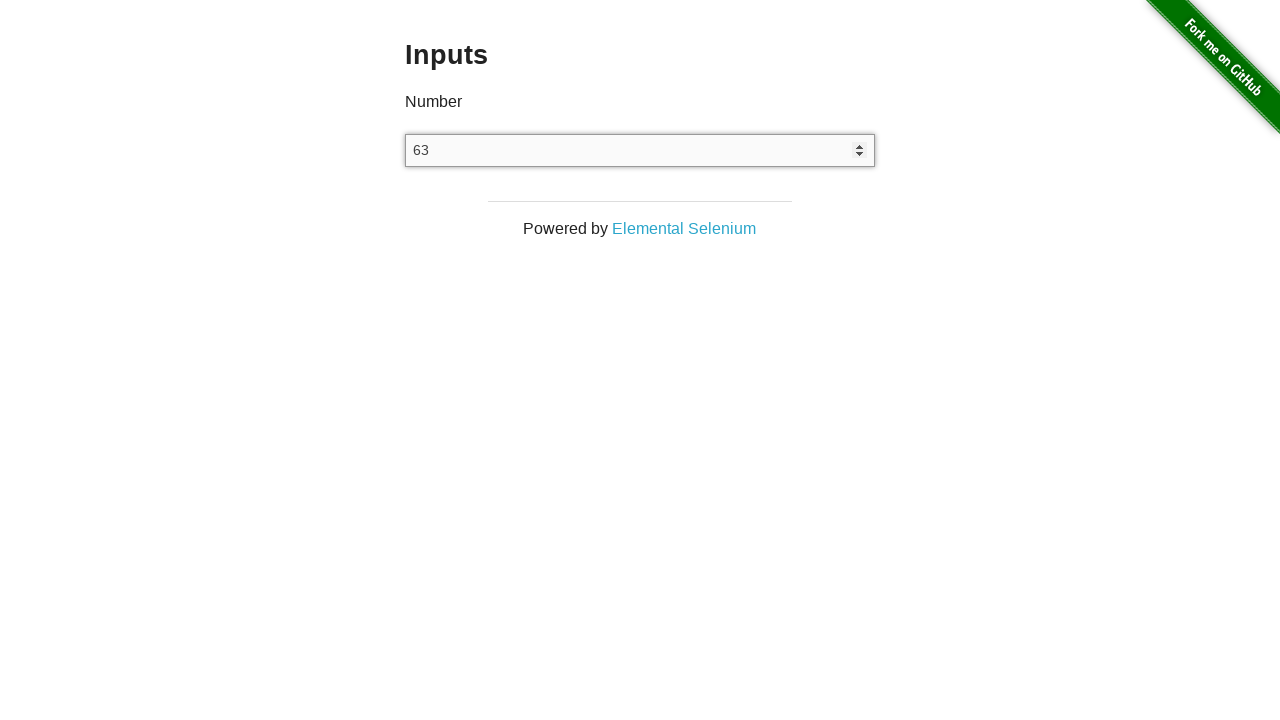

Pressed ArrowUp key (iteration 64/100) on xpath=//input[@type='number']
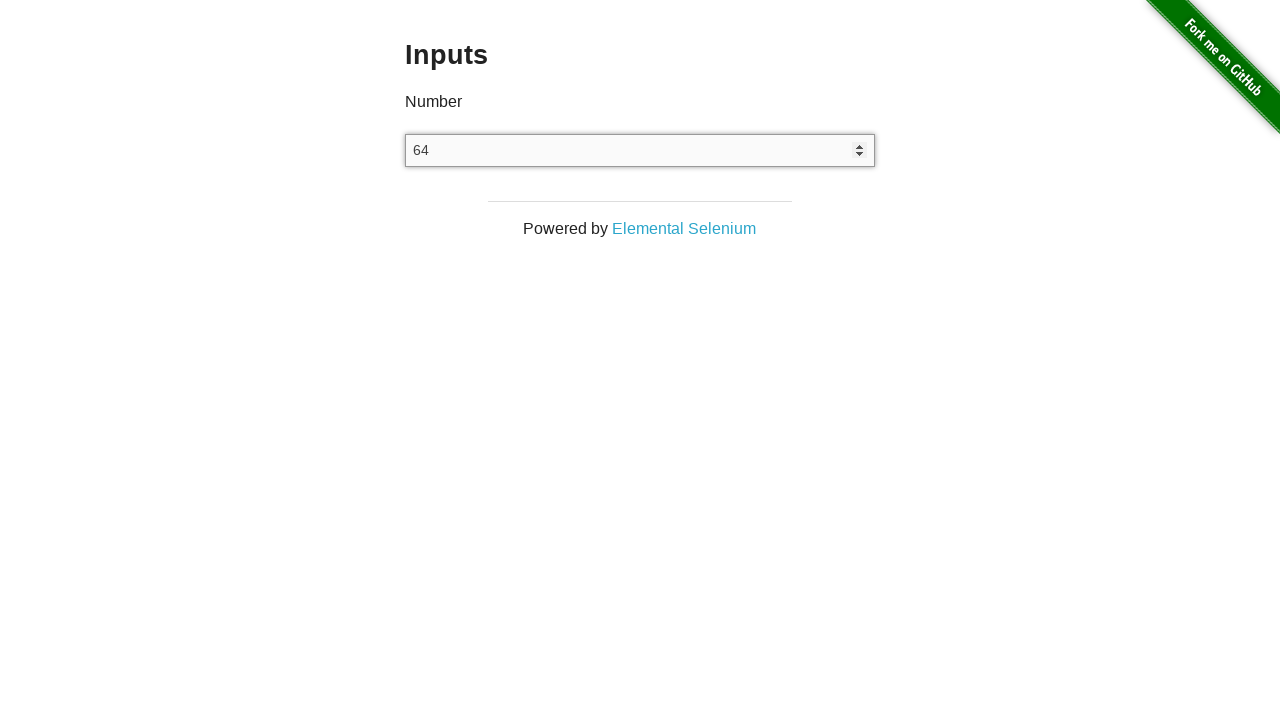

Pressed ArrowUp key (iteration 65/100) on xpath=//input[@type='number']
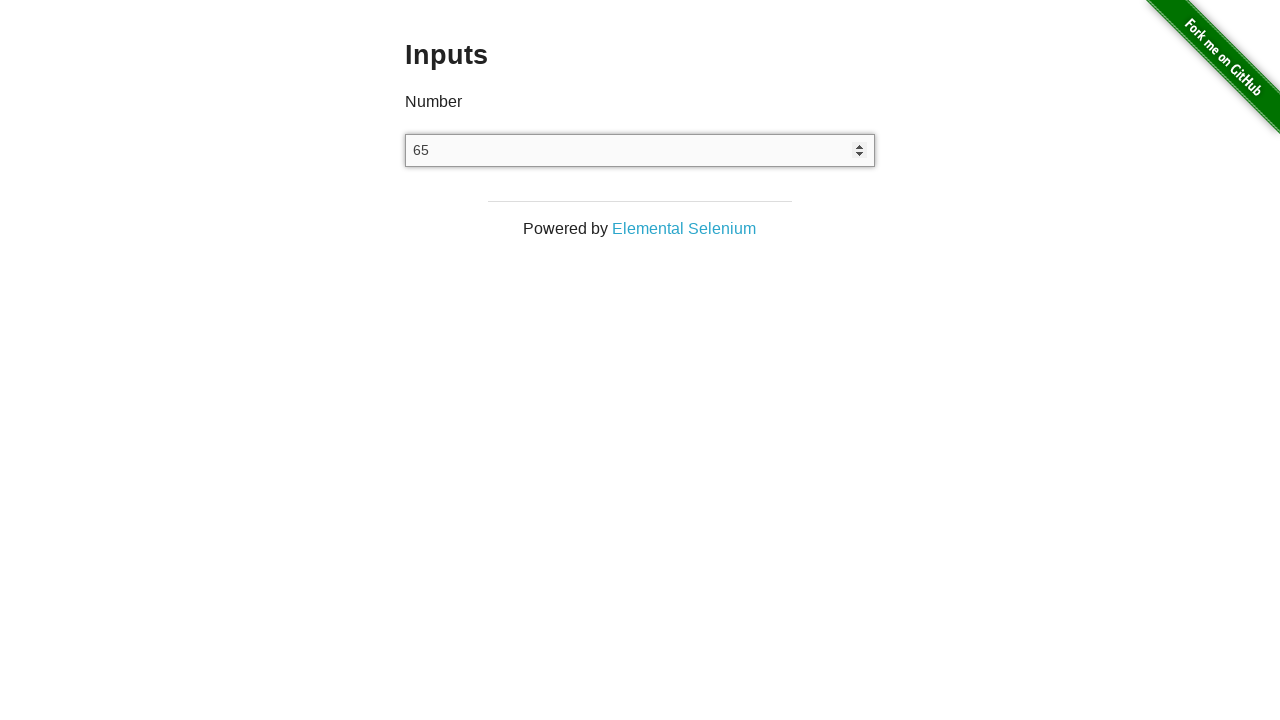

Pressed ArrowUp key (iteration 66/100) on xpath=//input[@type='number']
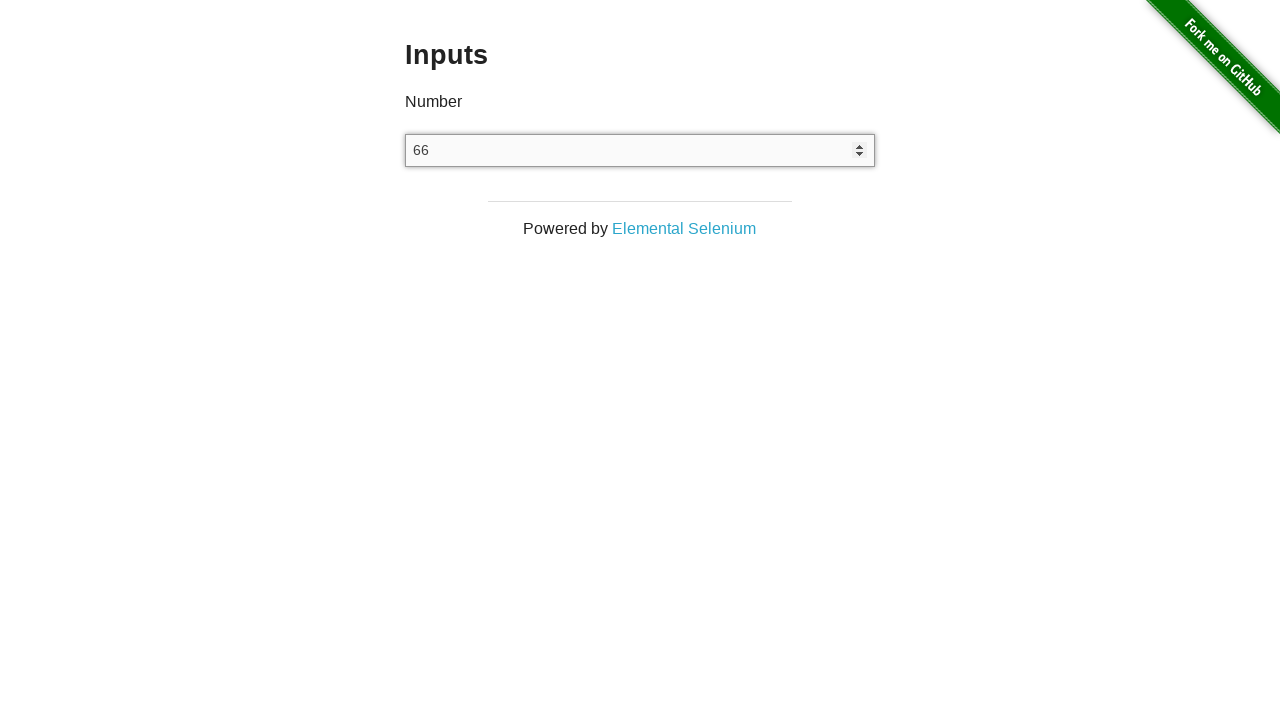

Pressed ArrowUp key (iteration 67/100) on xpath=//input[@type='number']
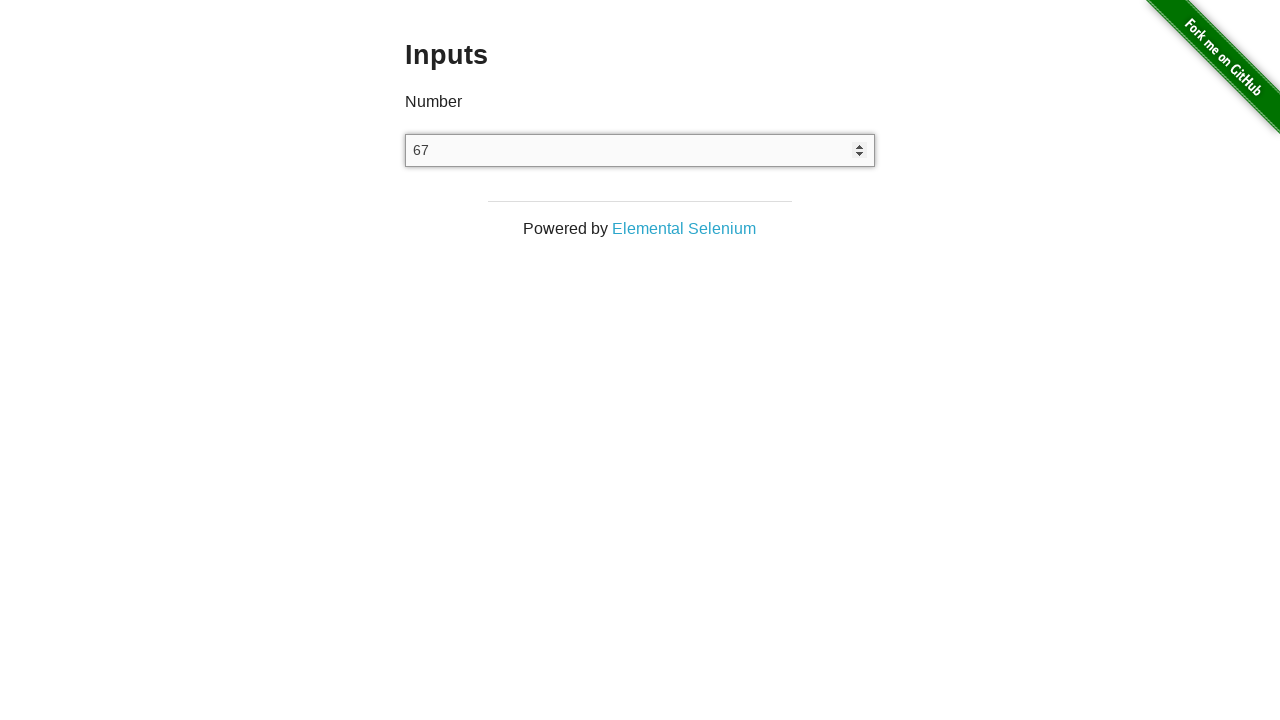

Pressed ArrowUp key (iteration 68/100) on xpath=//input[@type='number']
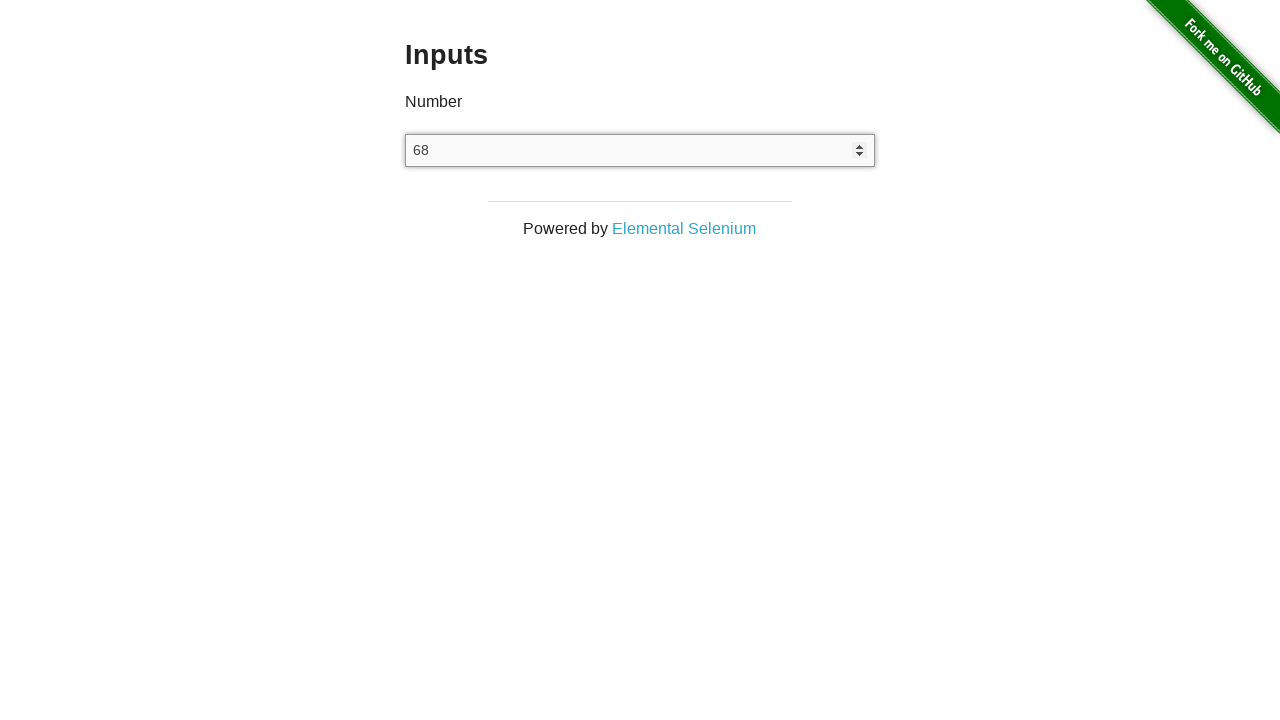

Pressed ArrowUp key (iteration 69/100) on xpath=//input[@type='number']
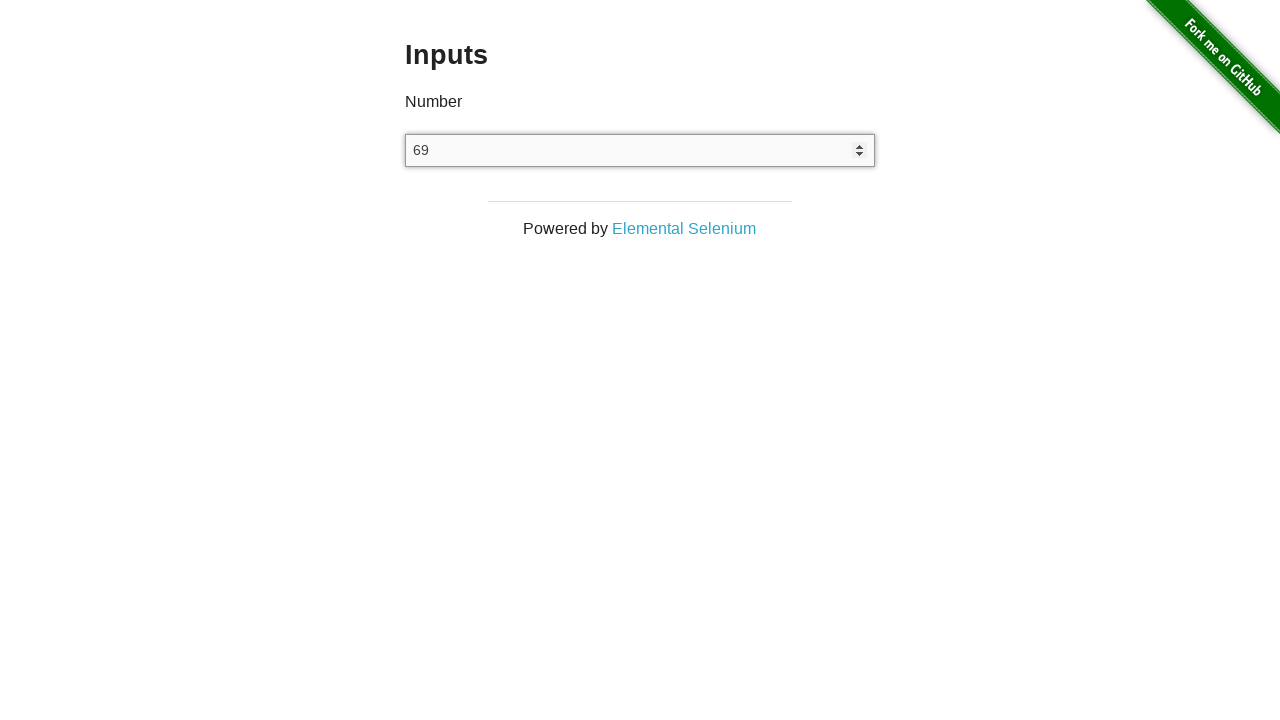

Pressed ArrowUp key (iteration 70/100) on xpath=//input[@type='number']
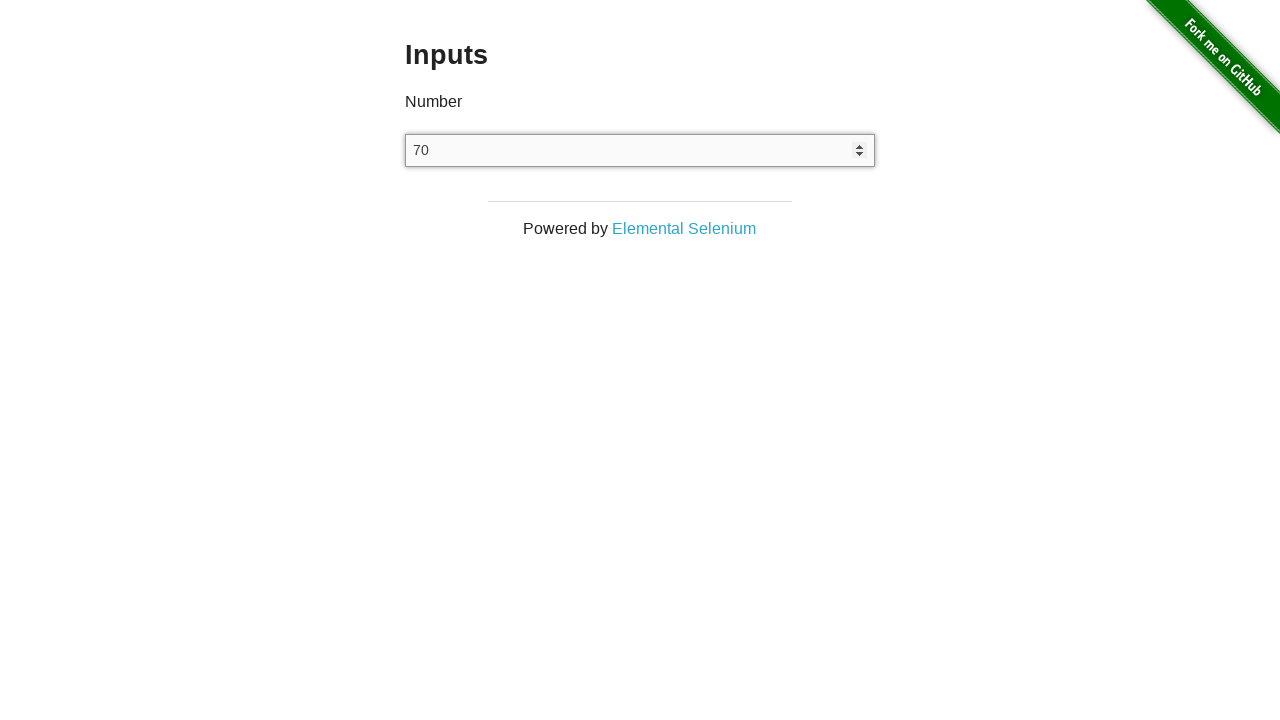

Pressed ArrowUp key (iteration 71/100) on xpath=//input[@type='number']
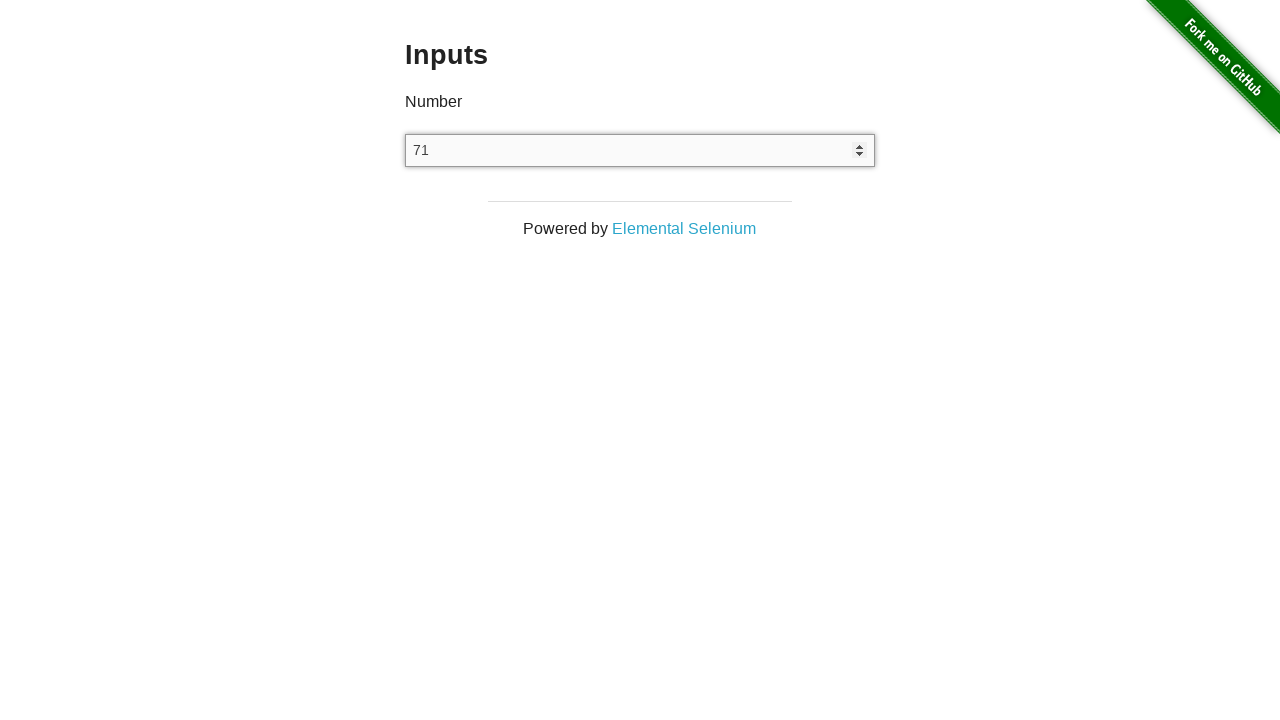

Pressed ArrowUp key (iteration 72/100) on xpath=//input[@type='number']
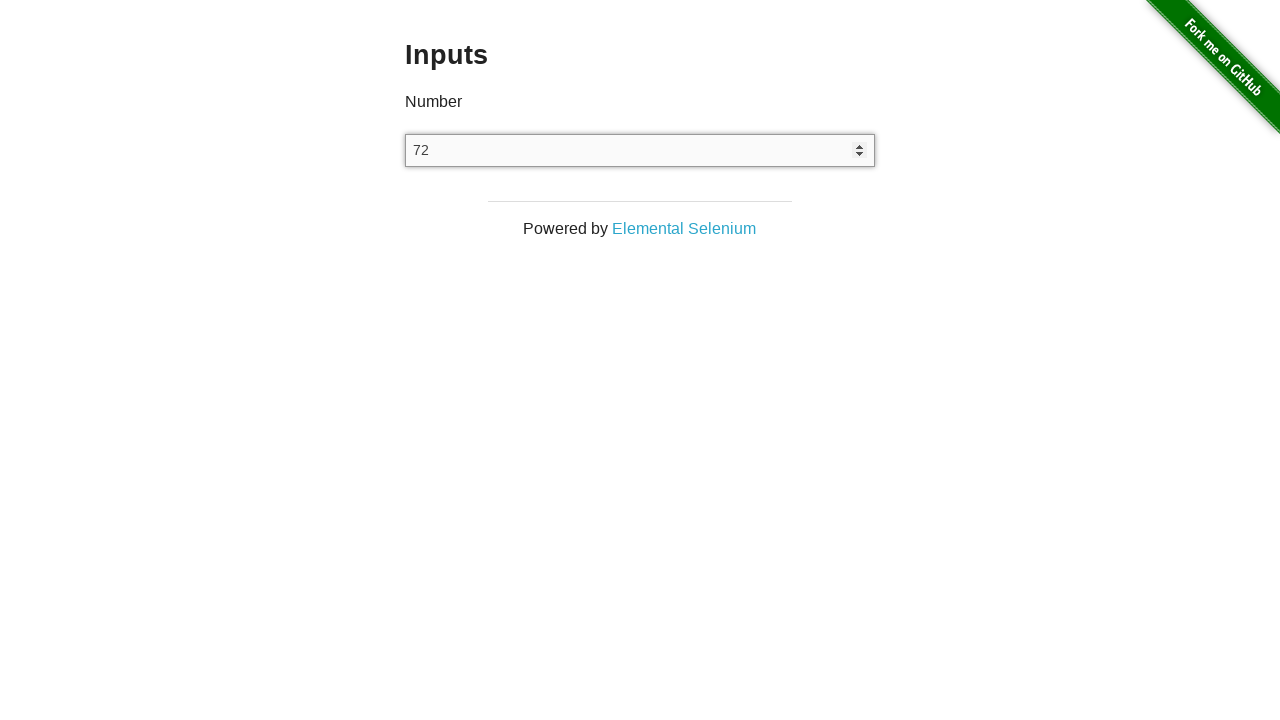

Pressed ArrowUp key (iteration 73/100) on xpath=//input[@type='number']
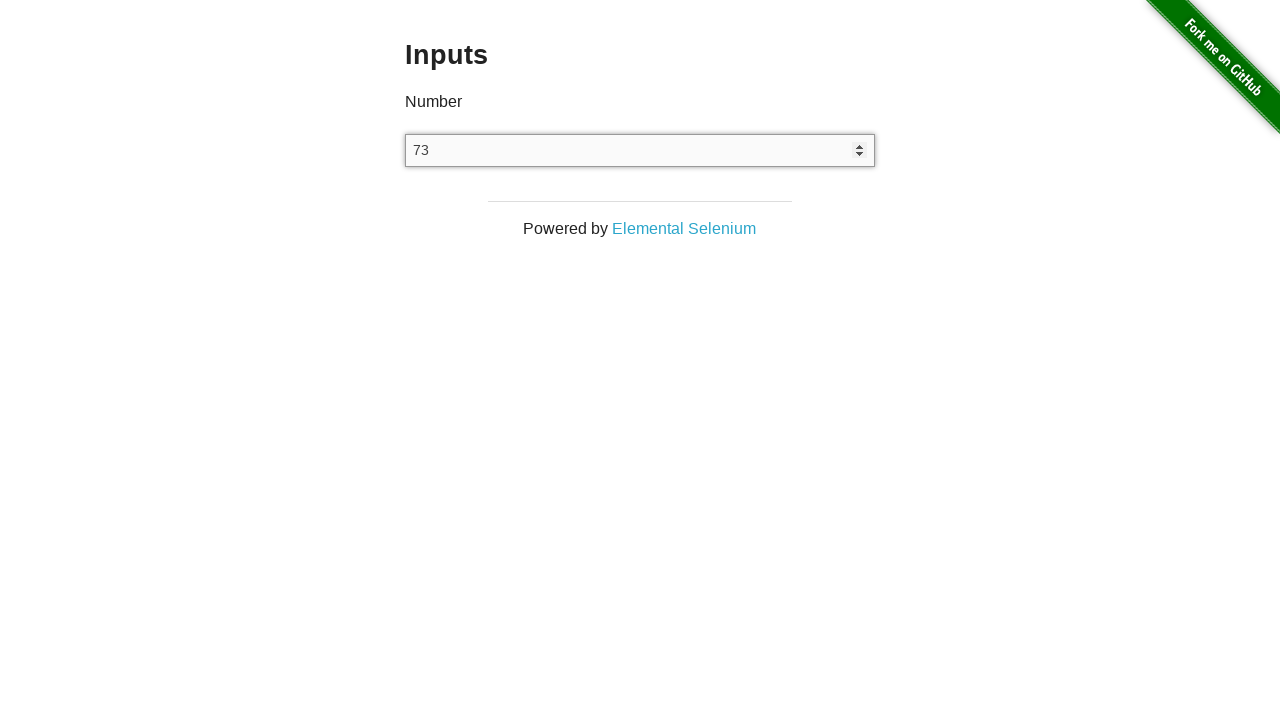

Pressed ArrowUp key (iteration 74/100) on xpath=//input[@type='number']
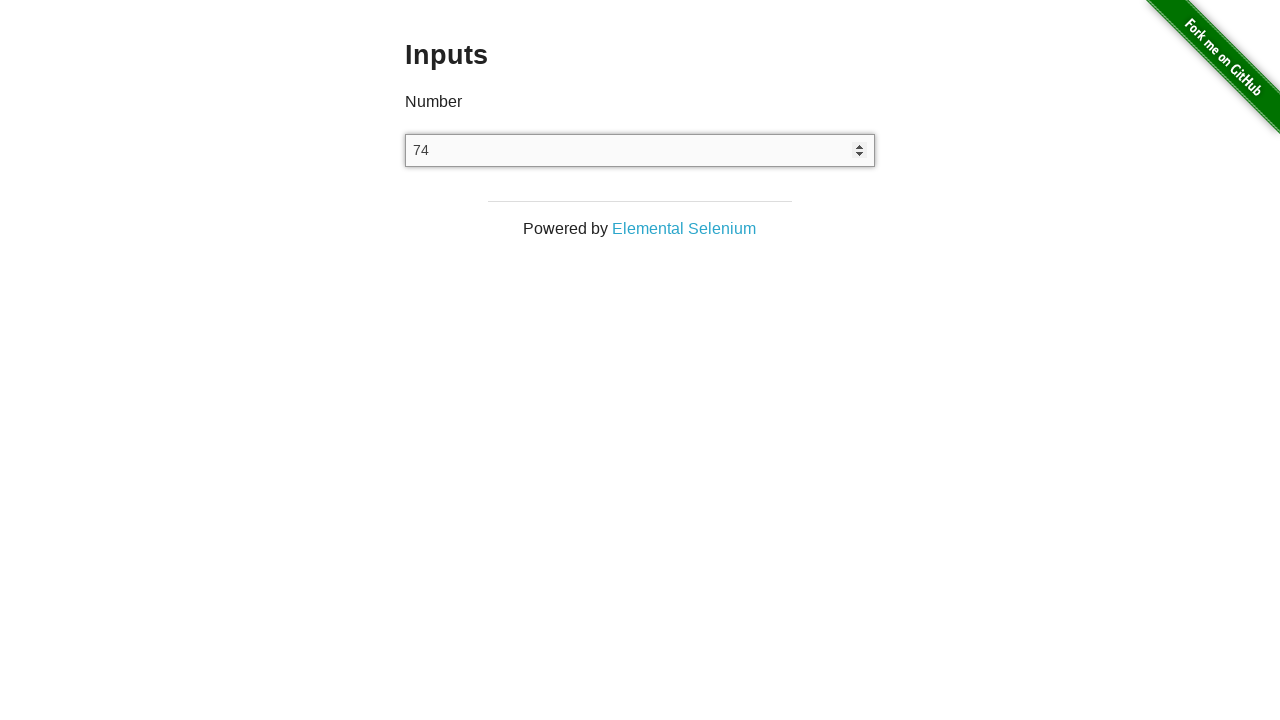

Pressed ArrowUp key (iteration 75/100) on xpath=//input[@type='number']
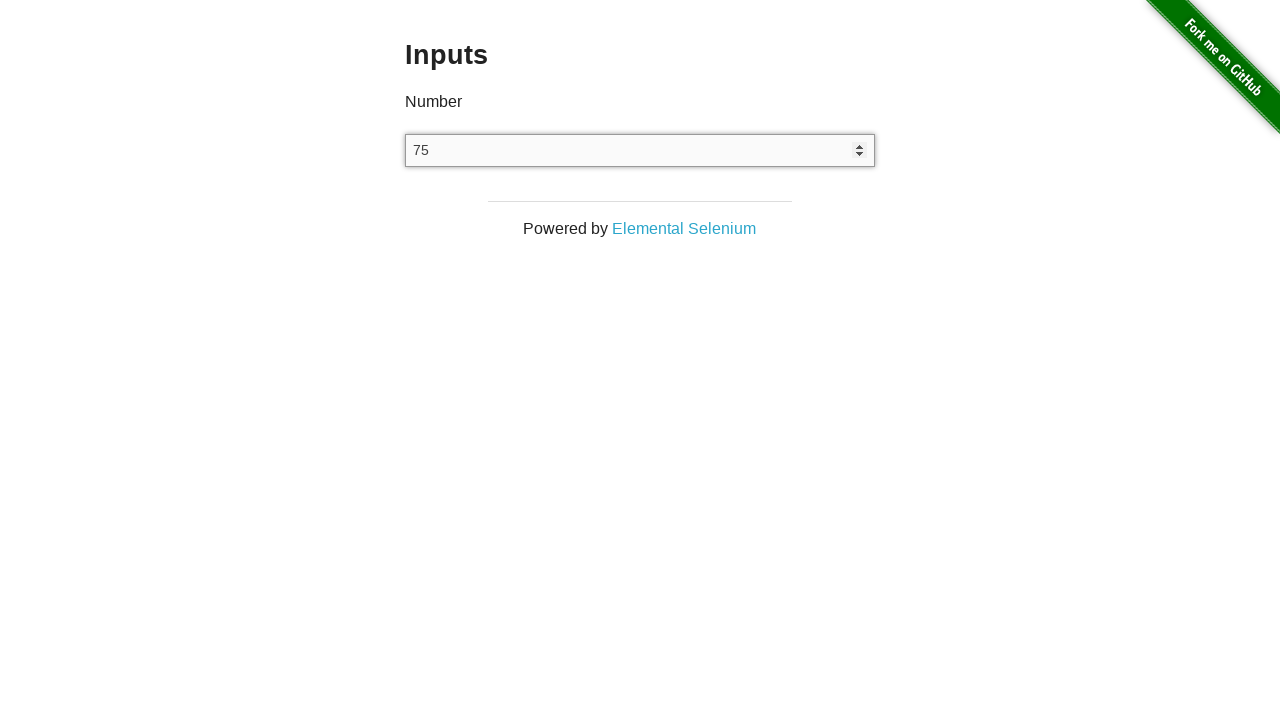

Pressed ArrowUp key (iteration 76/100) on xpath=//input[@type='number']
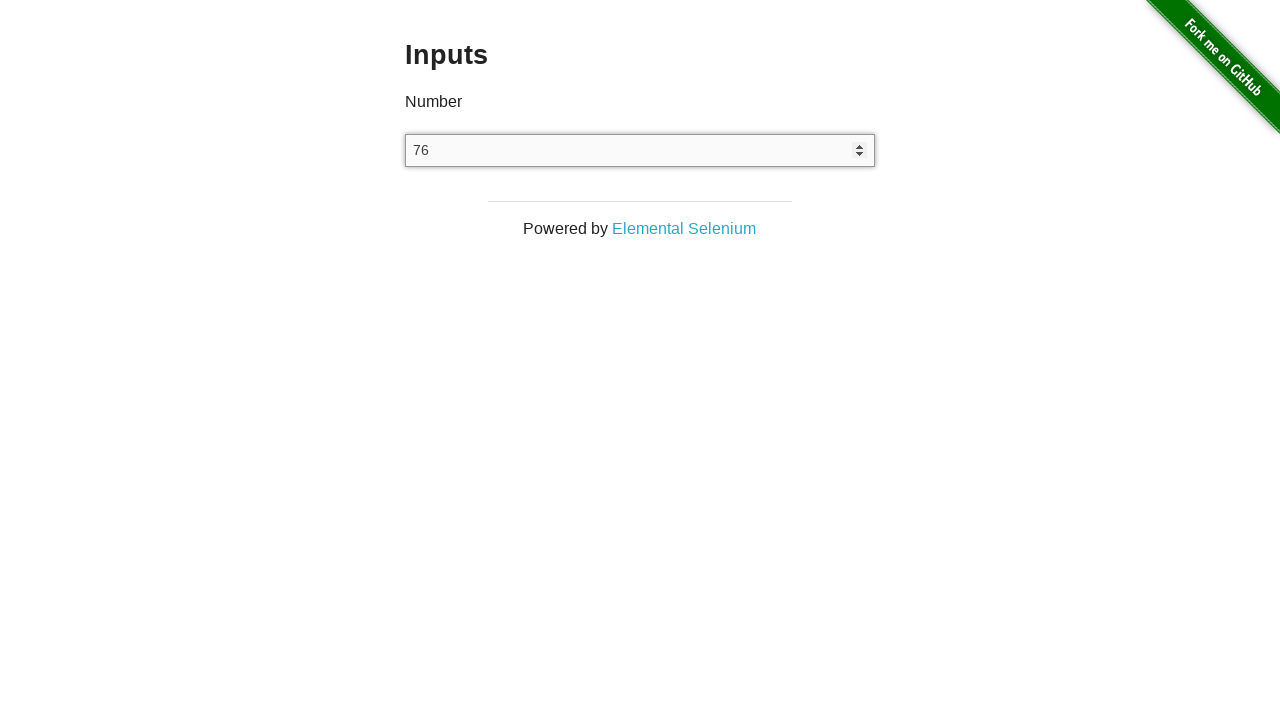

Pressed ArrowUp key (iteration 77/100) on xpath=//input[@type='number']
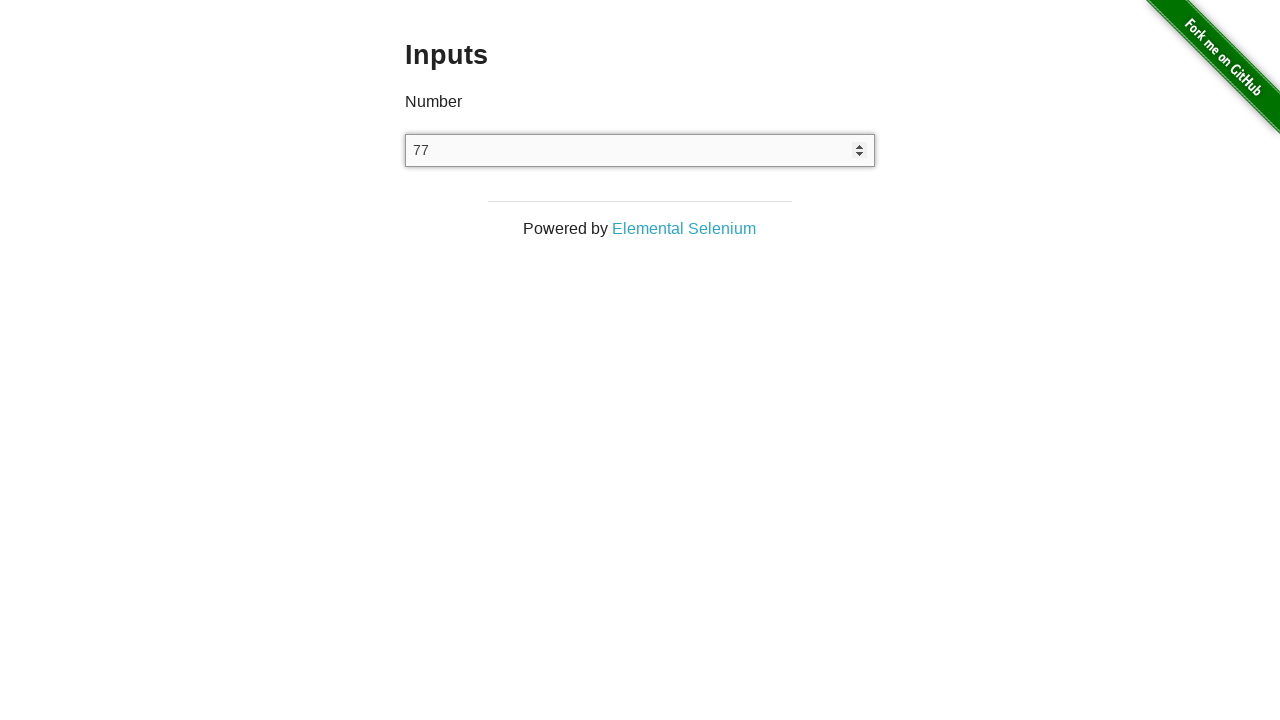

Pressed ArrowUp key (iteration 78/100) on xpath=//input[@type='number']
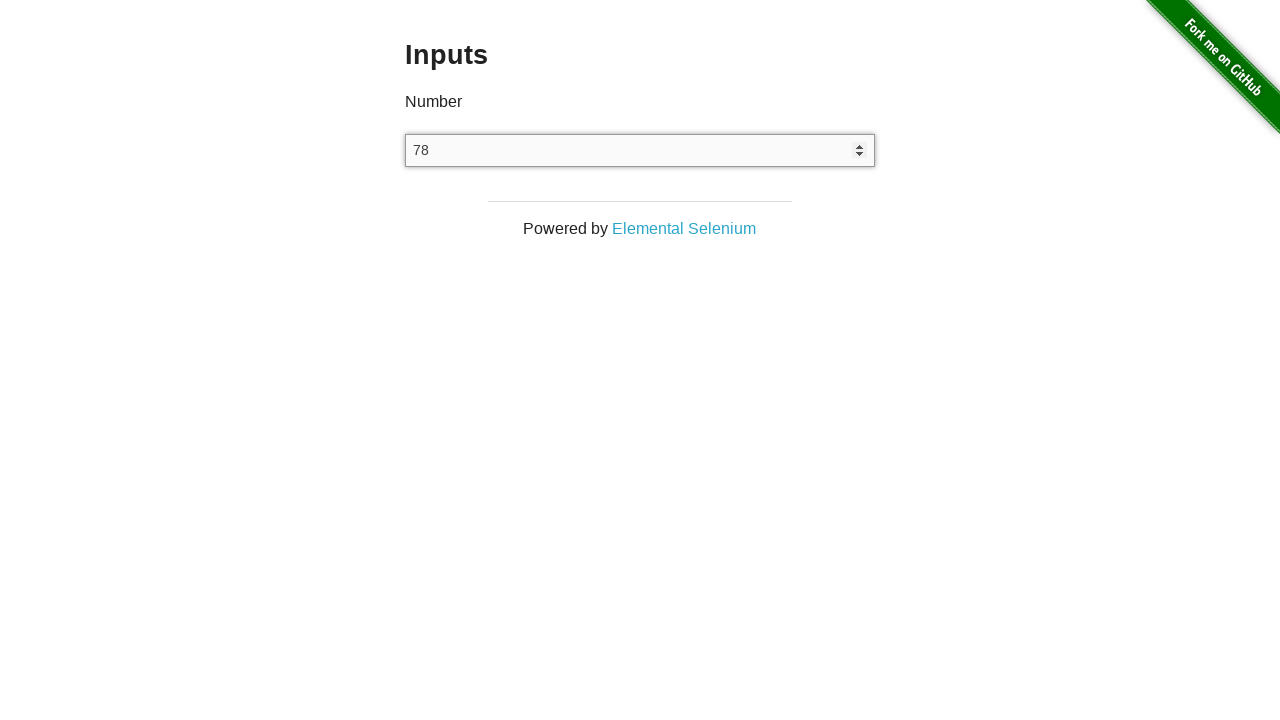

Pressed ArrowUp key (iteration 79/100) on xpath=//input[@type='number']
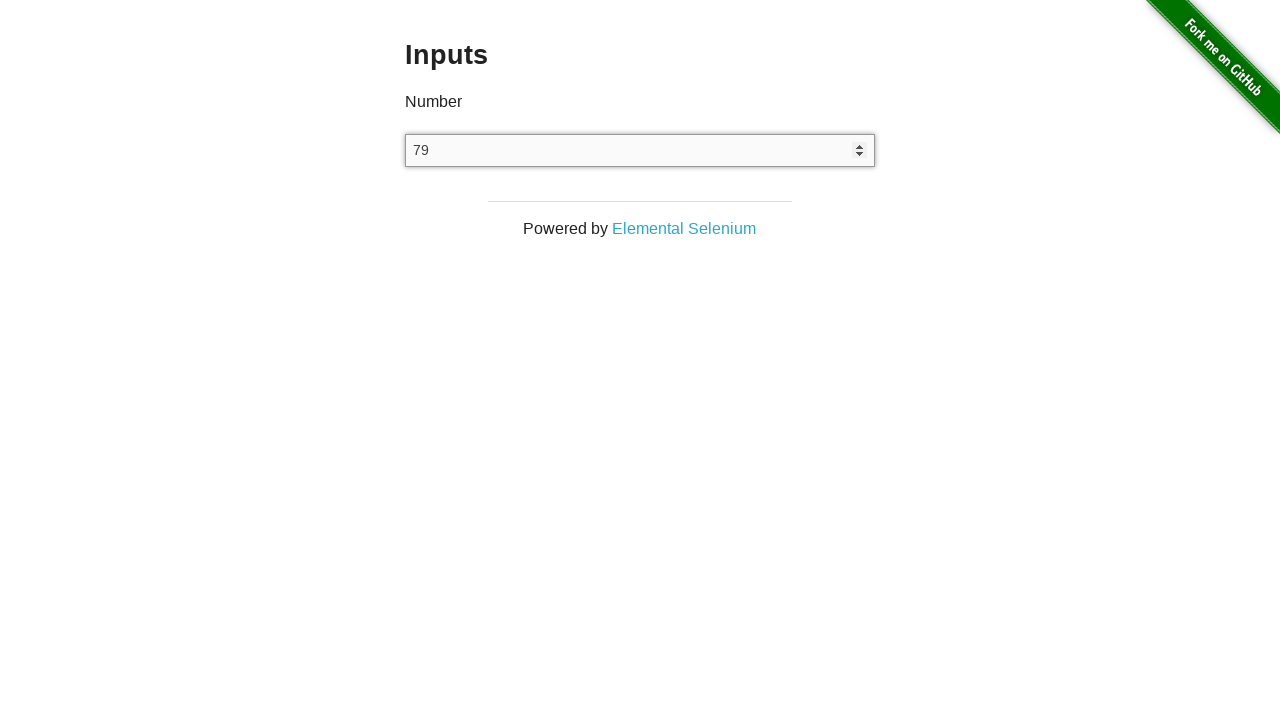

Pressed ArrowUp key (iteration 80/100) on xpath=//input[@type='number']
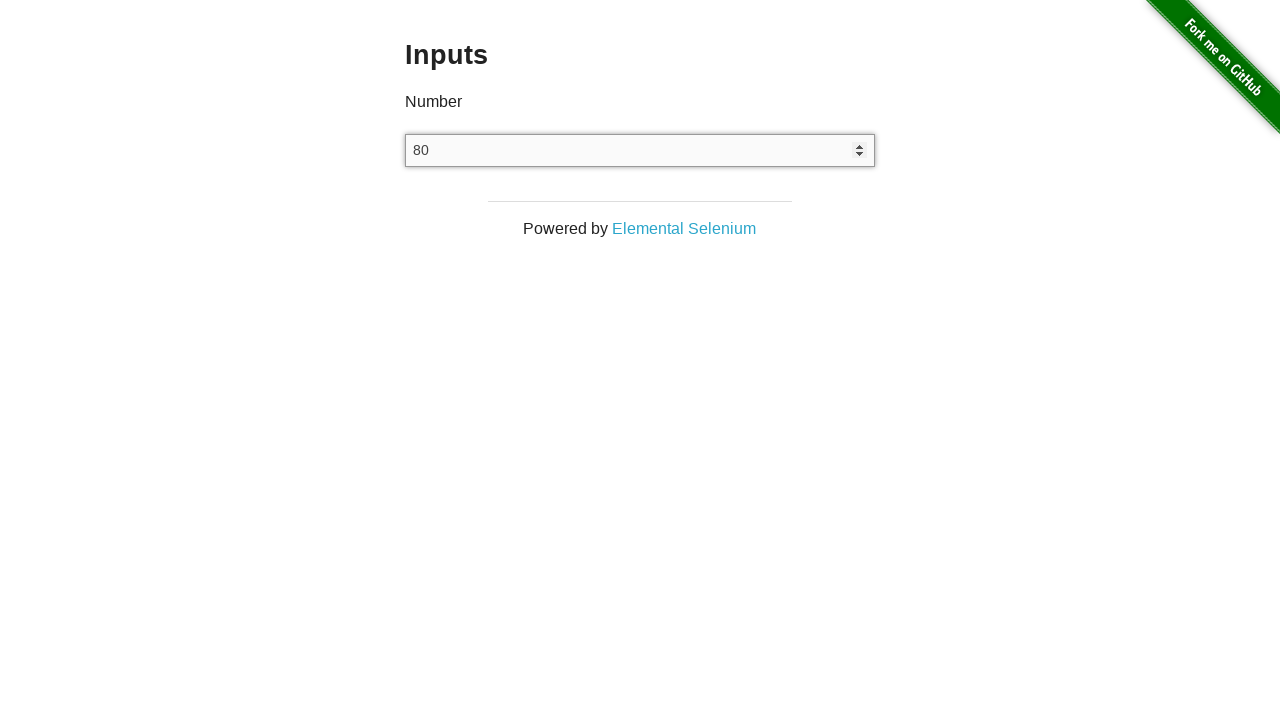

Pressed ArrowUp key (iteration 81/100) on xpath=//input[@type='number']
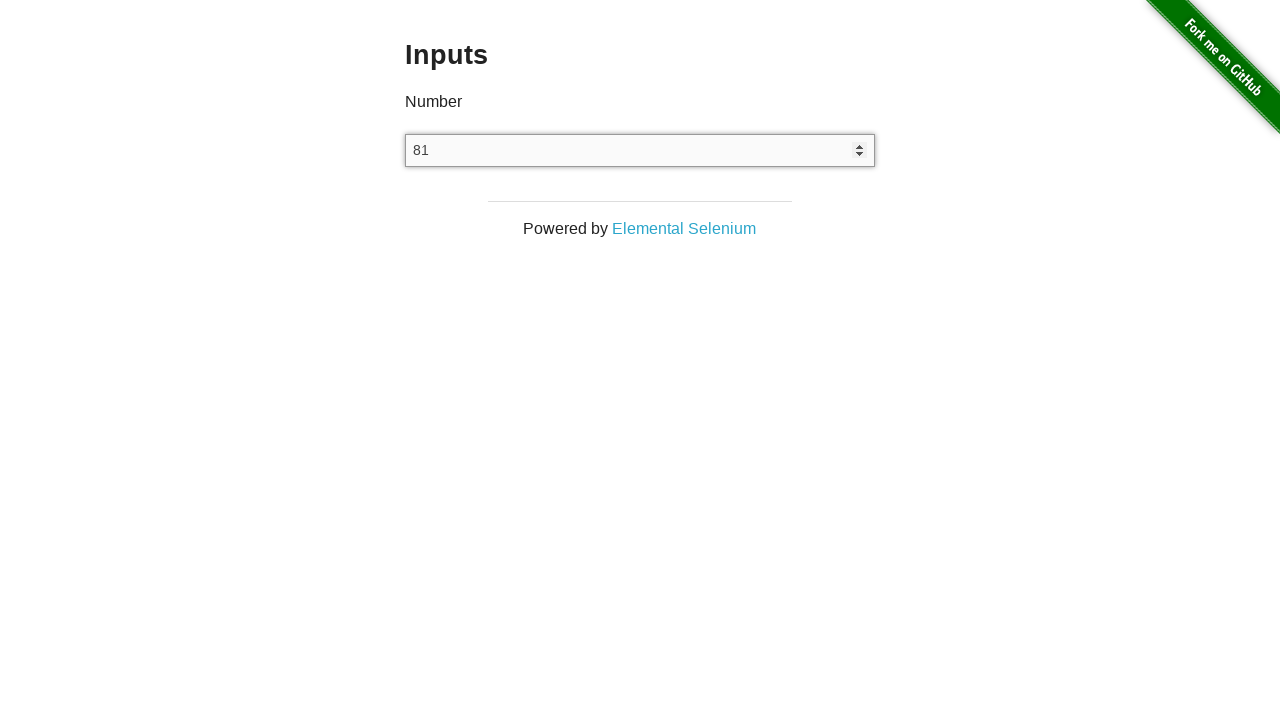

Pressed ArrowUp key (iteration 82/100) on xpath=//input[@type='number']
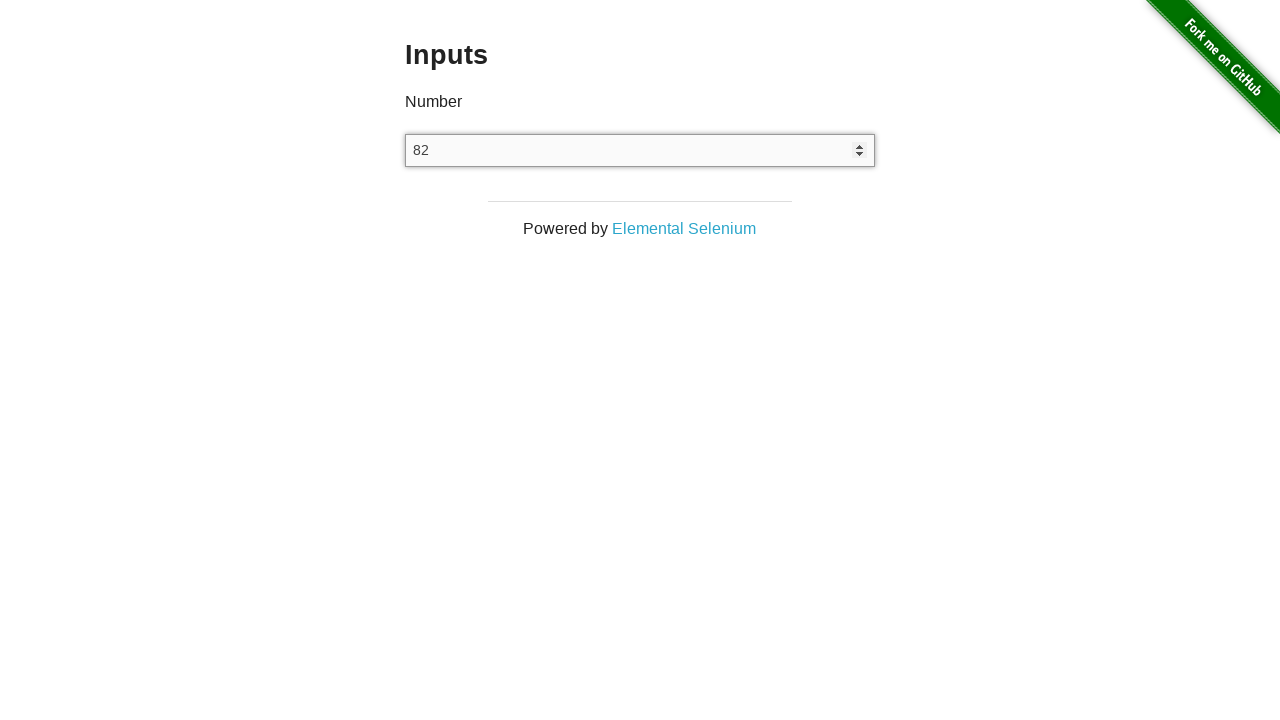

Pressed ArrowUp key (iteration 83/100) on xpath=//input[@type='number']
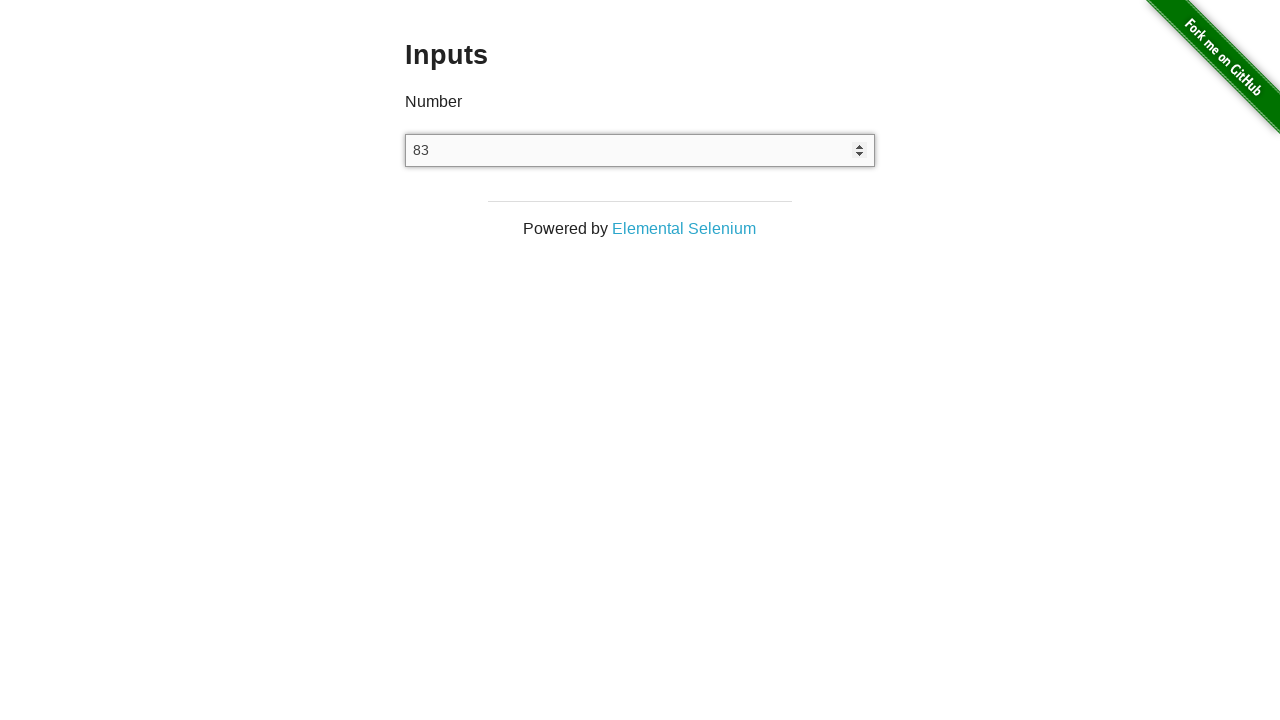

Pressed ArrowUp key (iteration 84/100) on xpath=//input[@type='number']
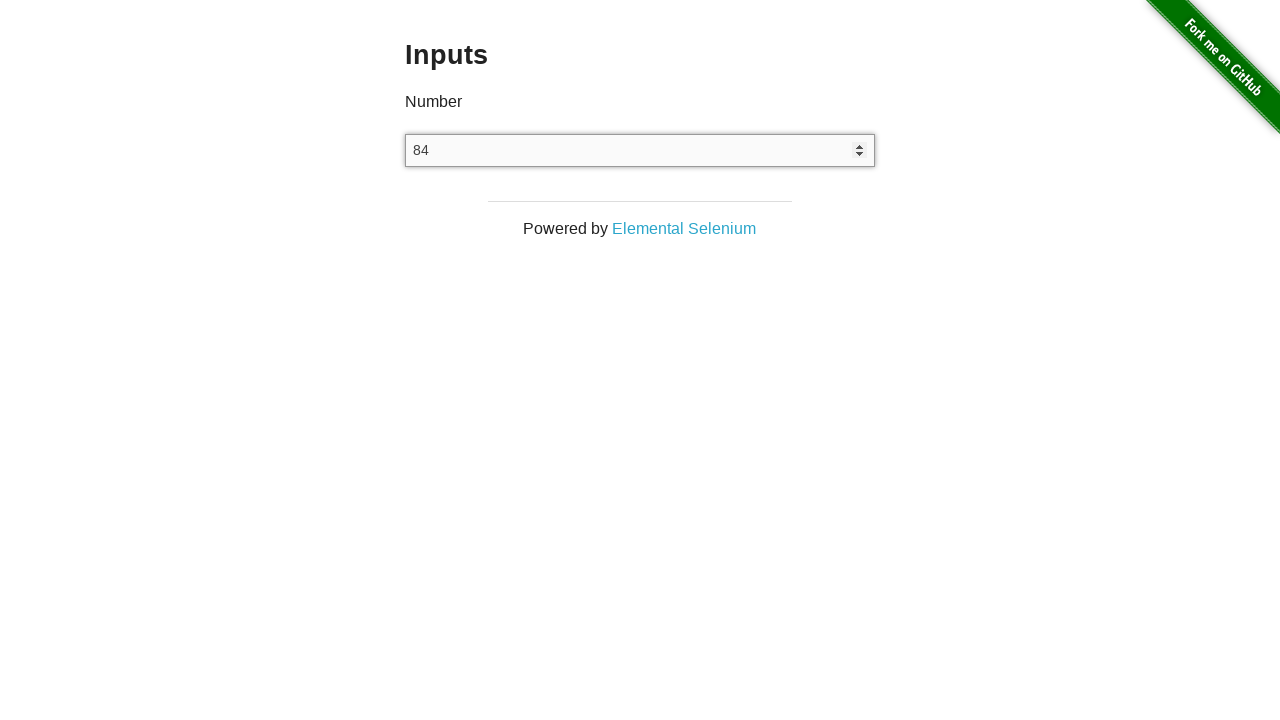

Pressed ArrowUp key (iteration 85/100) on xpath=//input[@type='number']
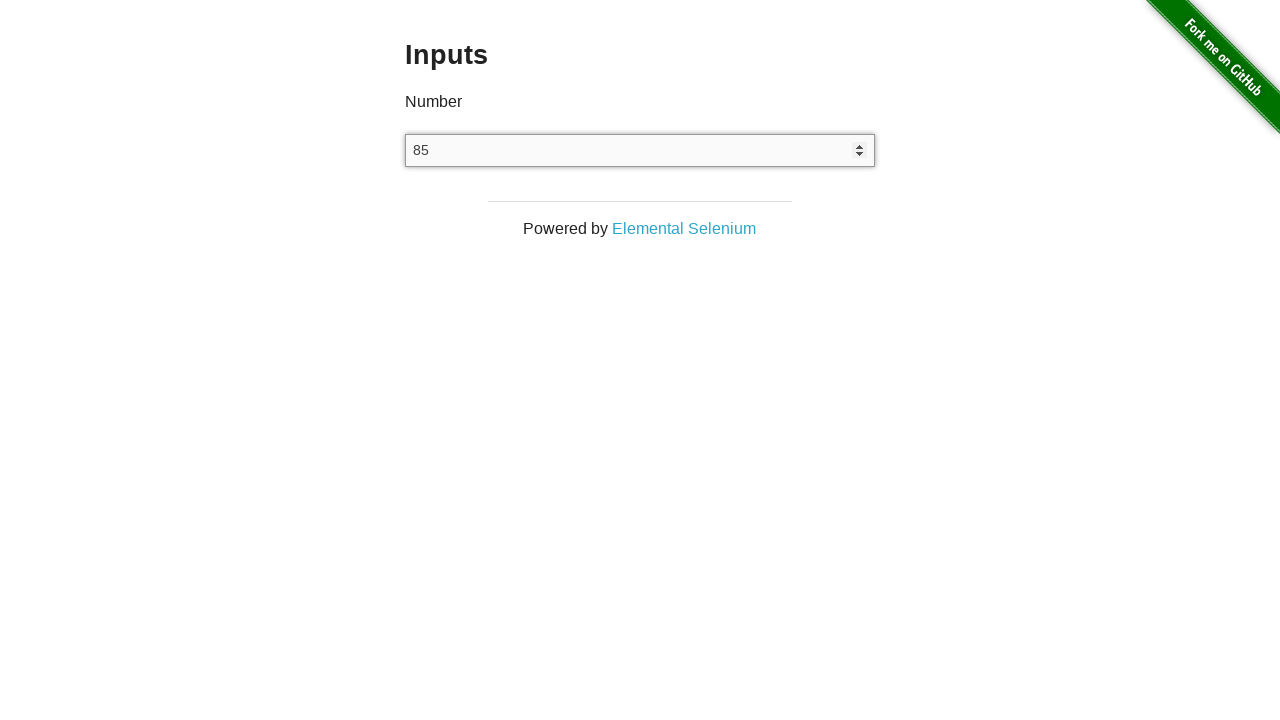

Pressed ArrowUp key (iteration 86/100) on xpath=//input[@type='number']
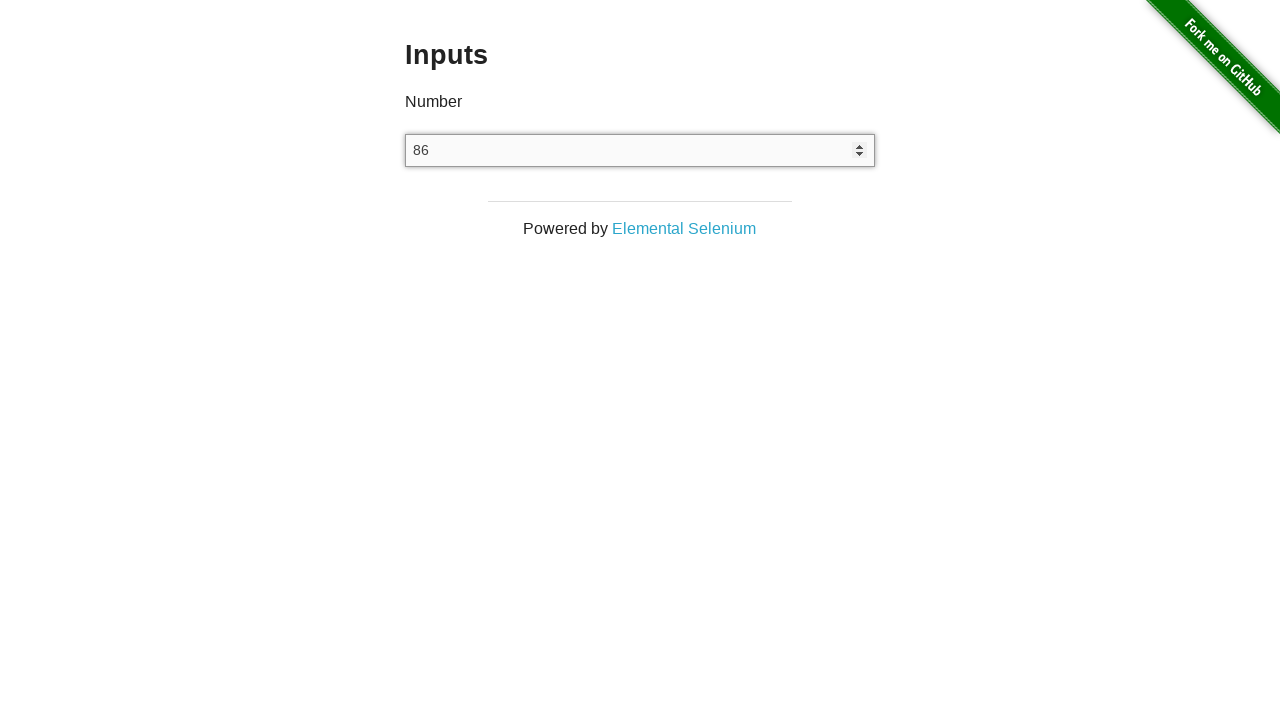

Pressed ArrowUp key (iteration 87/100) on xpath=//input[@type='number']
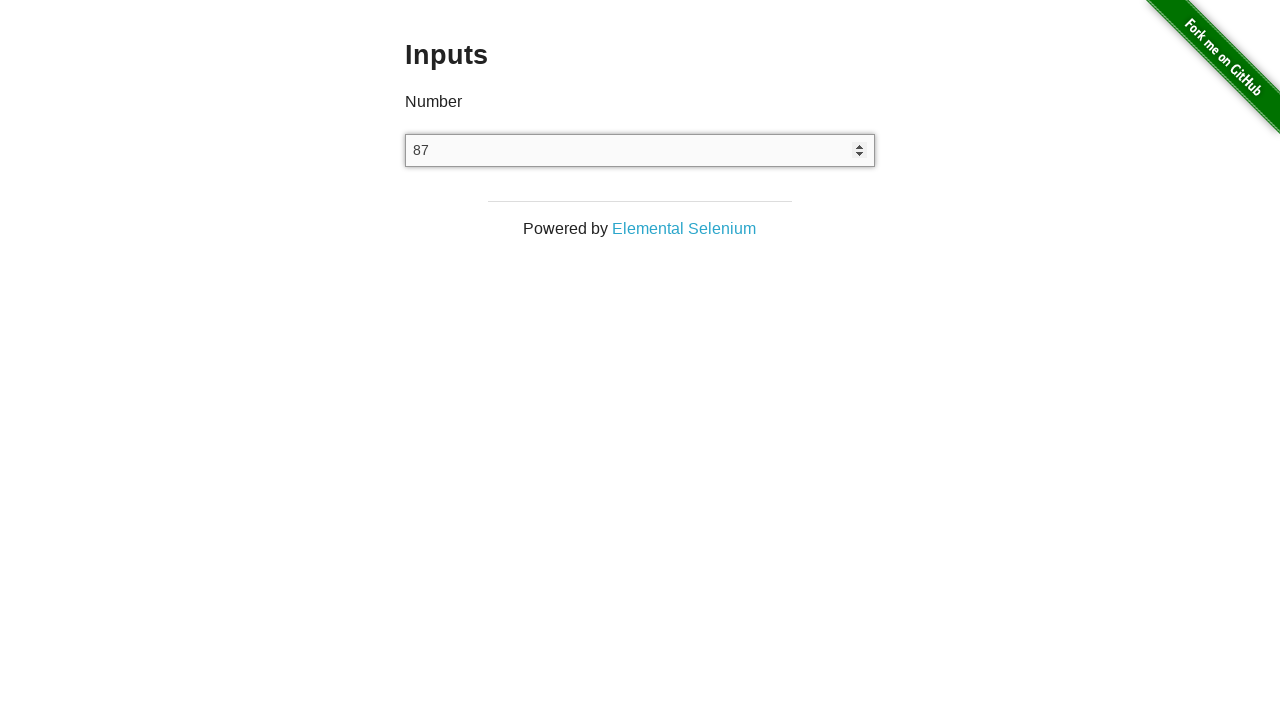

Pressed ArrowUp key (iteration 88/100) on xpath=//input[@type='number']
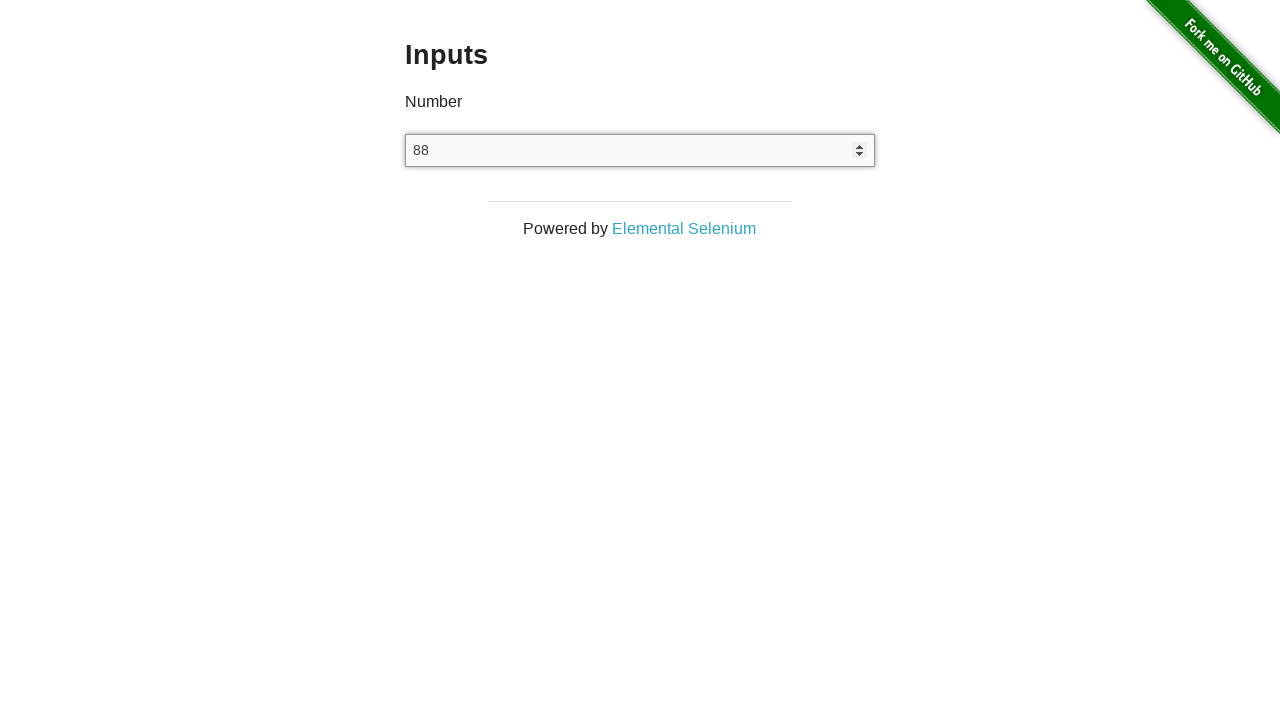

Pressed ArrowUp key (iteration 89/100) on xpath=//input[@type='number']
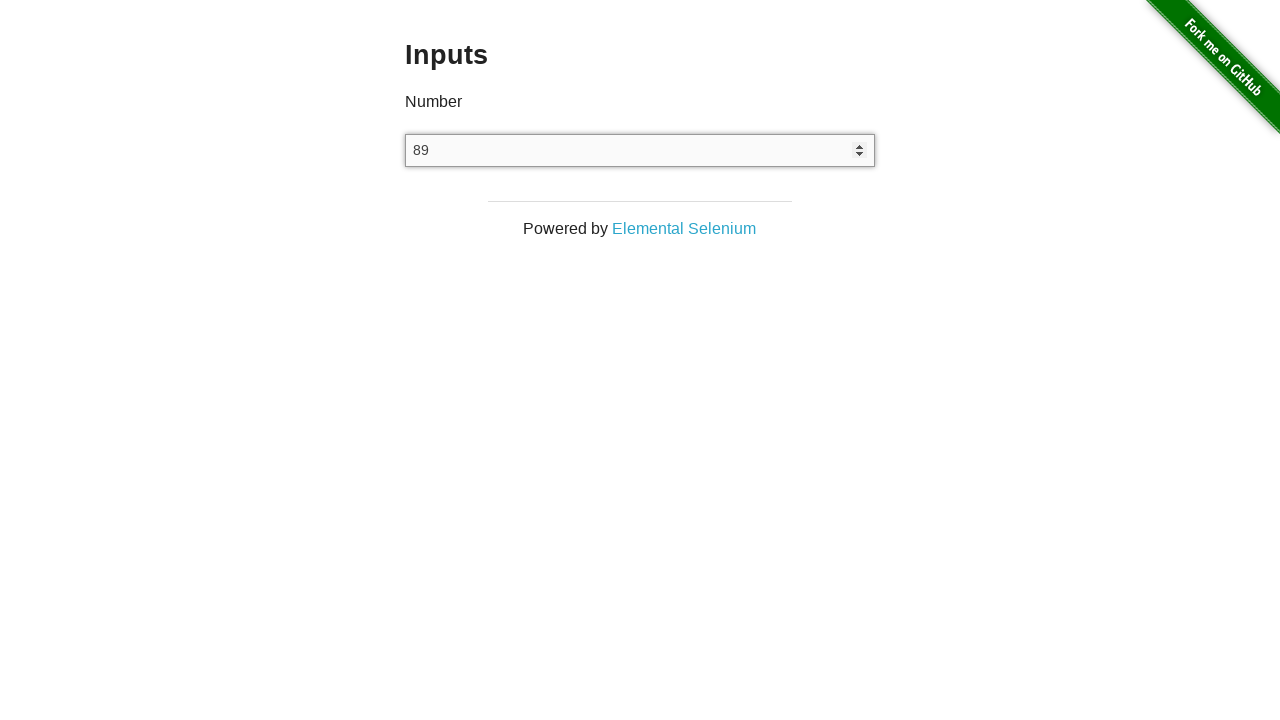

Pressed ArrowUp key (iteration 90/100) on xpath=//input[@type='number']
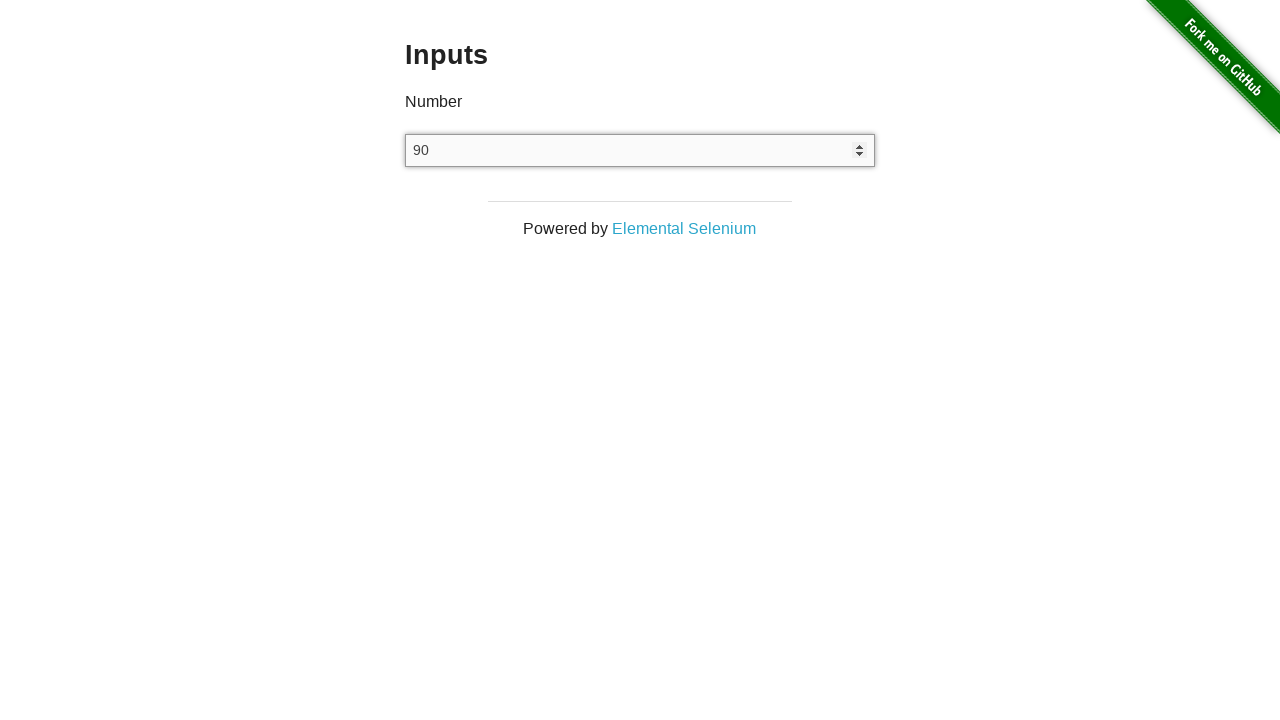

Pressed ArrowUp key (iteration 91/100) on xpath=//input[@type='number']
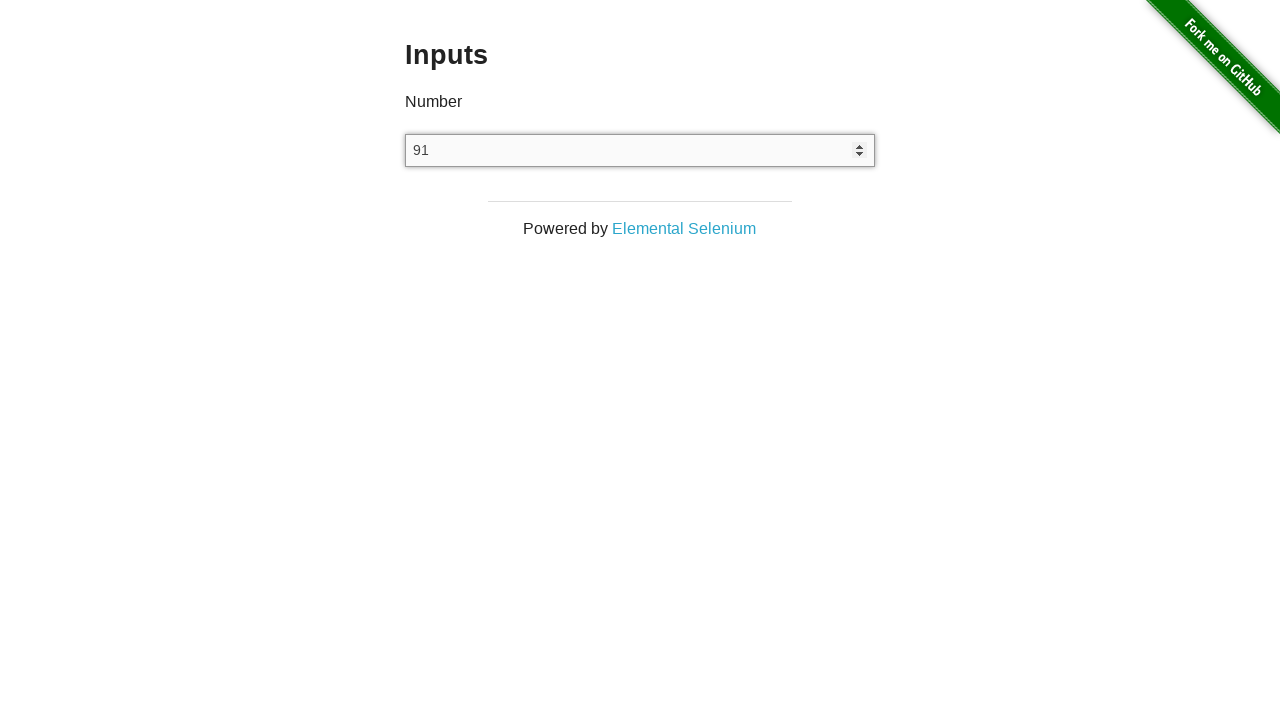

Pressed ArrowUp key (iteration 92/100) on xpath=//input[@type='number']
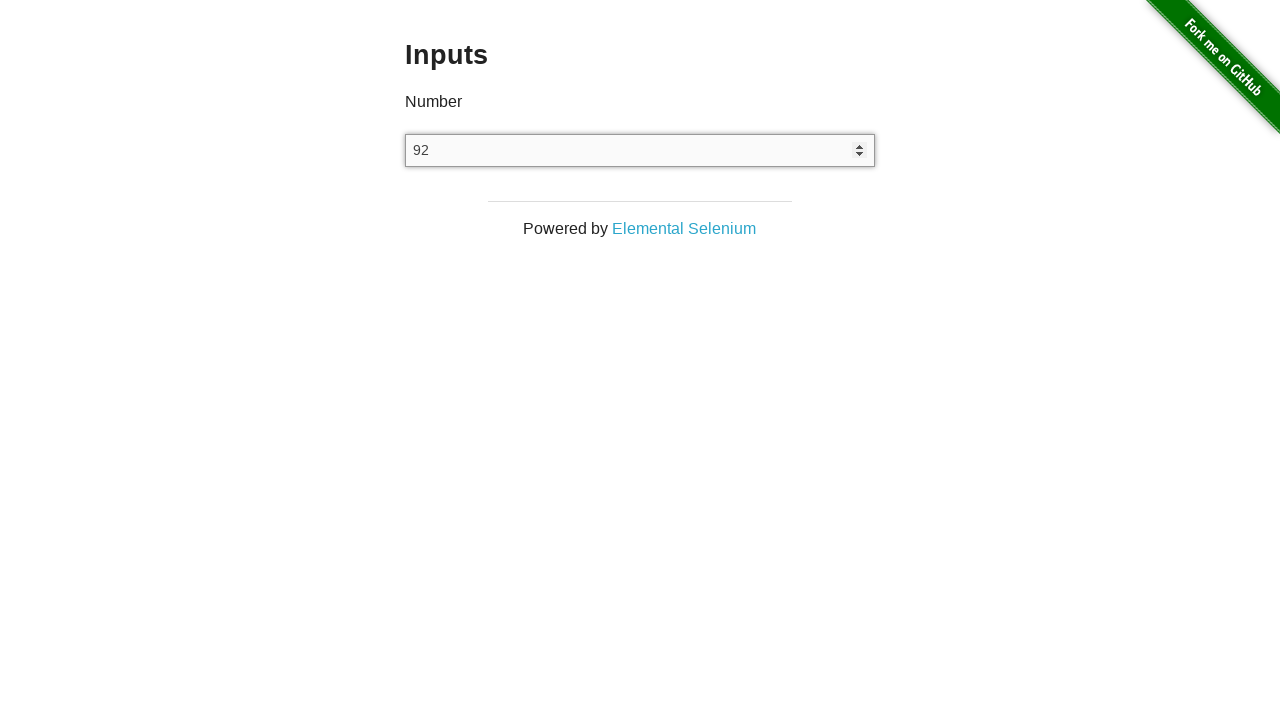

Pressed ArrowUp key (iteration 93/100) on xpath=//input[@type='number']
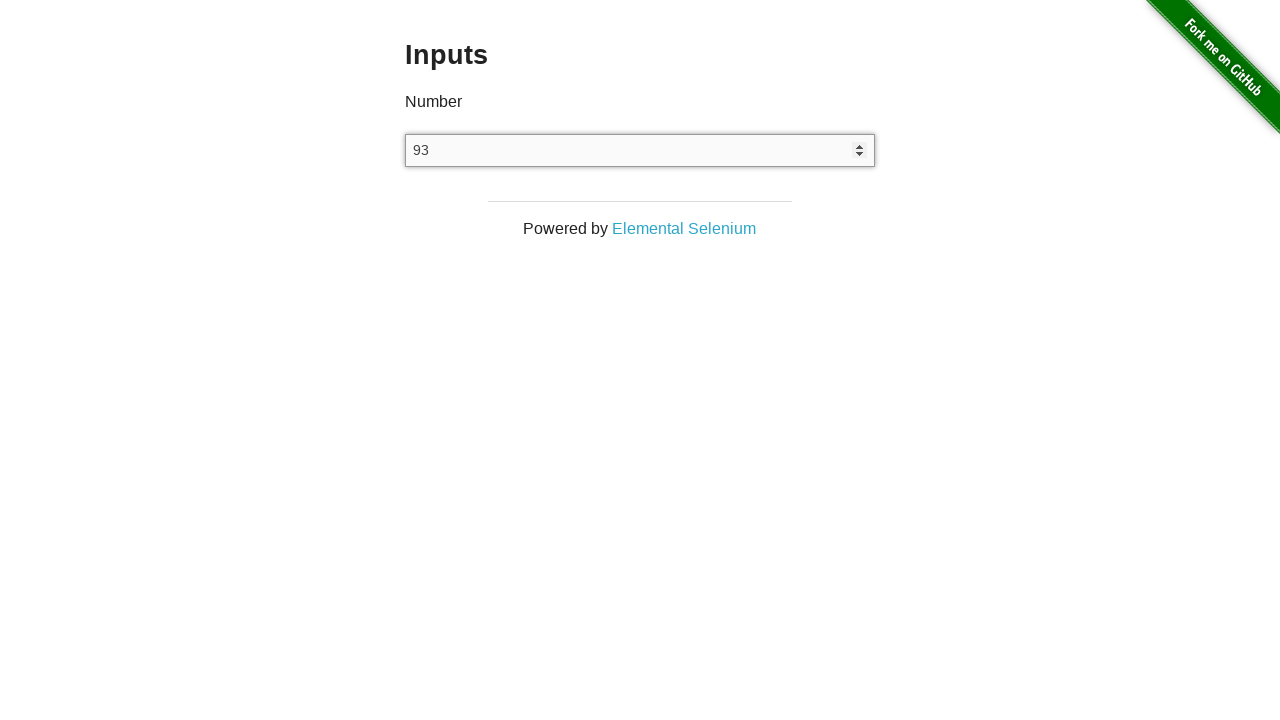

Pressed ArrowUp key (iteration 94/100) on xpath=//input[@type='number']
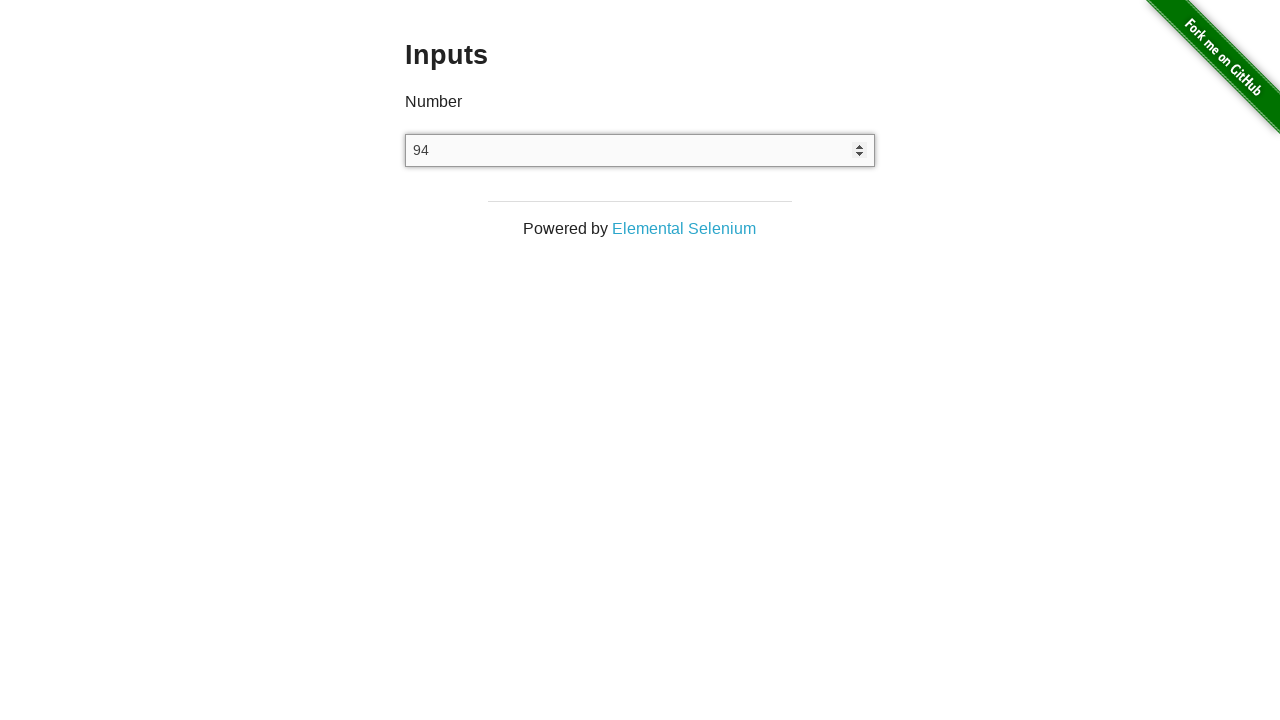

Pressed ArrowUp key (iteration 95/100) on xpath=//input[@type='number']
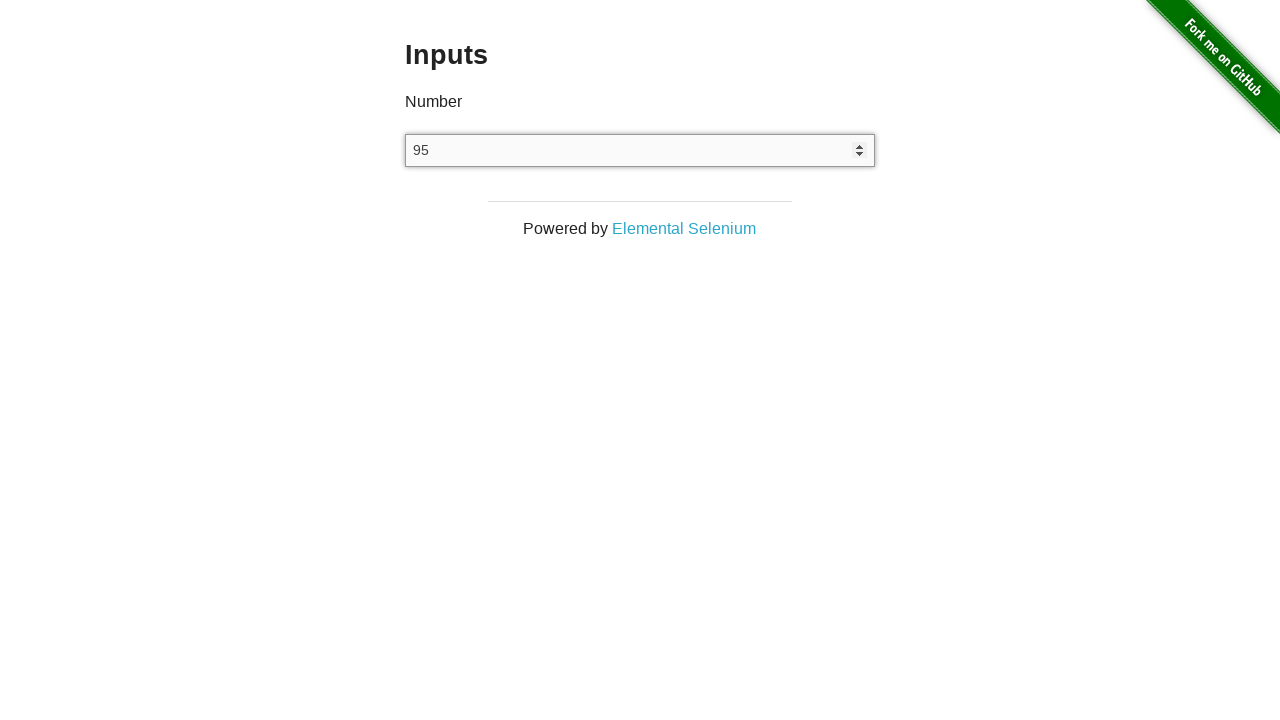

Pressed ArrowUp key (iteration 96/100) on xpath=//input[@type='number']
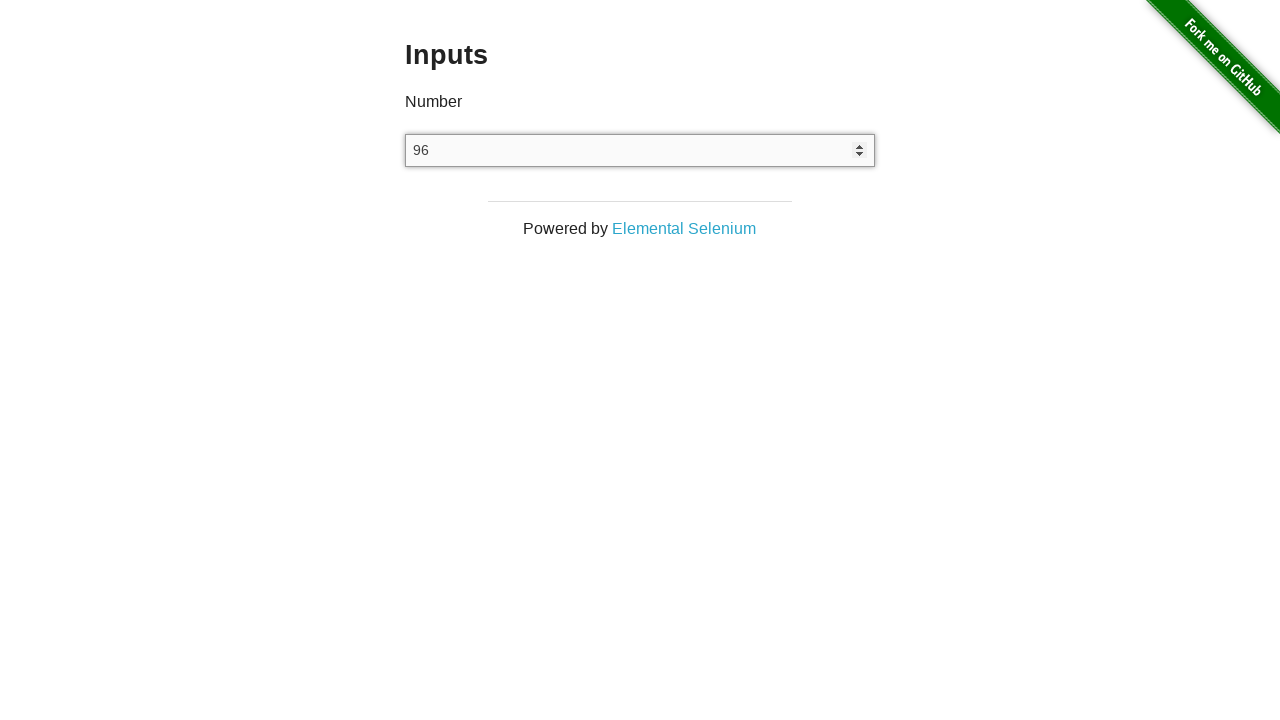

Pressed ArrowUp key (iteration 97/100) on xpath=//input[@type='number']
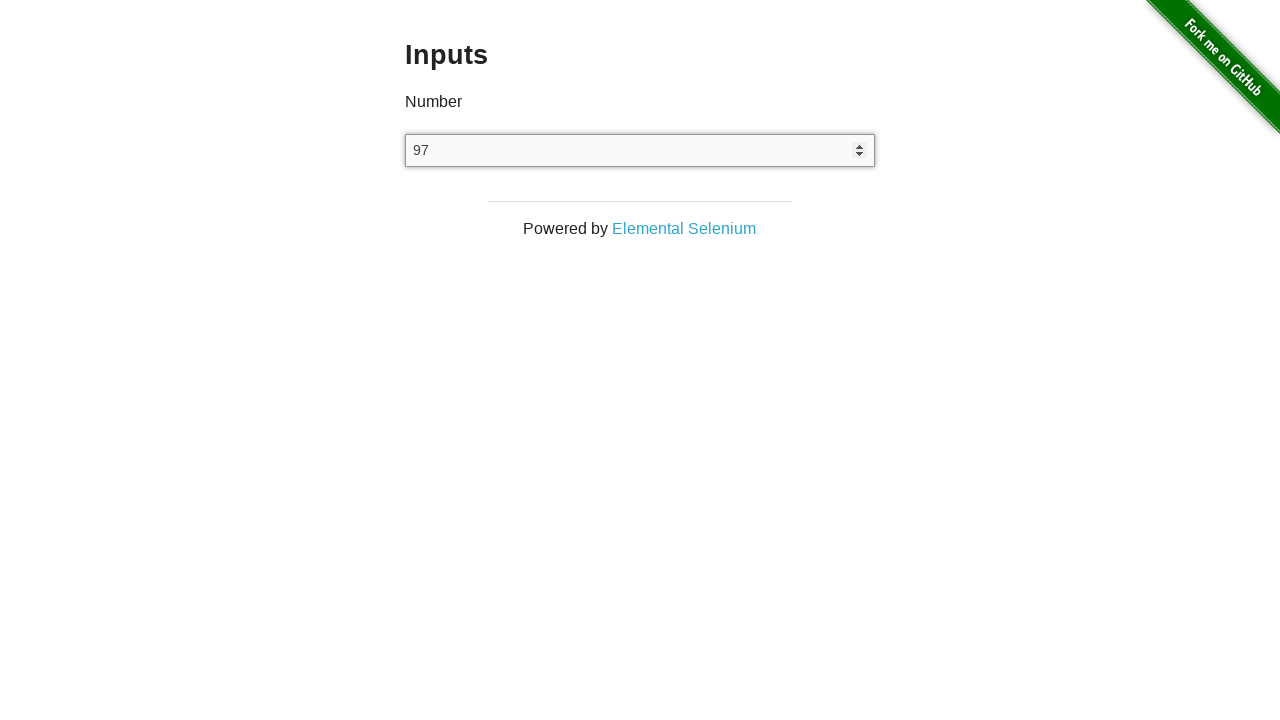

Pressed ArrowUp key (iteration 98/100) on xpath=//input[@type='number']
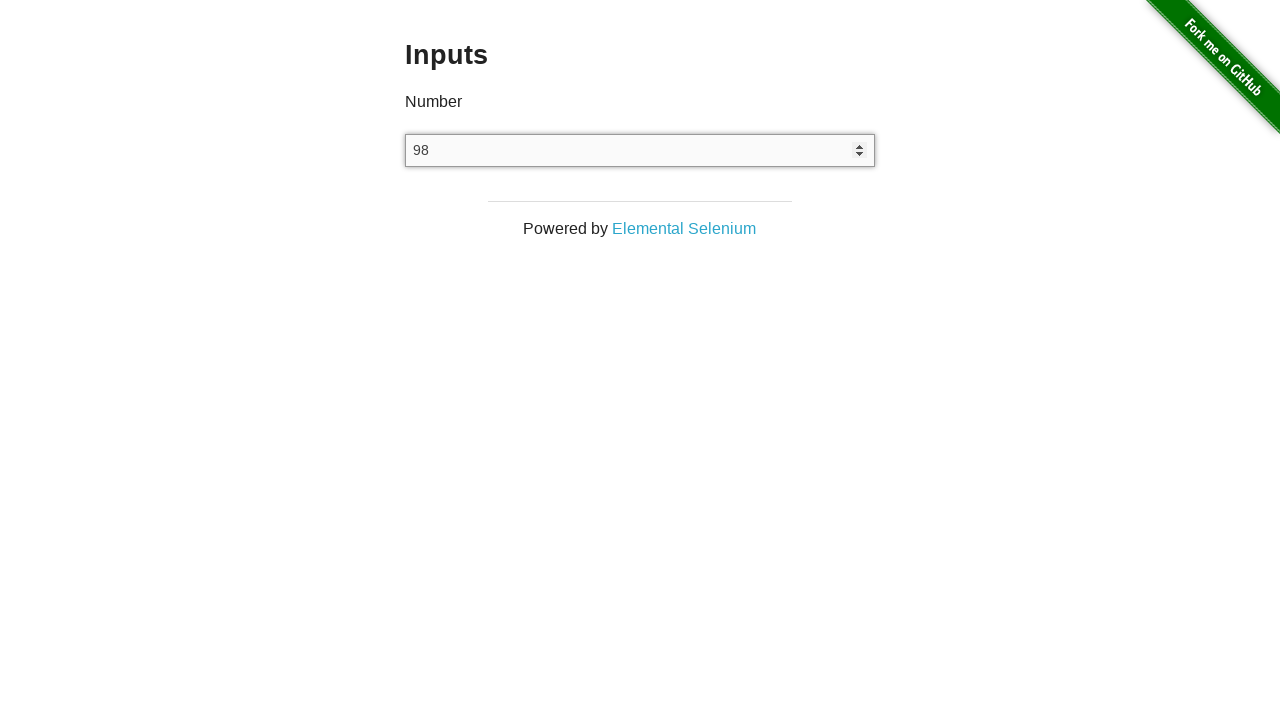

Pressed ArrowUp key (iteration 99/100) on xpath=//input[@type='number']
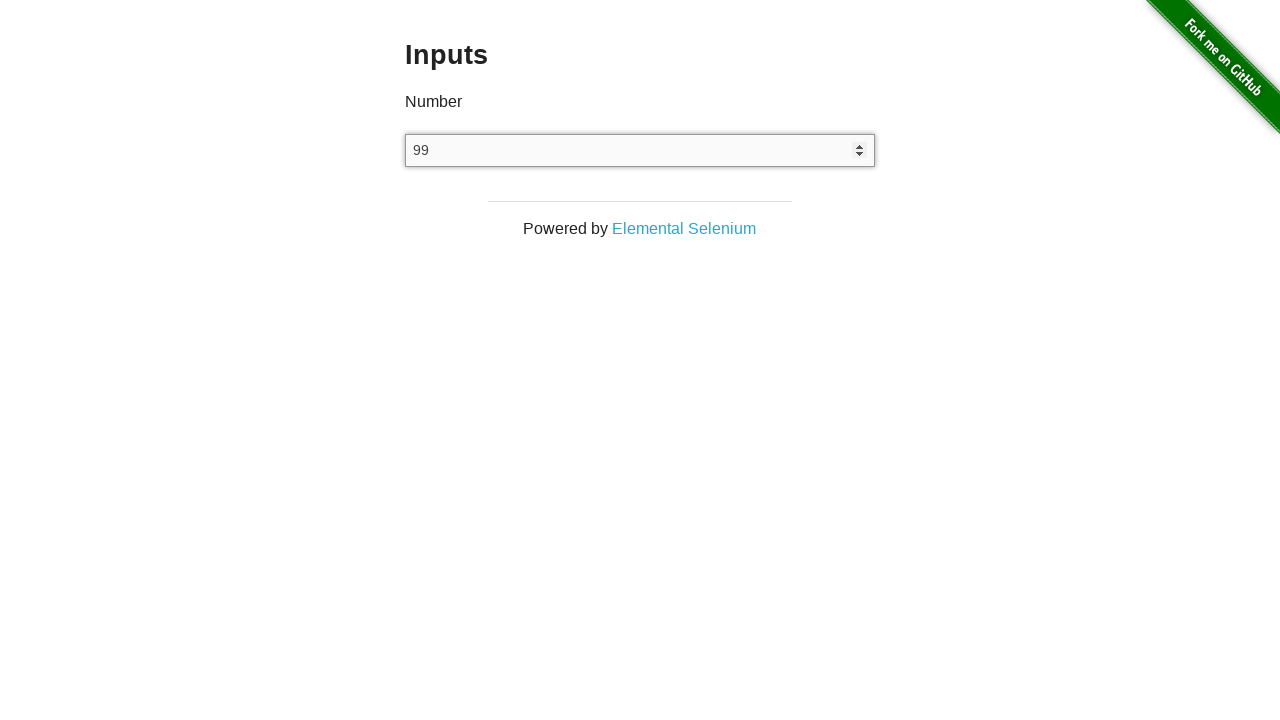

Pressed ArrowUp key (iteration 100/100) on xpath=//input[@type='number']
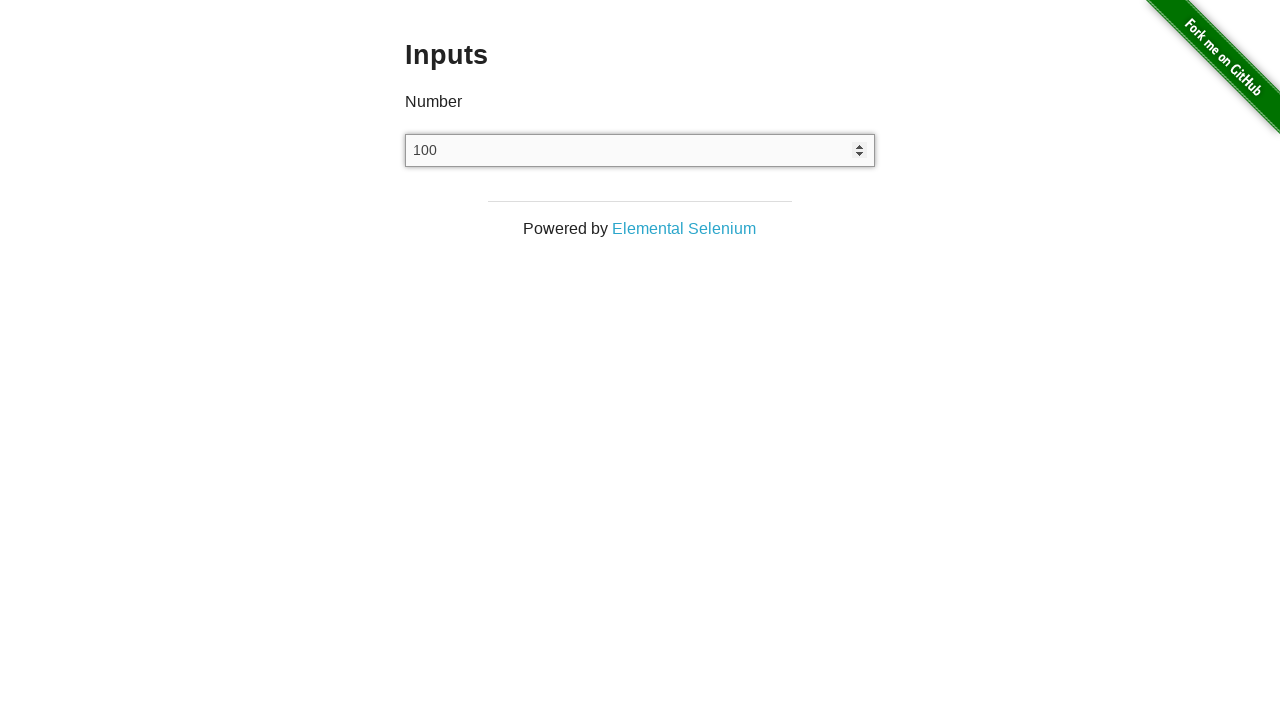

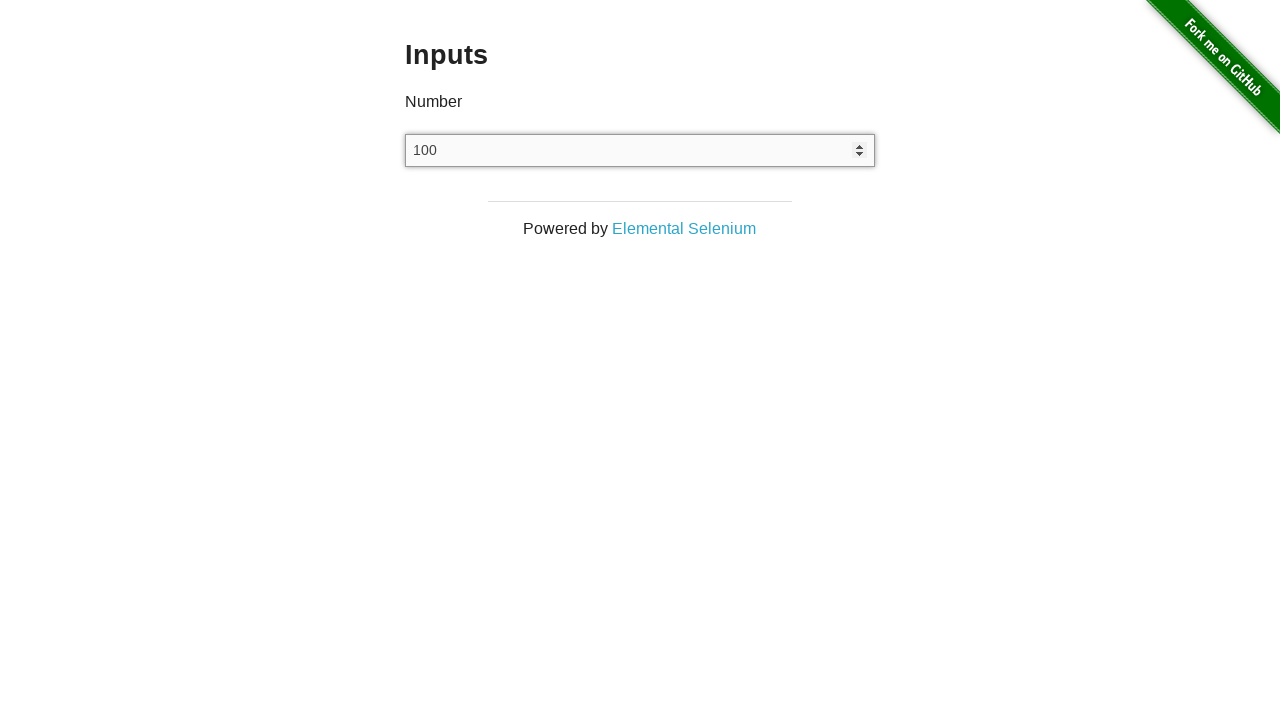